Tests filling a large form with multiple input fields and submitting it by clicking a button

Starting URL: http://suninjuly.github.io/huge_form.html

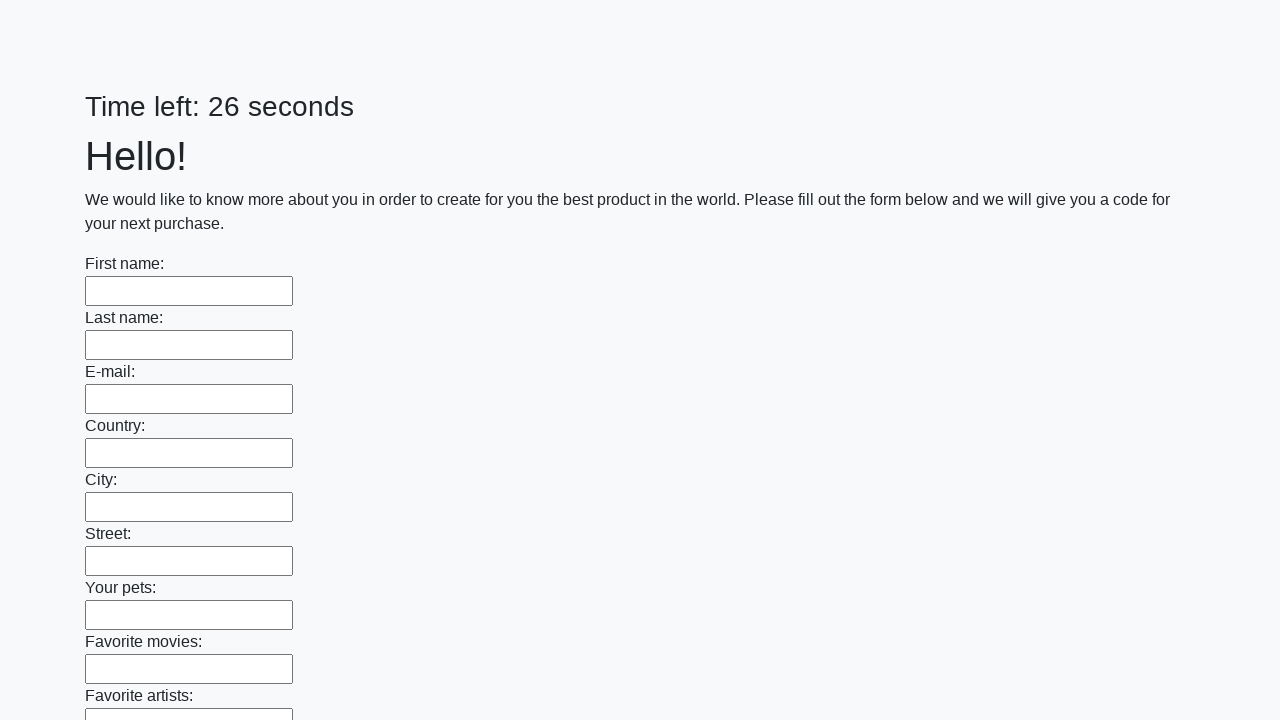

Located all input fields on the form
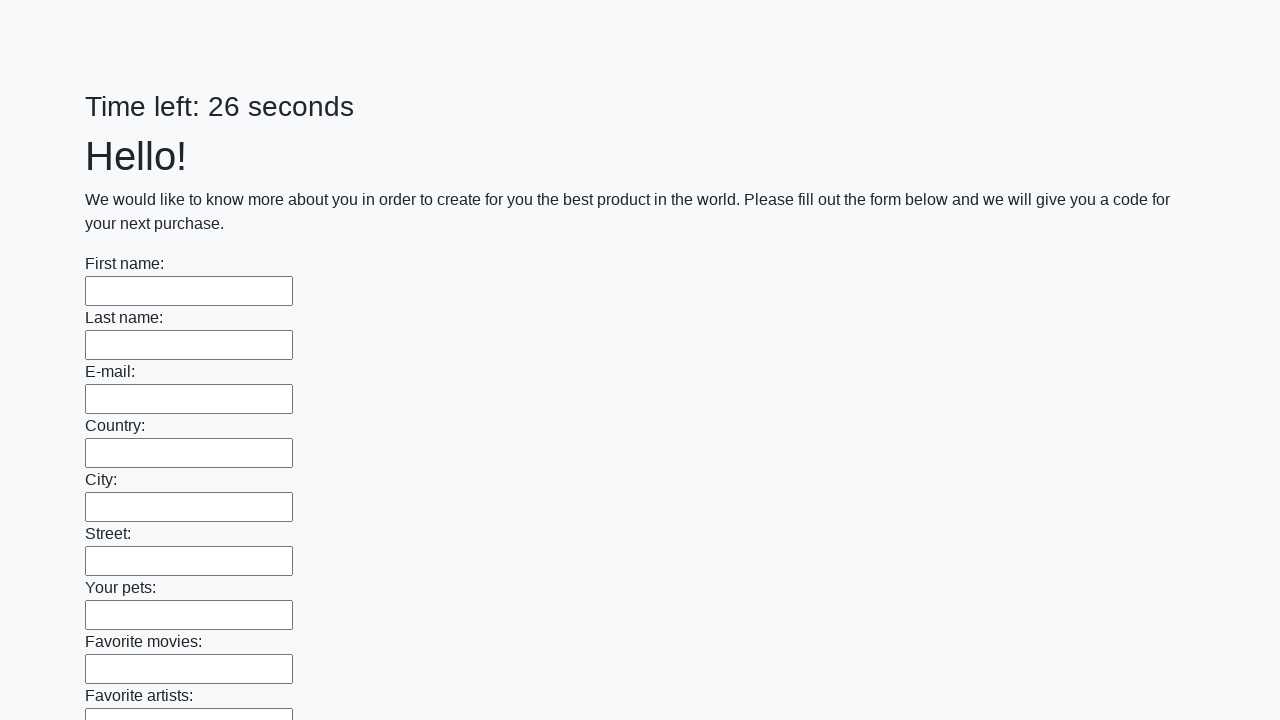

Filled an input field with 'Мой ответ' on input >> nth=0
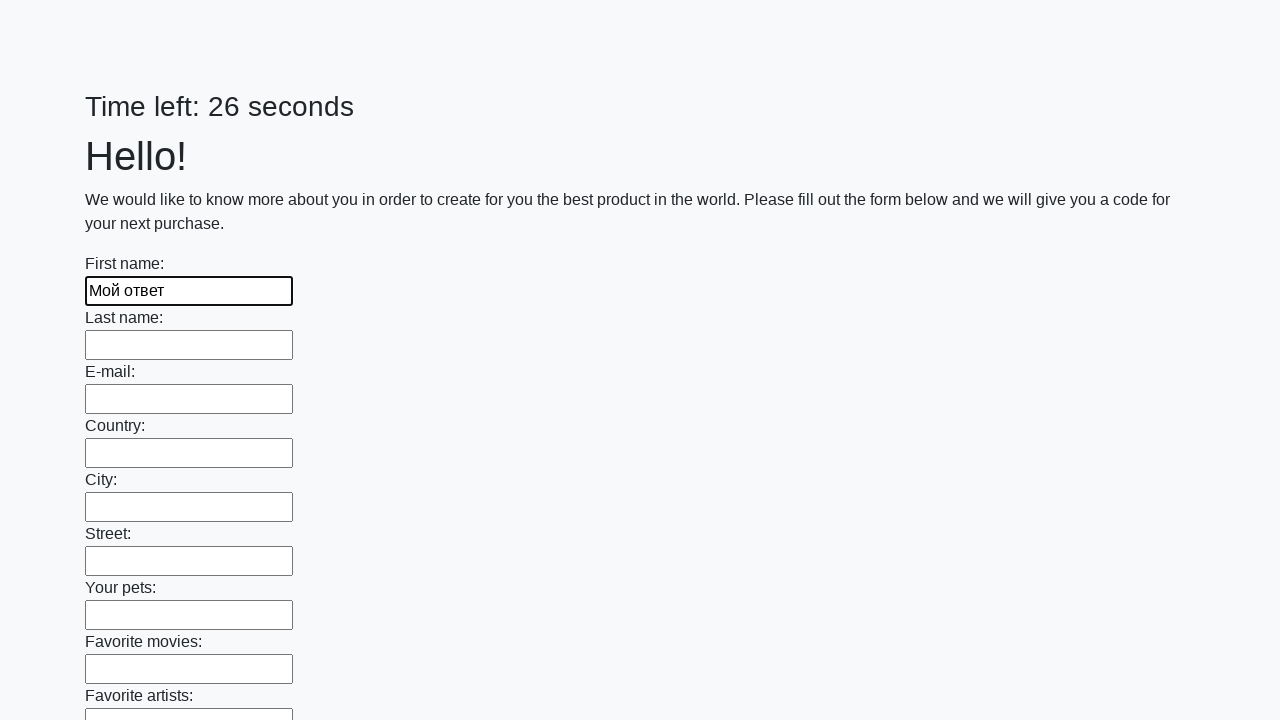

Filled an input field with 'Мой ответ' on input >> nth=1
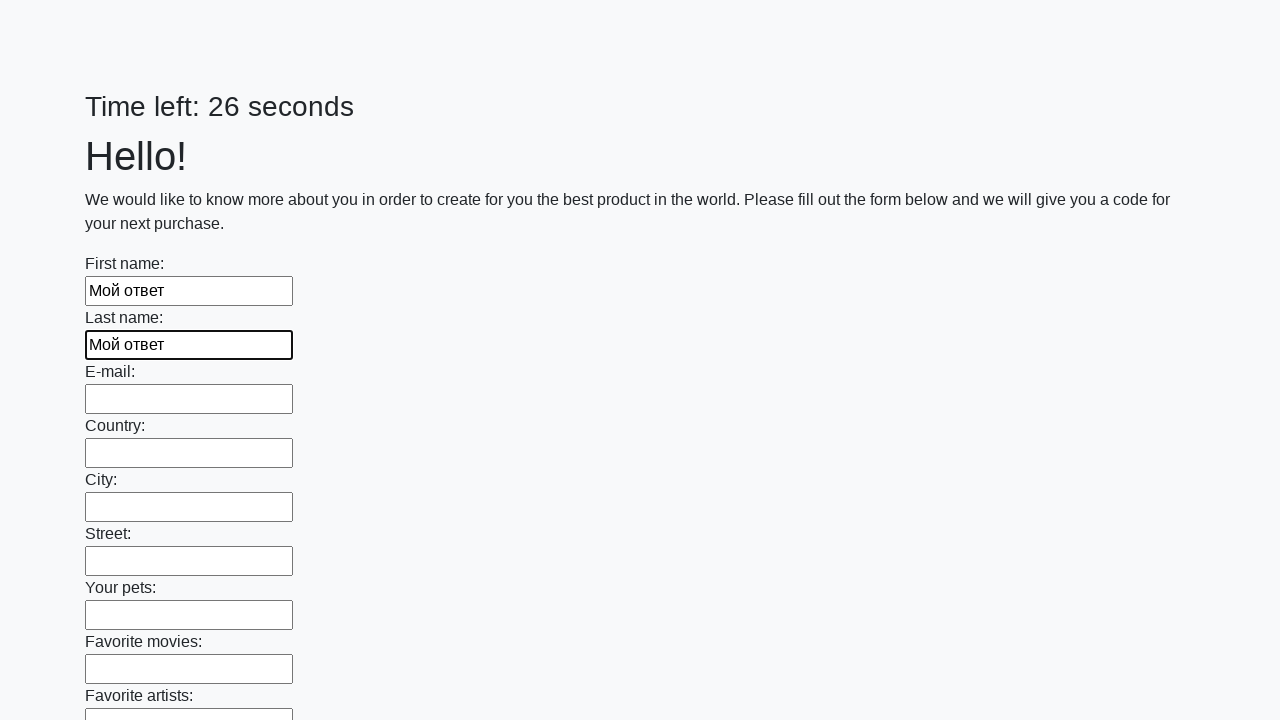

Filled an input field with 'Мой ответ' on input >> nth=2
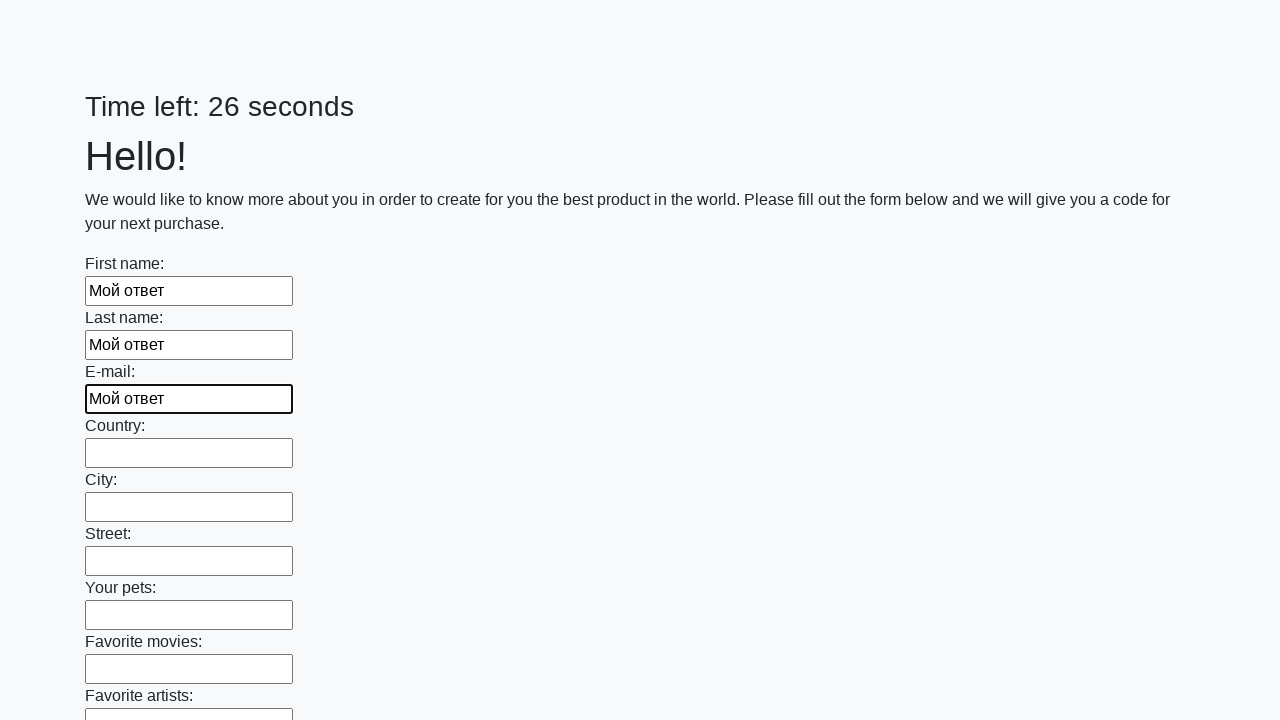

Filled an input field with 'Мой ответ' on input >> nth=3
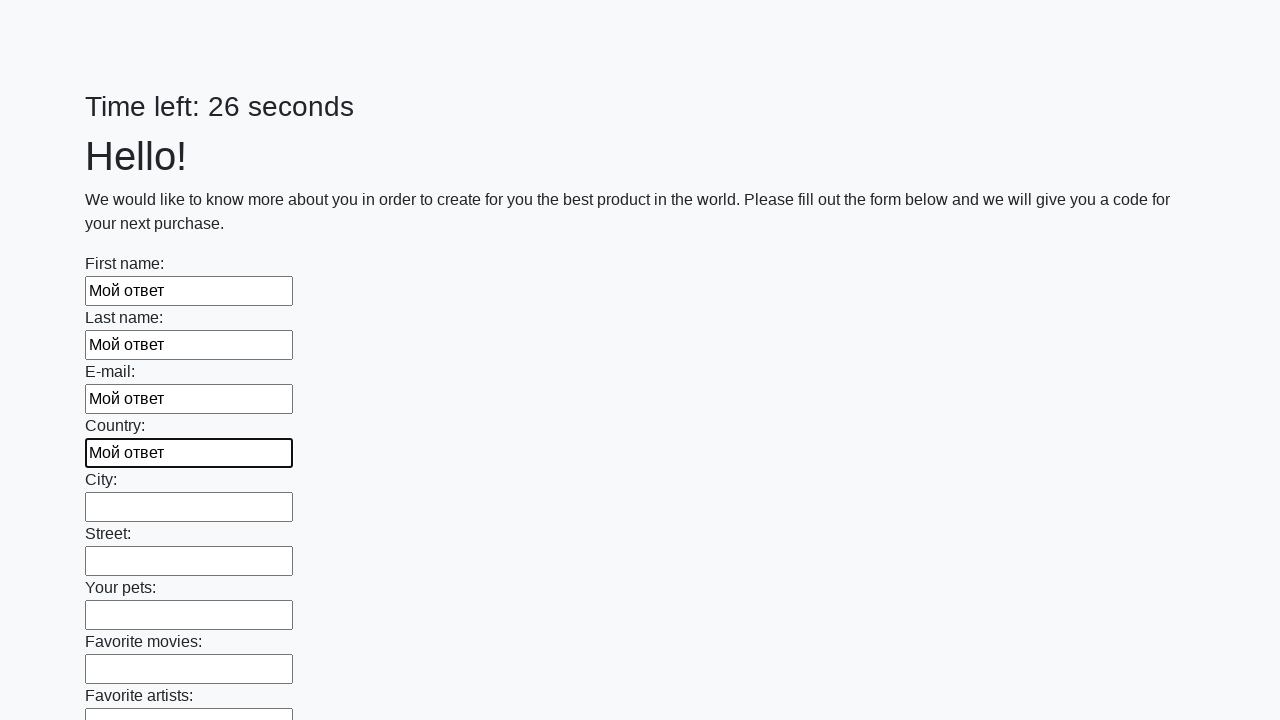

Filled an input field with 'Мой ответ' on input >> nth=4
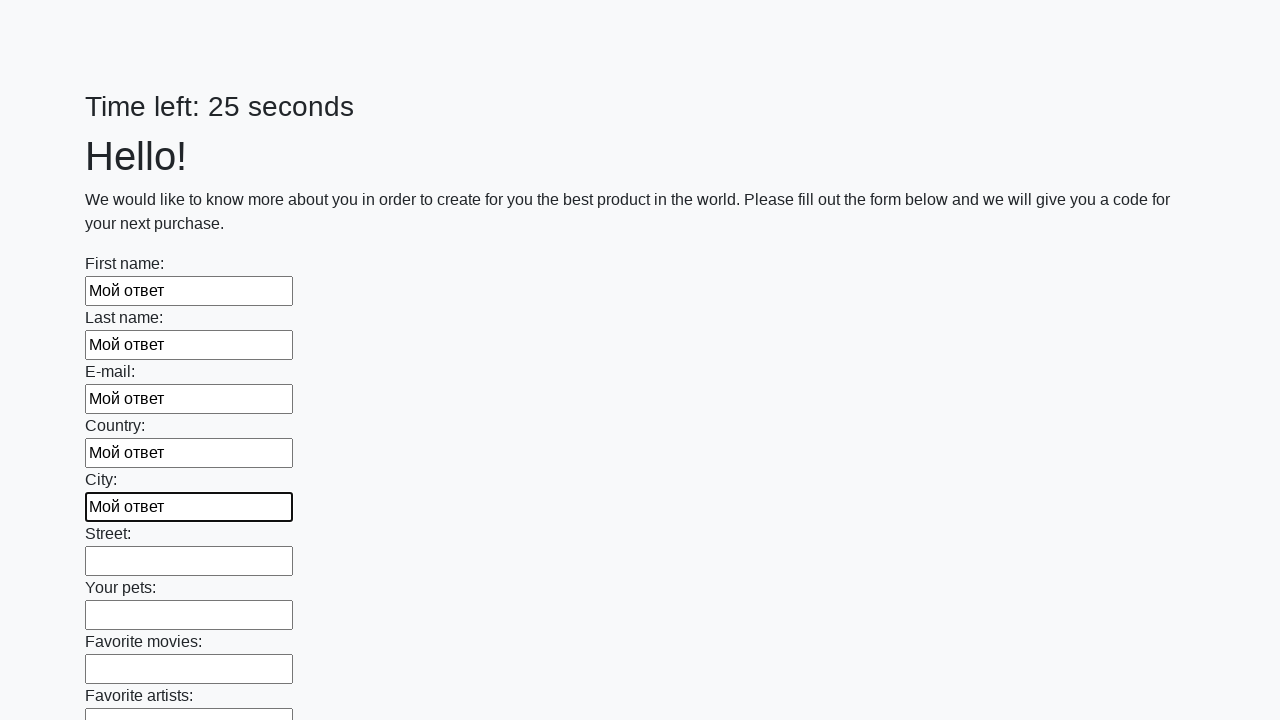

Filled an input field with 'Мой ответ' on input >> nth=5
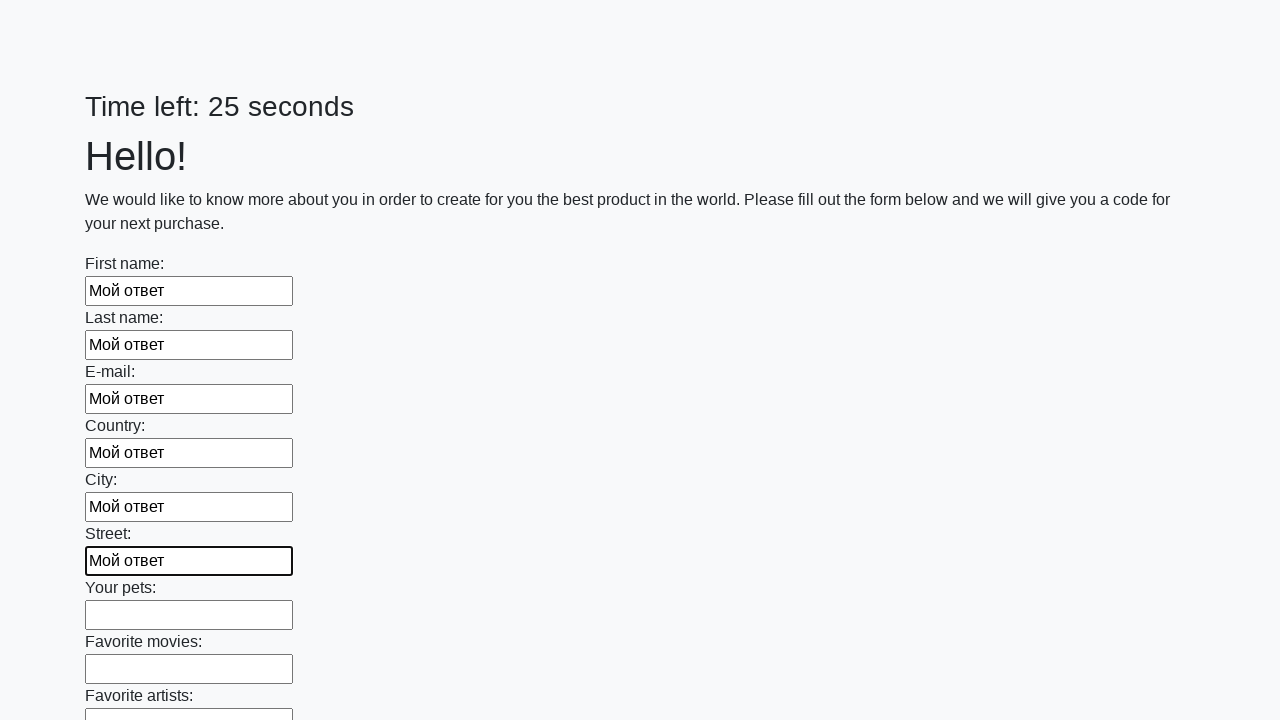

Filled an input field with 'Мой ответ' on input >> nth=6
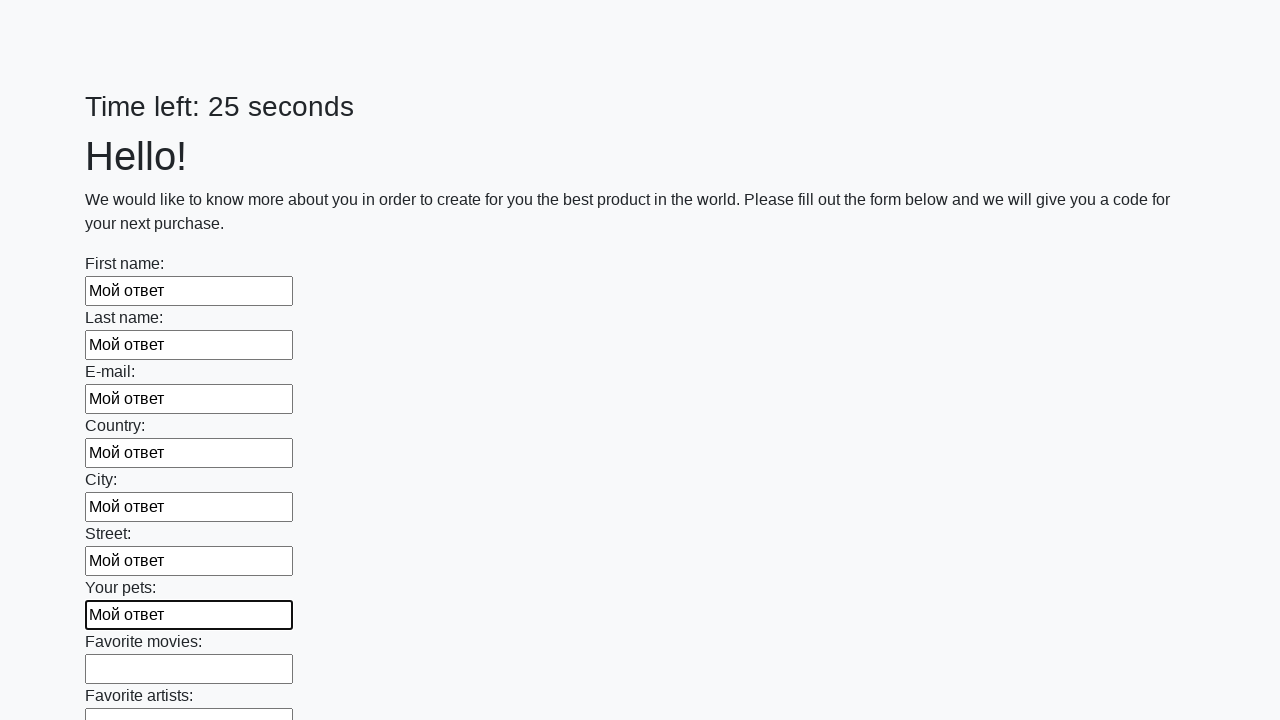

Filled an input field with 'Мой ответ' on input >> nth=7
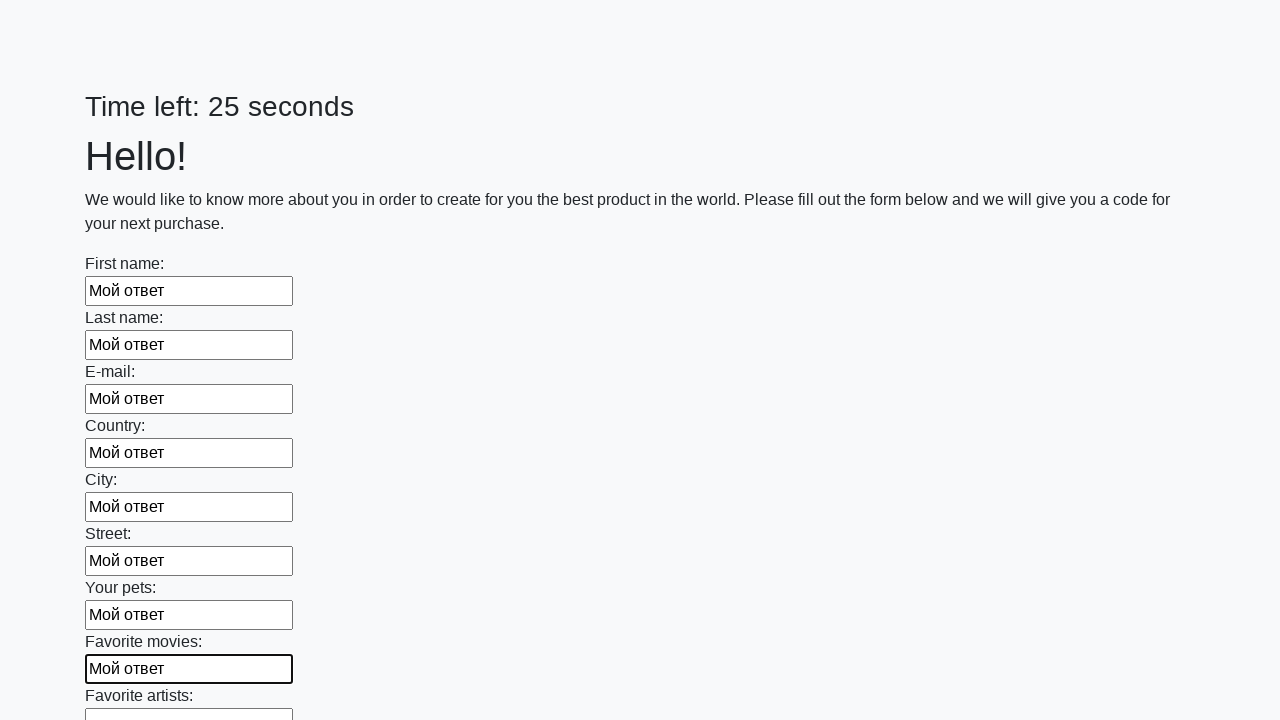

Filled an input field with 'Мой ответ' on input >> nth=8
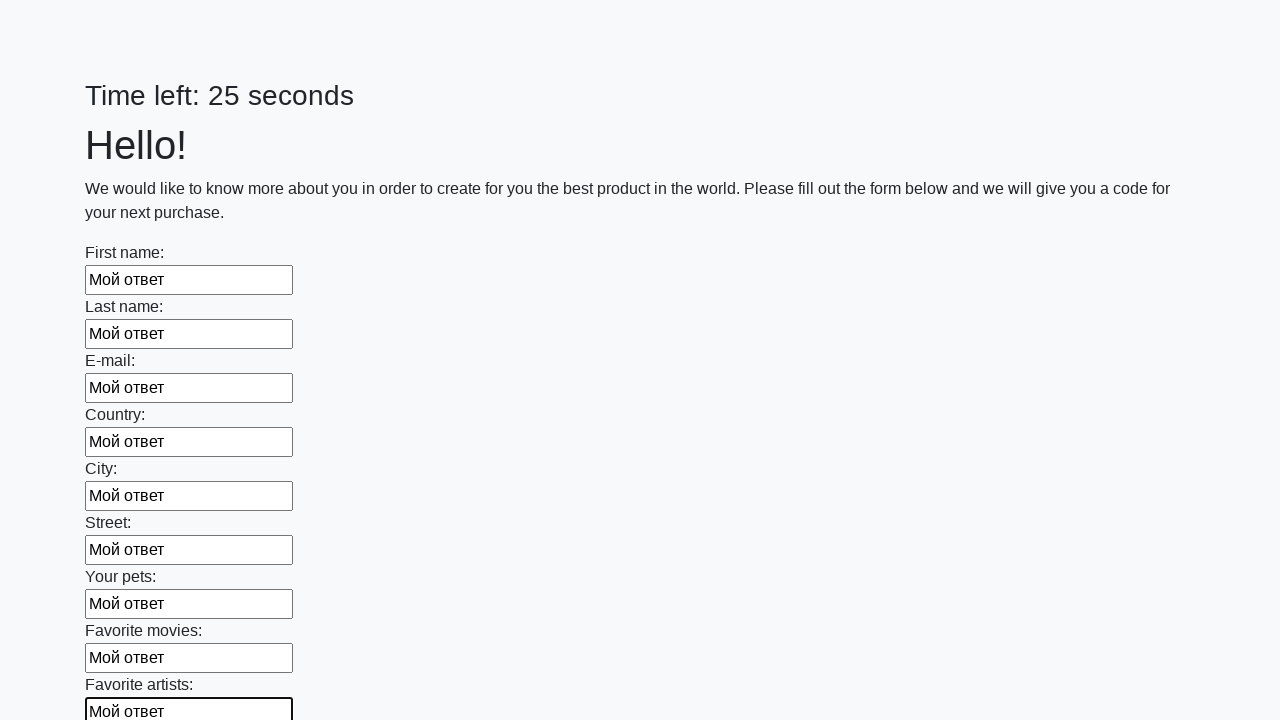

Filled an input field with 'Мой ответ' on input >> nth=9
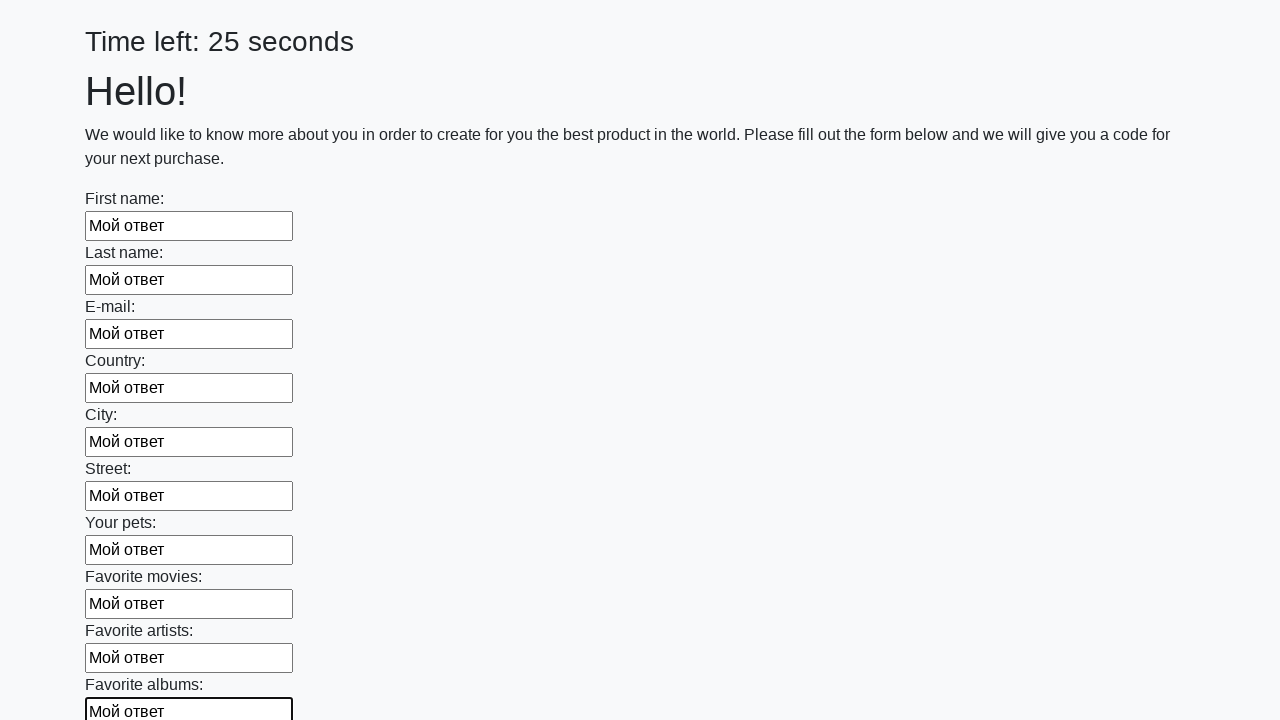

Filled an input field with 'Мой ответ' on input >> nth=10
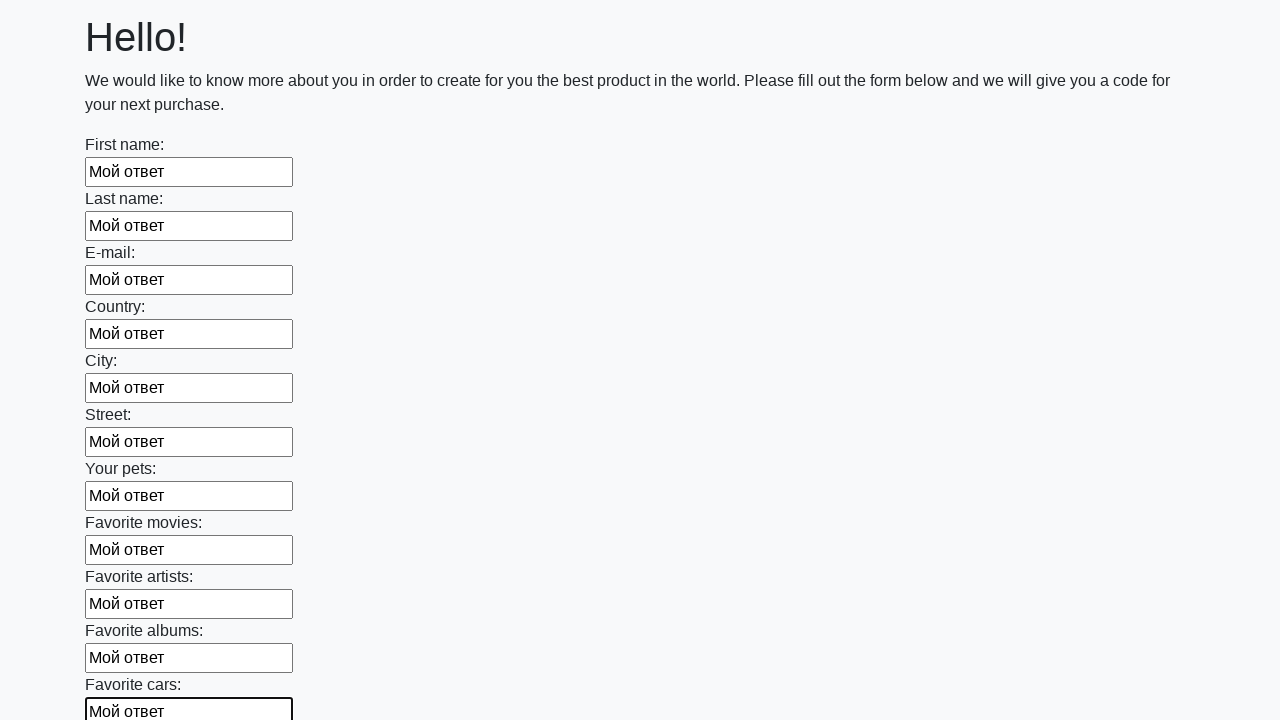

Filled an input field with 'Мой ответ' on input >> nth=11
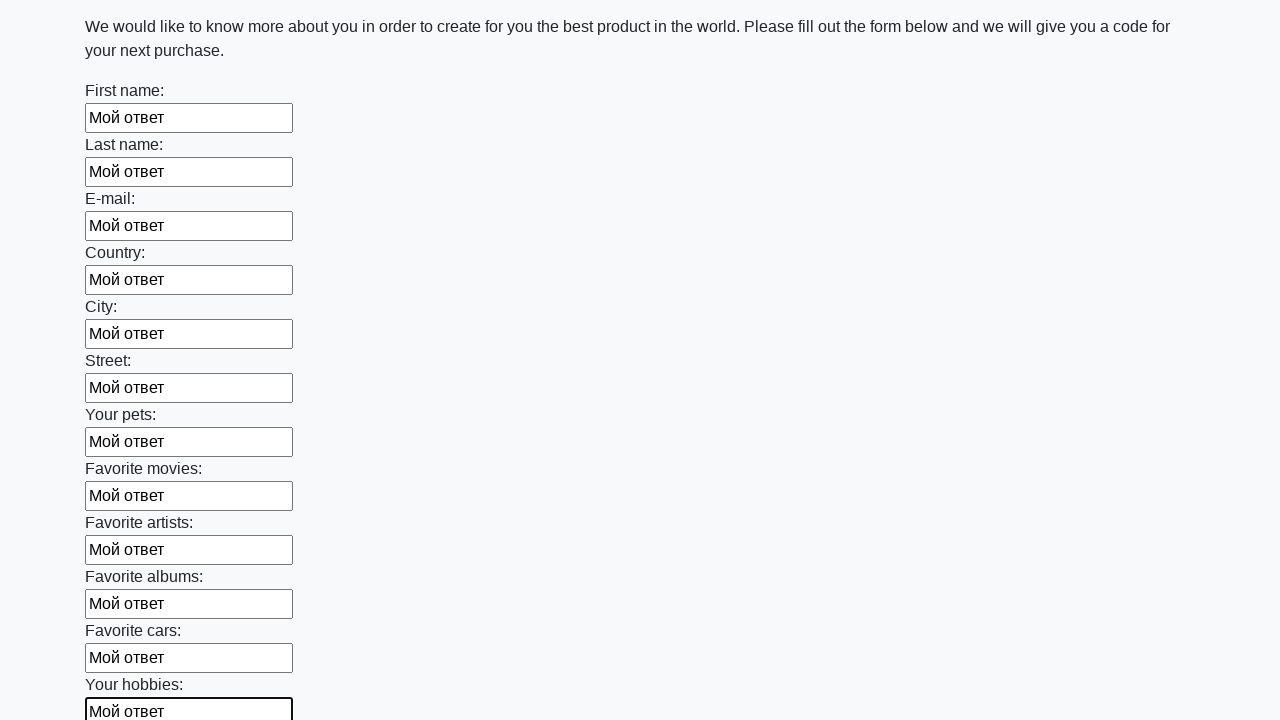

Filled an input field with 'Мой ответ' on input >> nth=12
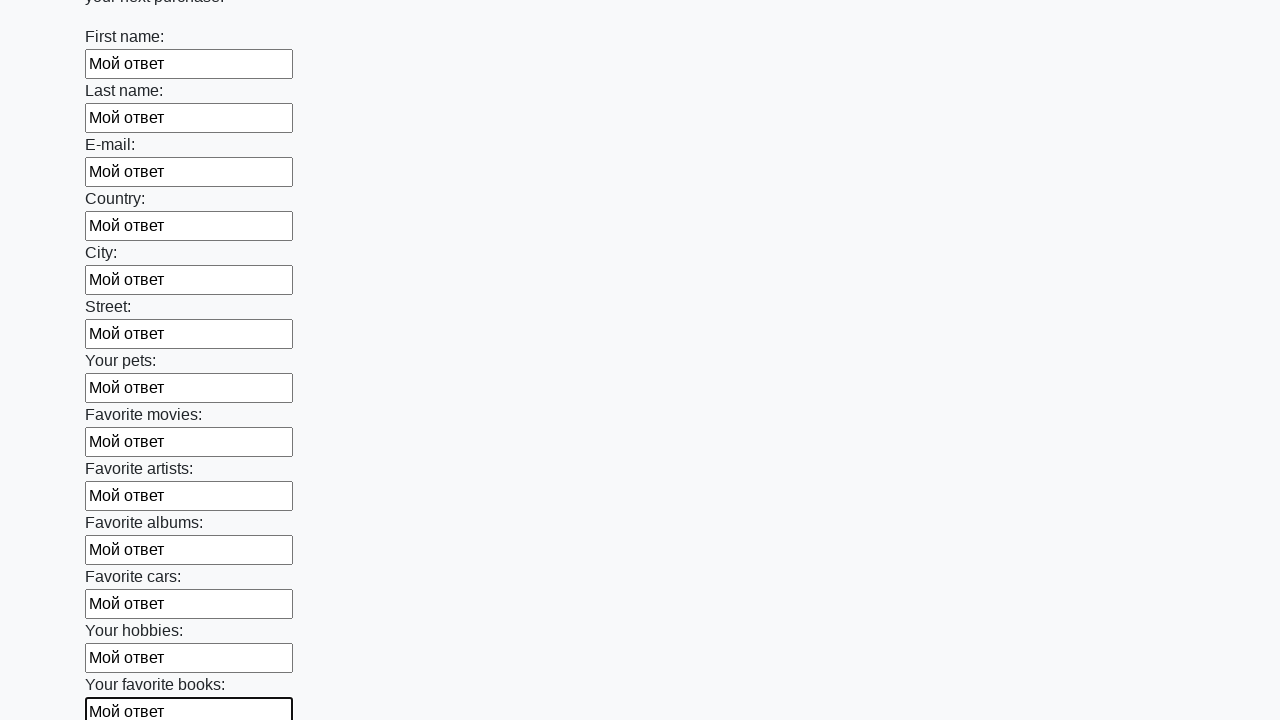

Filled an input field with 'Мой ответ' on input >> nth=13
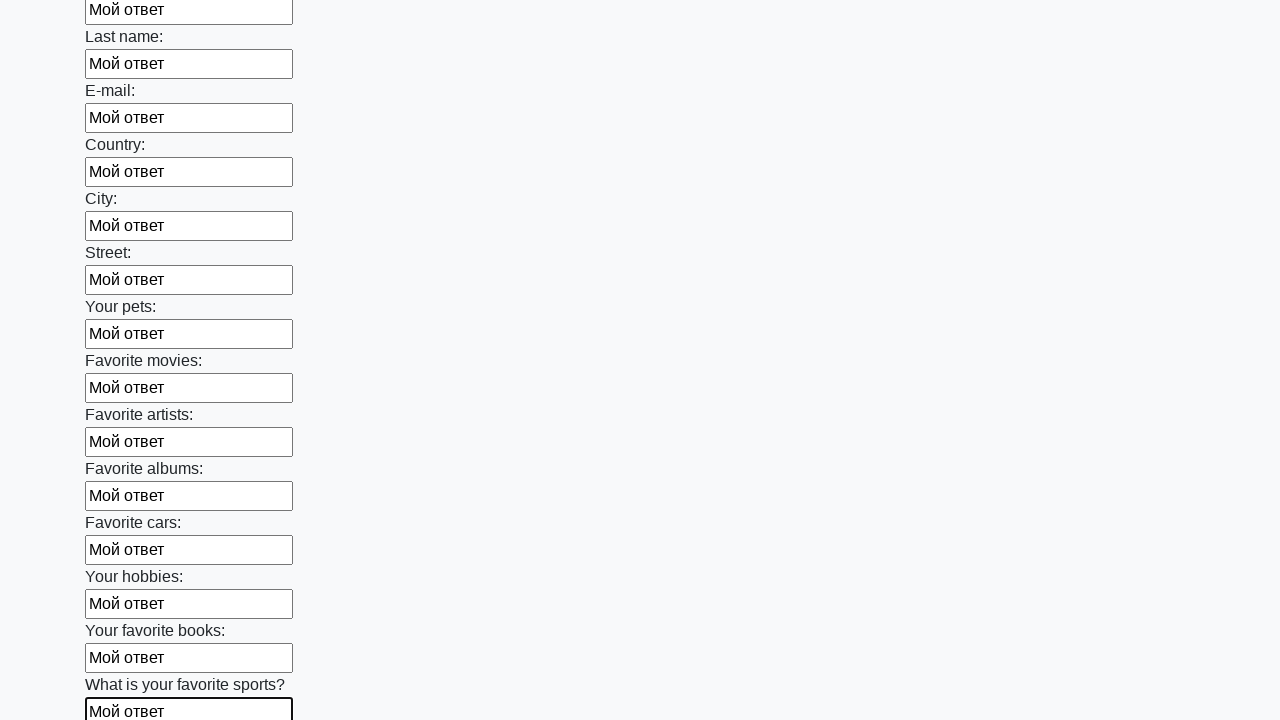

Filled an input field with 'Мой ответ' on input >> nth=14
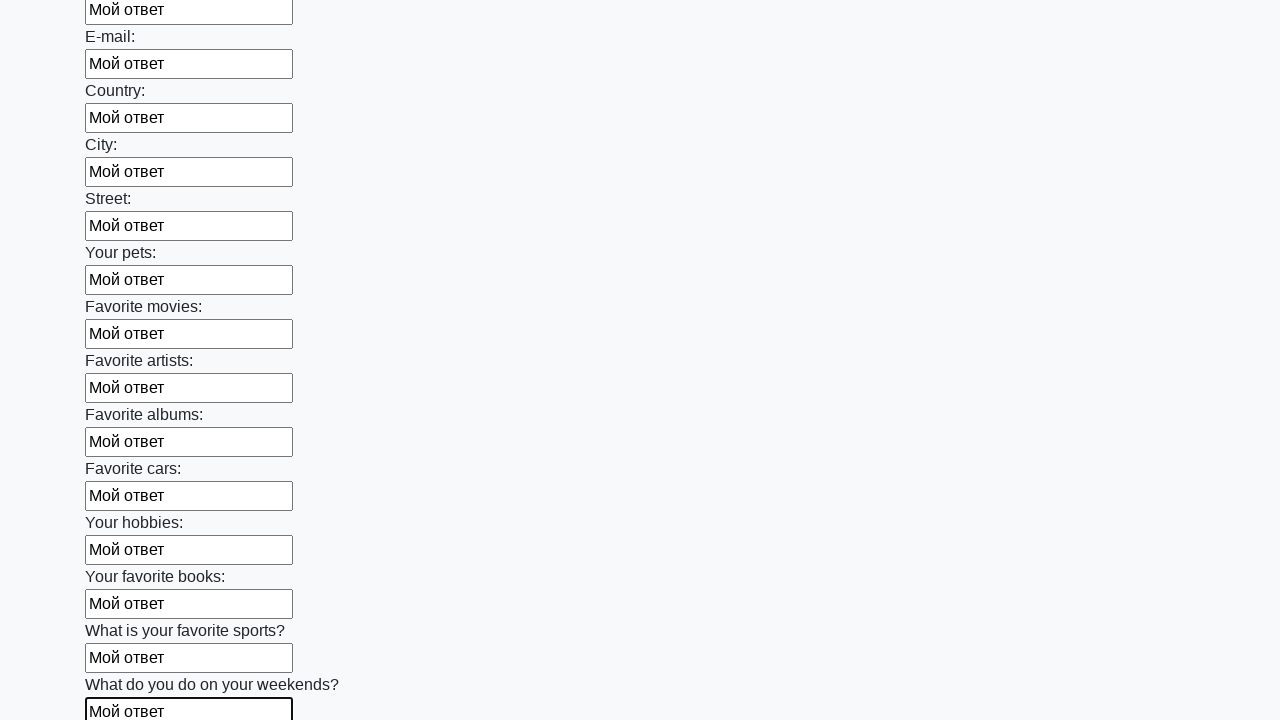

Filled an input field with 'Мой ответ' on input >> nth=15
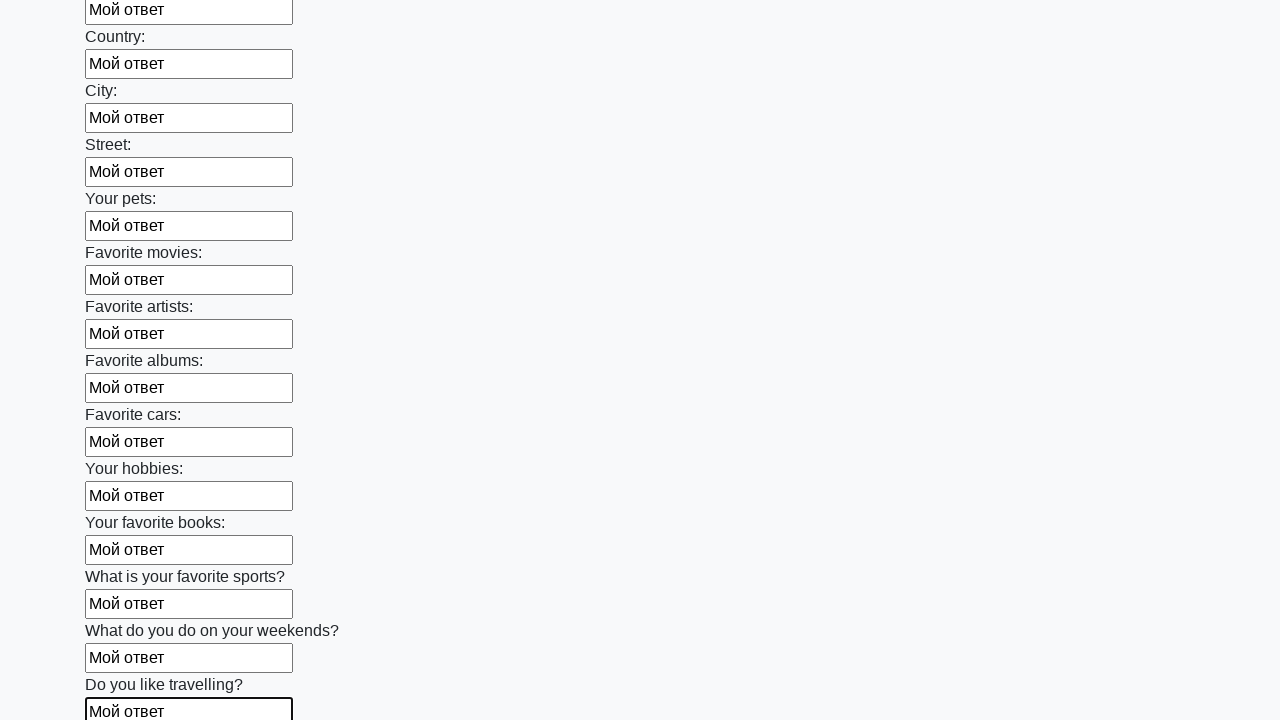

Filled an input field with 'Мой ответ' on input >> nth=16
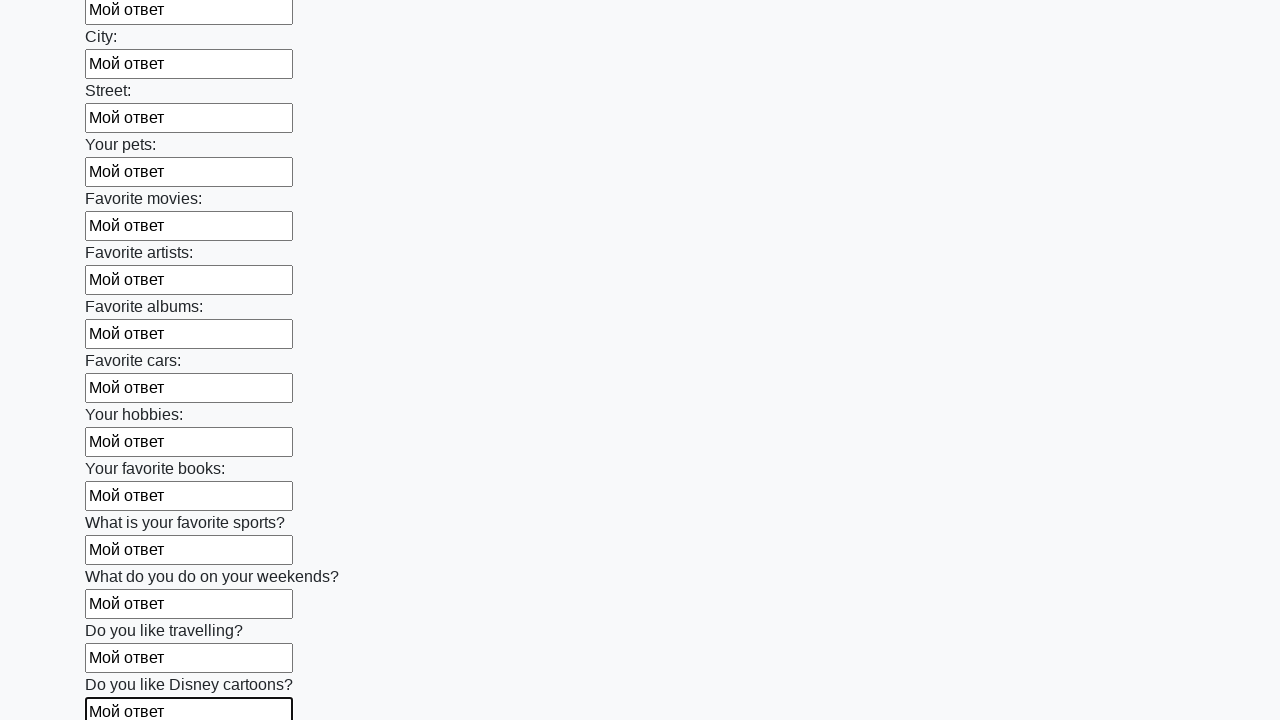

Filled an input field with 'Мой ответ' on input >> nth=17
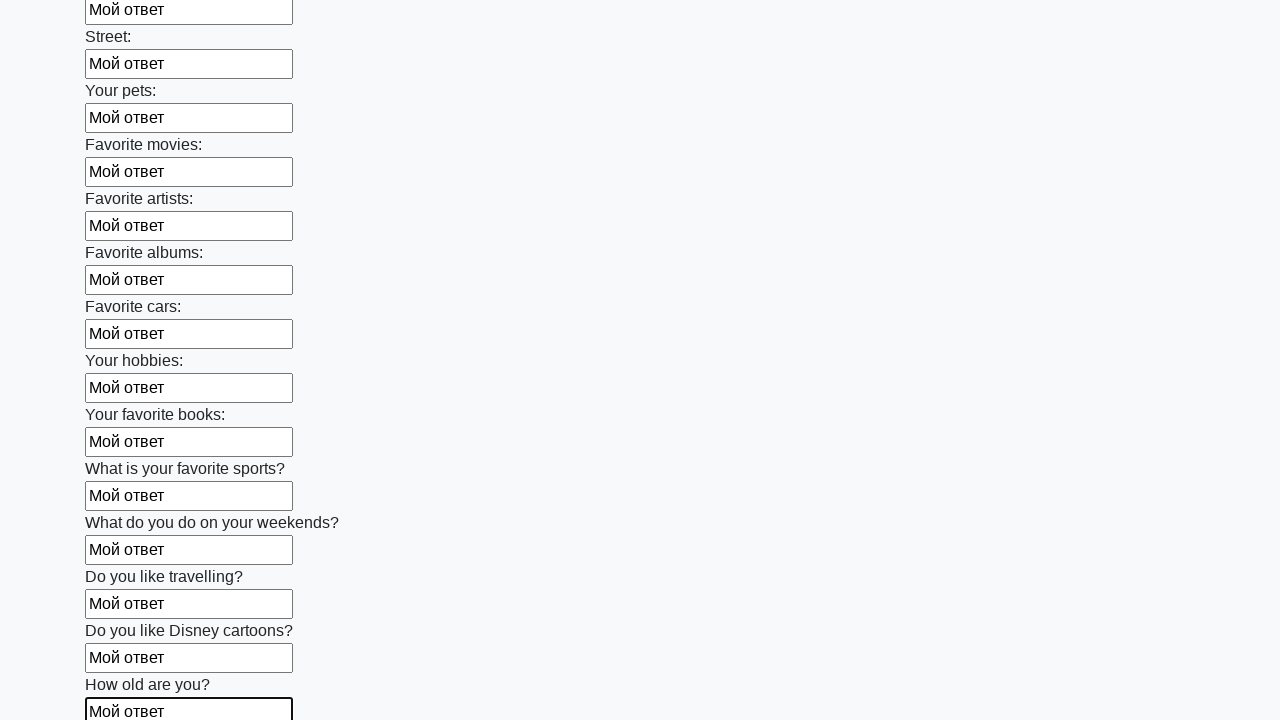

Filled an input field with 'Мой ответ' on input >> nth=18
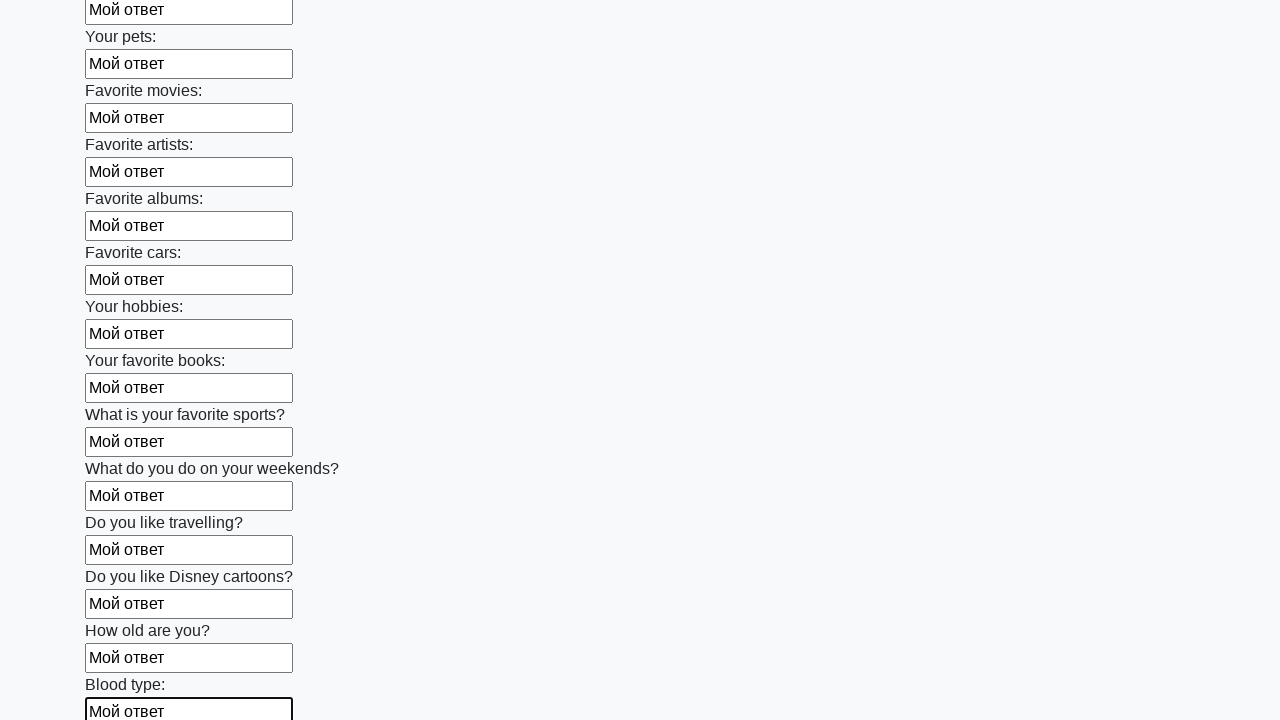

Filled an input field with 'Мой ответ' on input >> nth=19
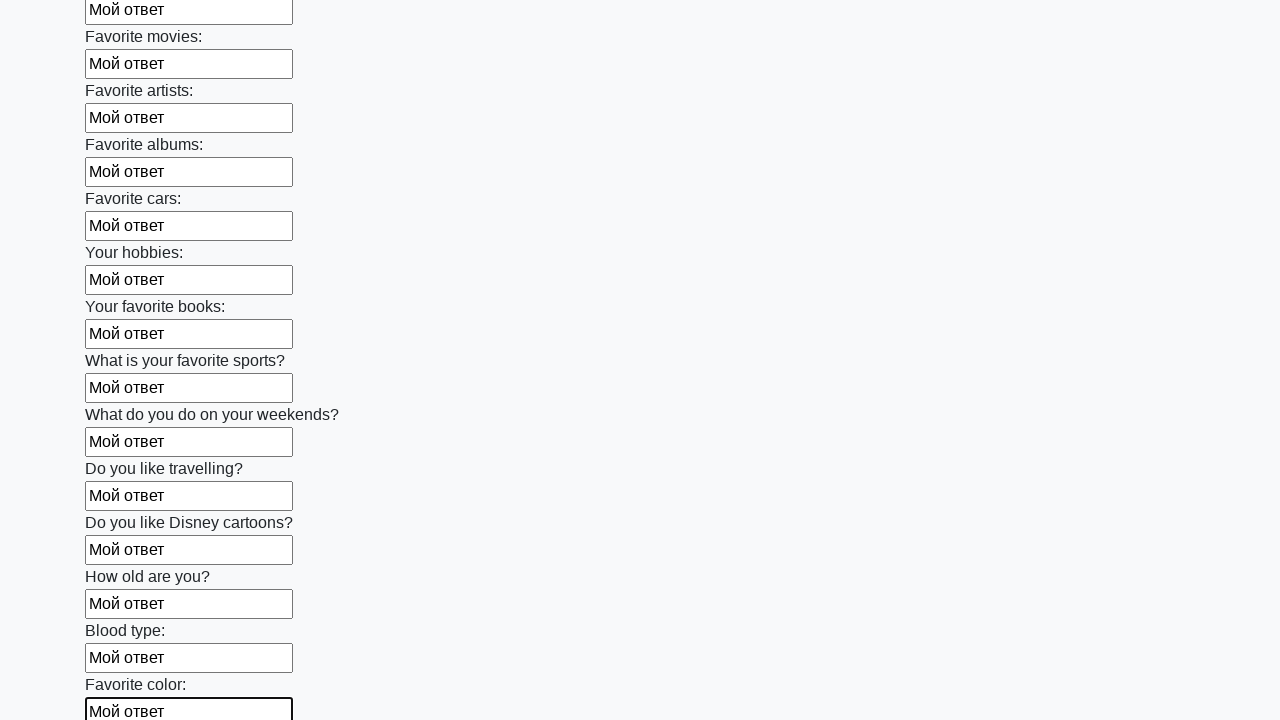

Filled an input field with 'Мой ответ' on input >> nth=20
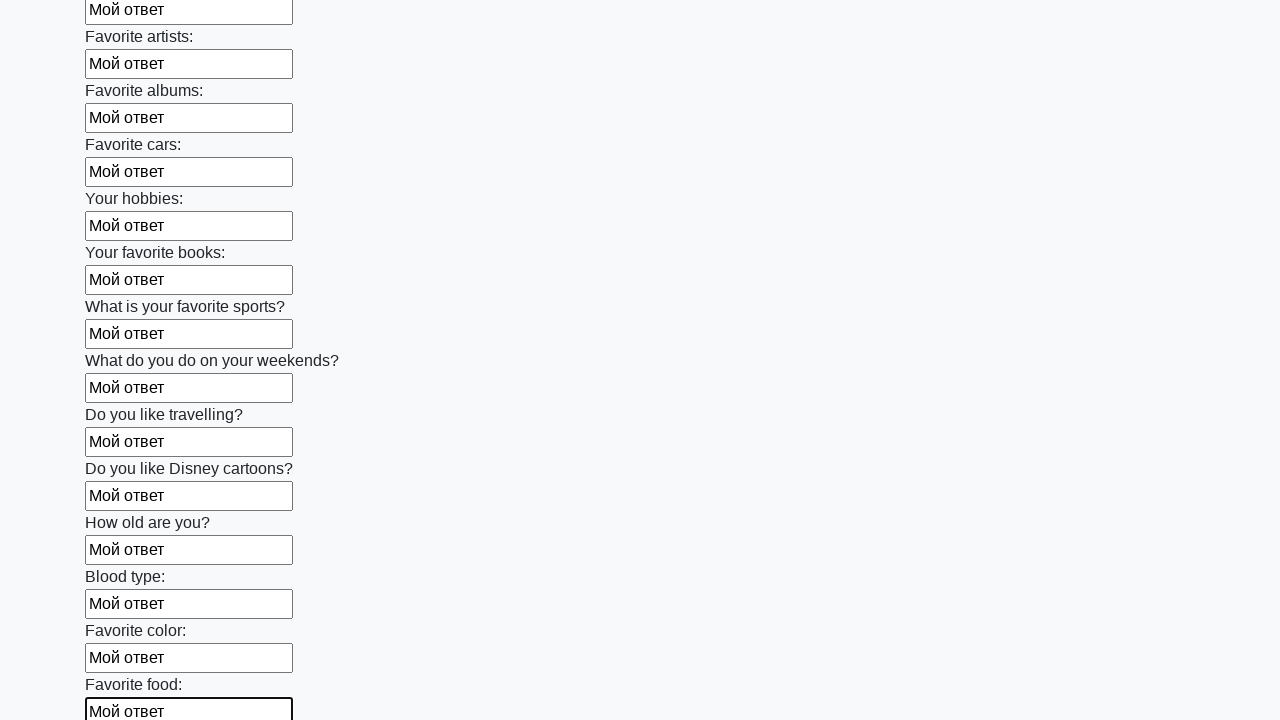

Filled an input field with 'Мой ответ' on input >> nth=21
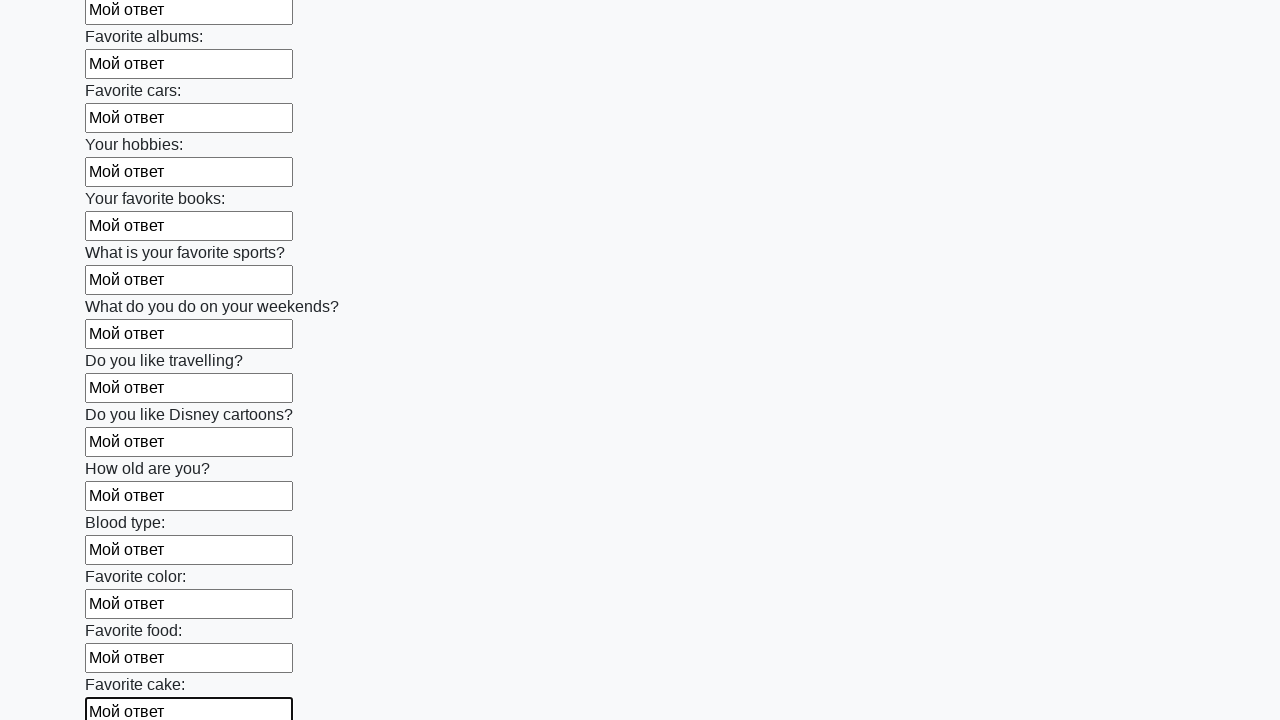

Filled an input field with 'Мой ответ' on input >> nth=22
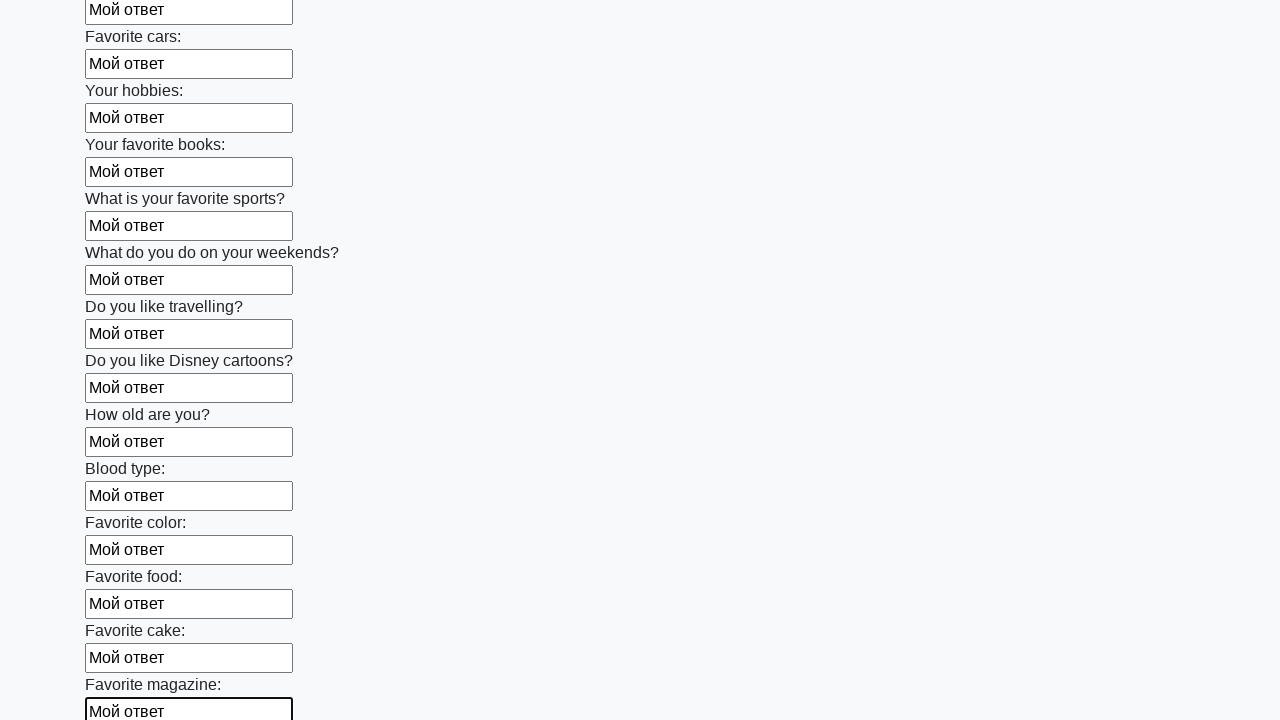

Filled an input field with 'Мой ответ' on input >> nth=23
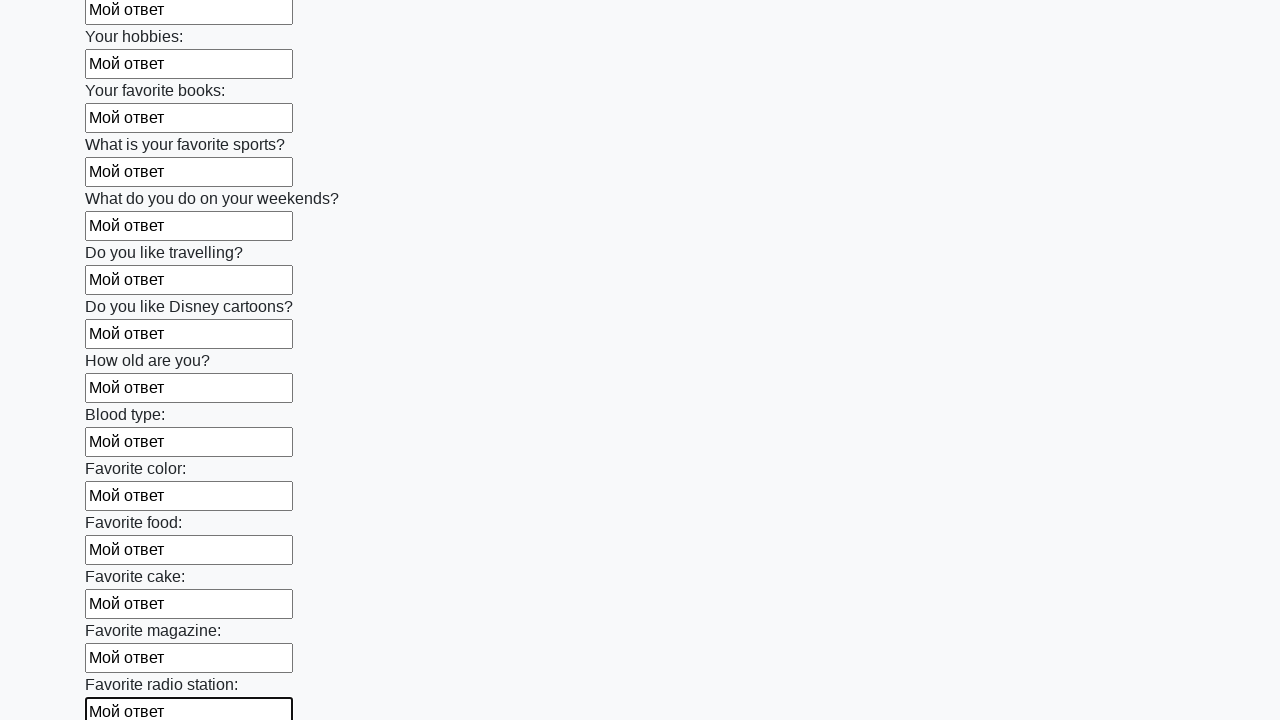

Filled an input field with 'Мой ответ' on input >> nth=24
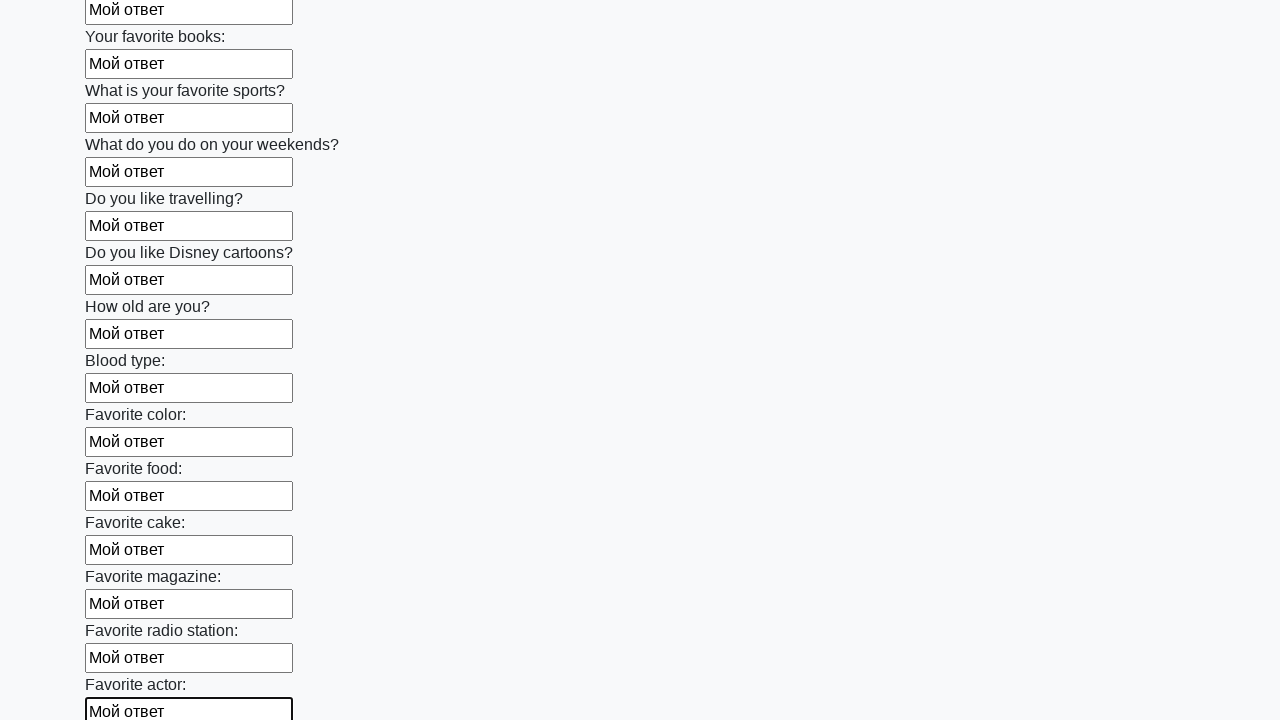

Filled an input field with 'Мой ответ' on input >> nth=25
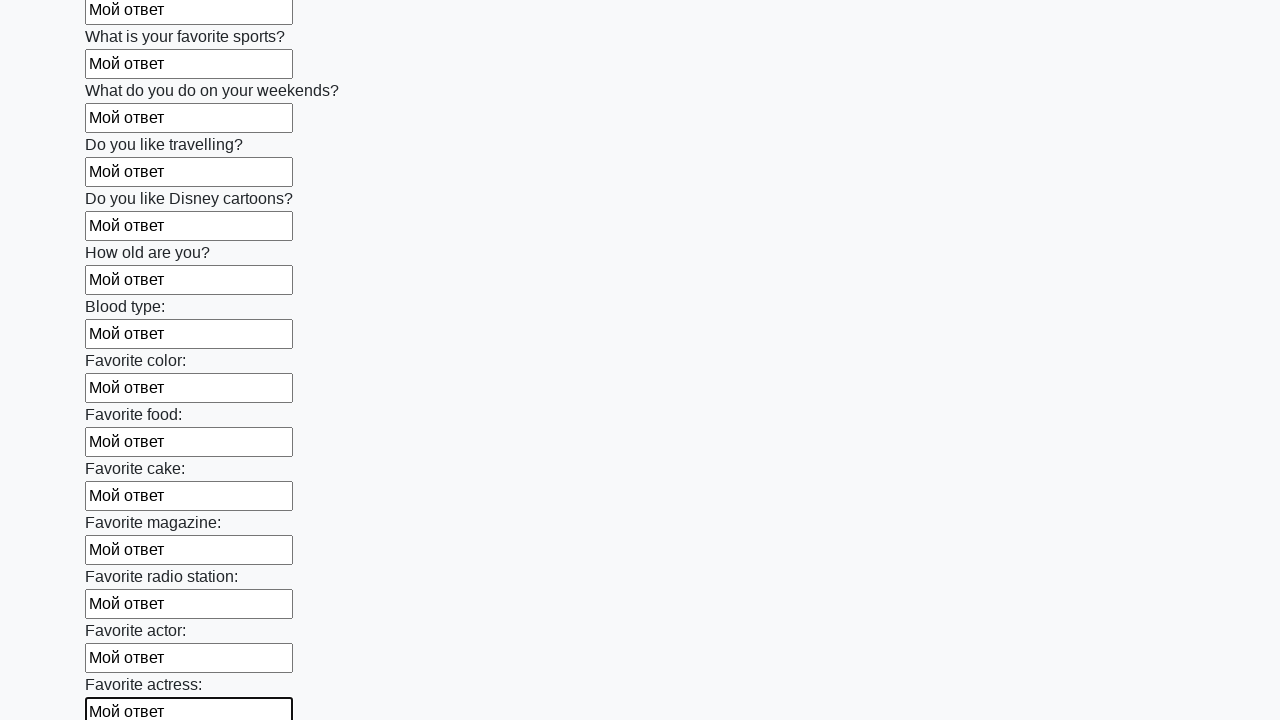

Filled an input field with 'Мой ответ' on input >> nth=26
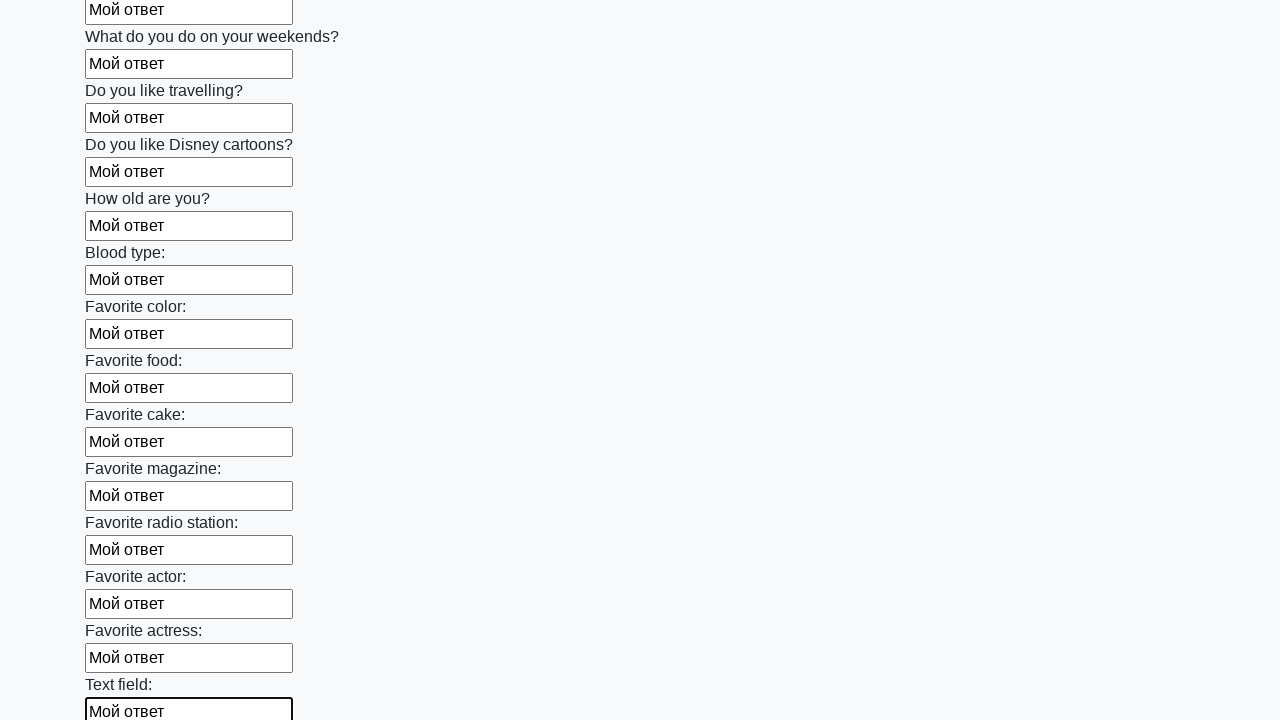

Filled an input field with 'Мой ответ' on input >> nth=27
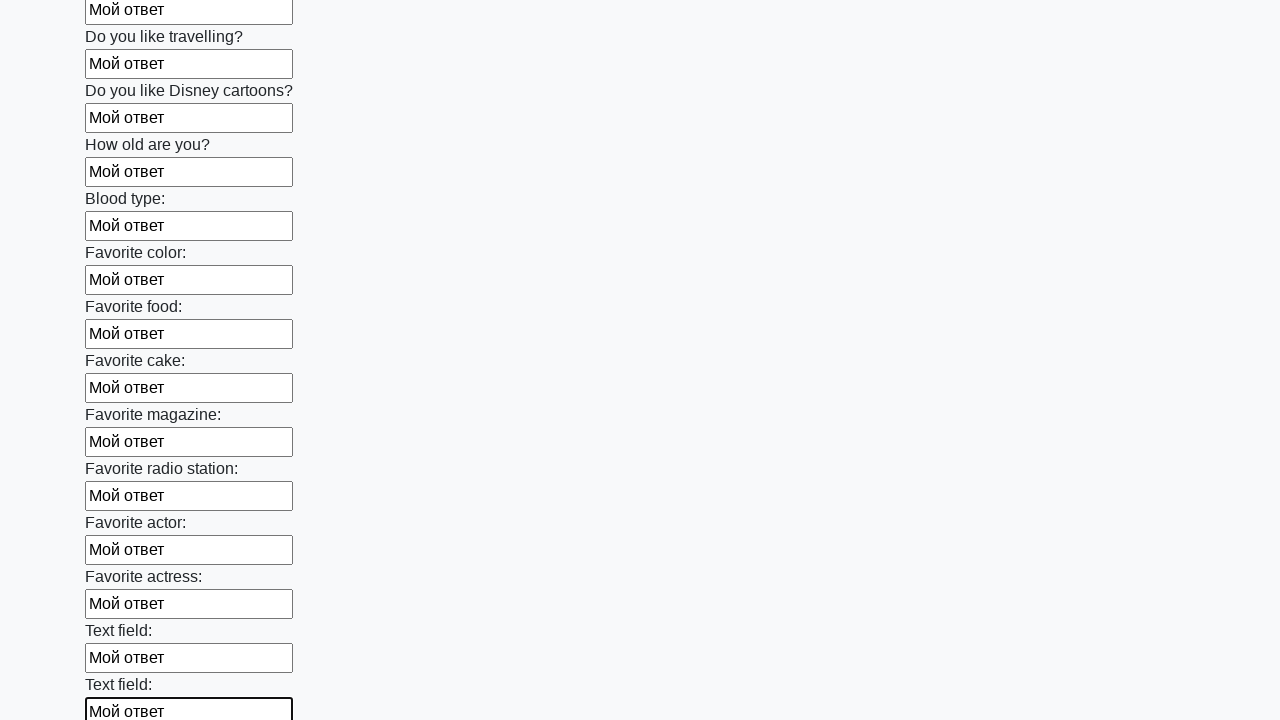

Filled an input field with 'Мой ответ' on input >> nth=28
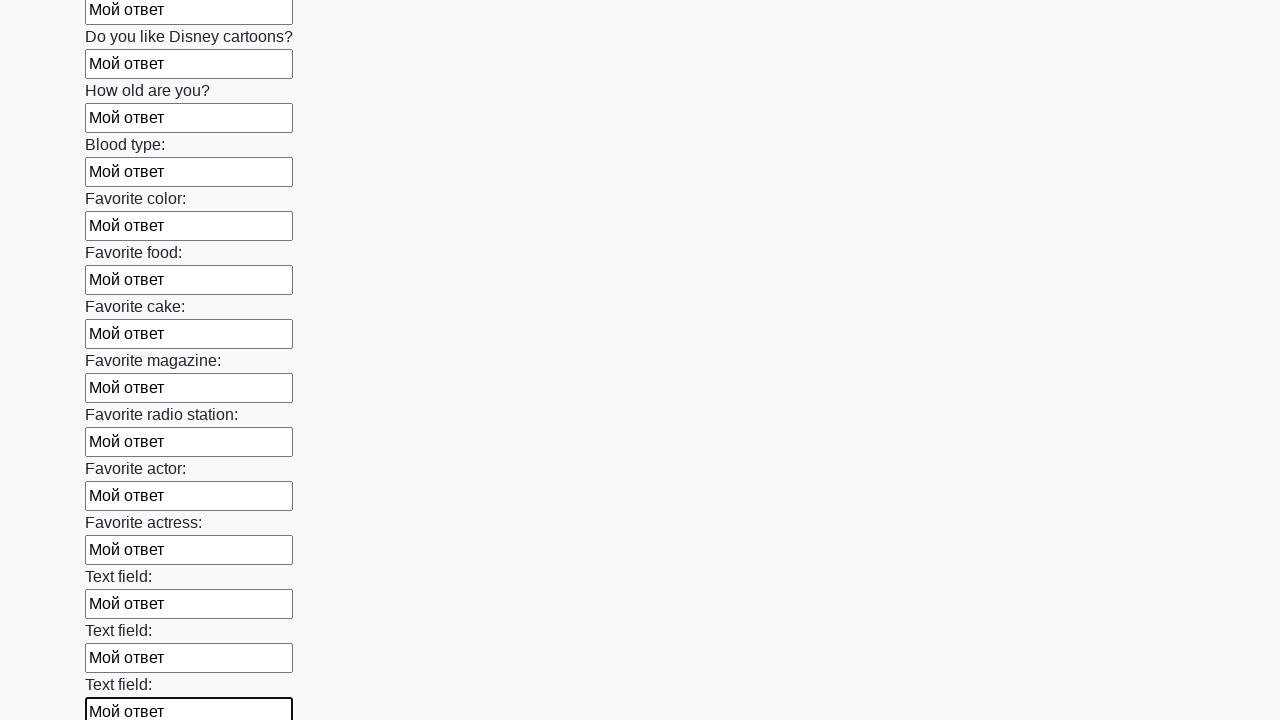

Filled an input field with 'Мой ответ' on input >> nth=29
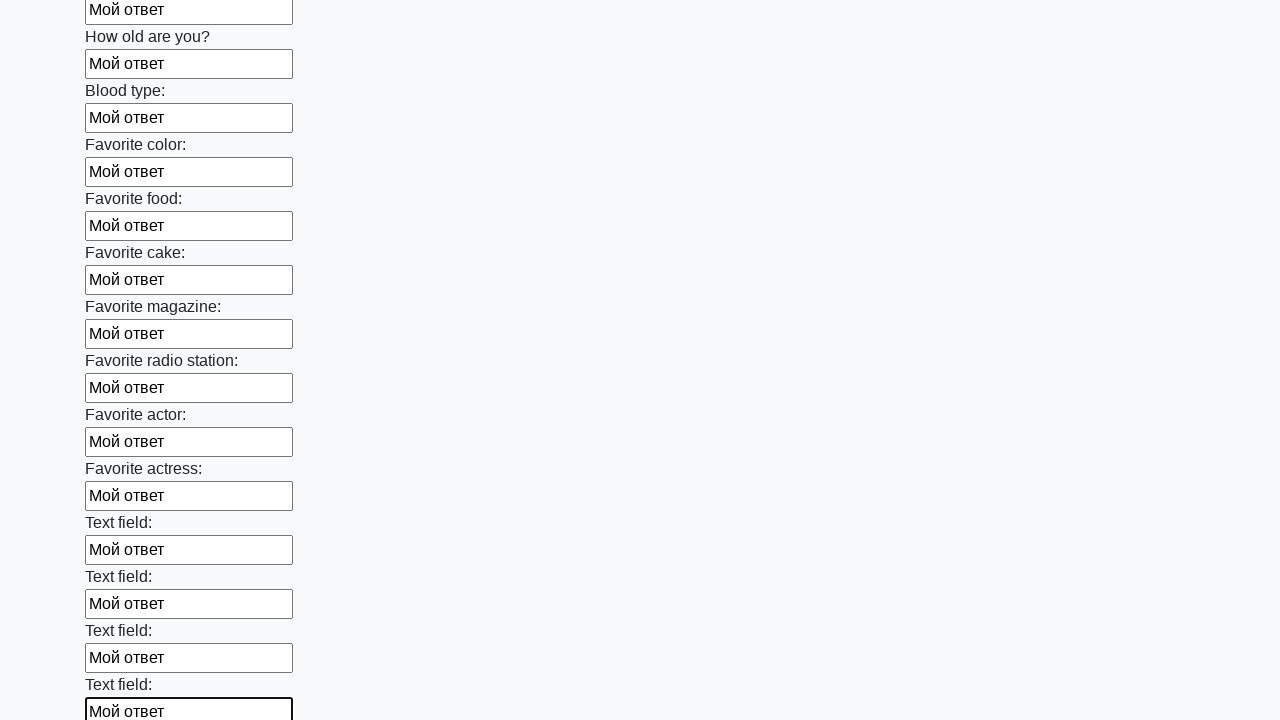

Filled an input field with 'Мой ответ' on input >> nth=30
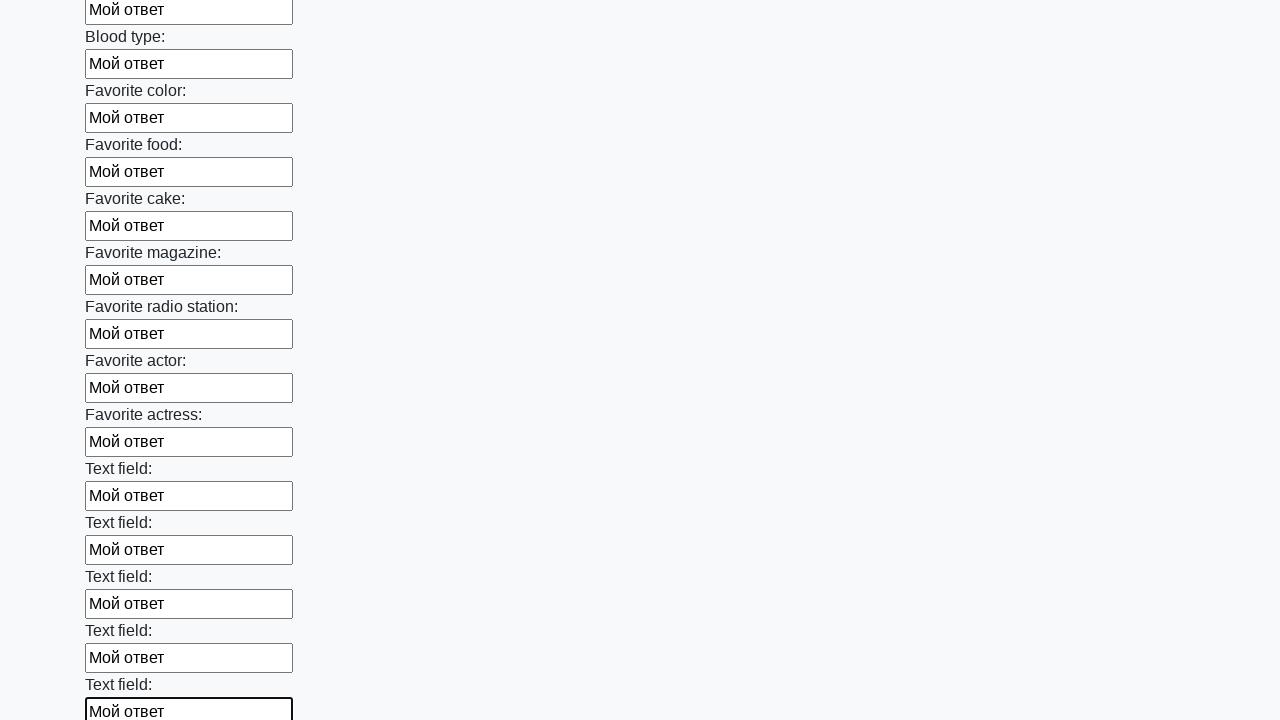

Filled an input field with 'Мой ответ' on input >> nth=31
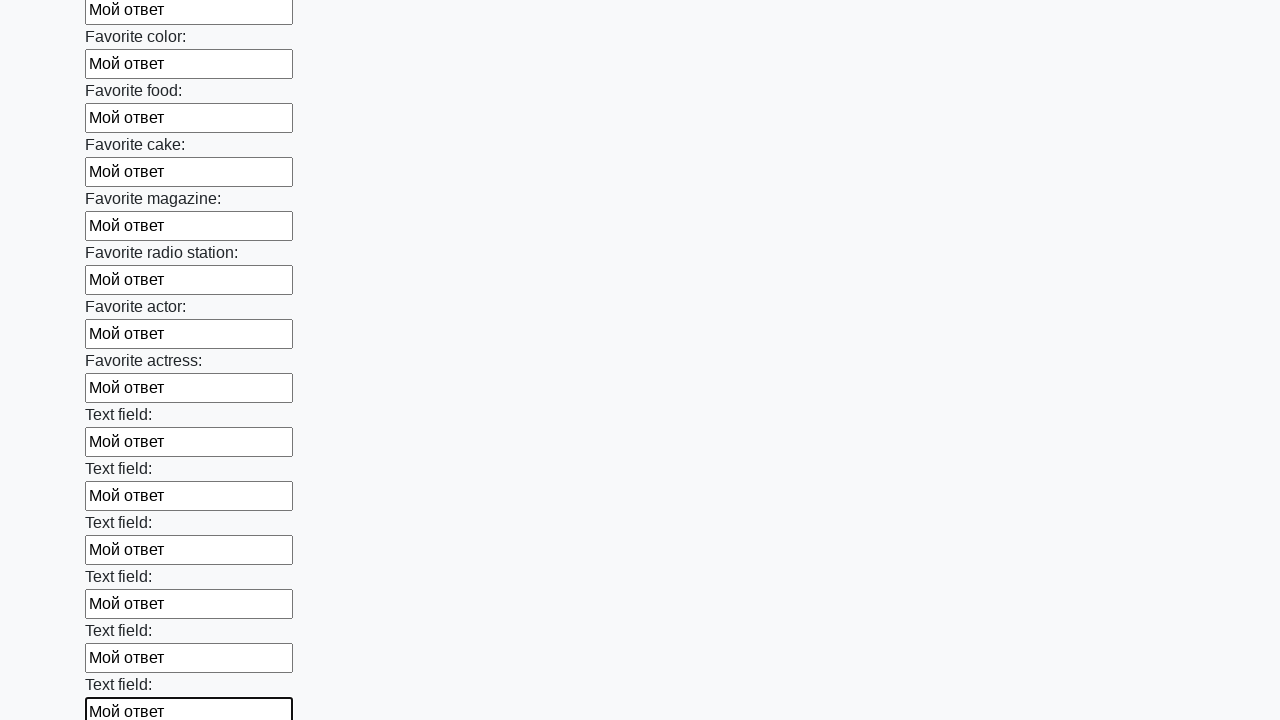

Filled an input field with 'Мой ответ' on input >> nth=32
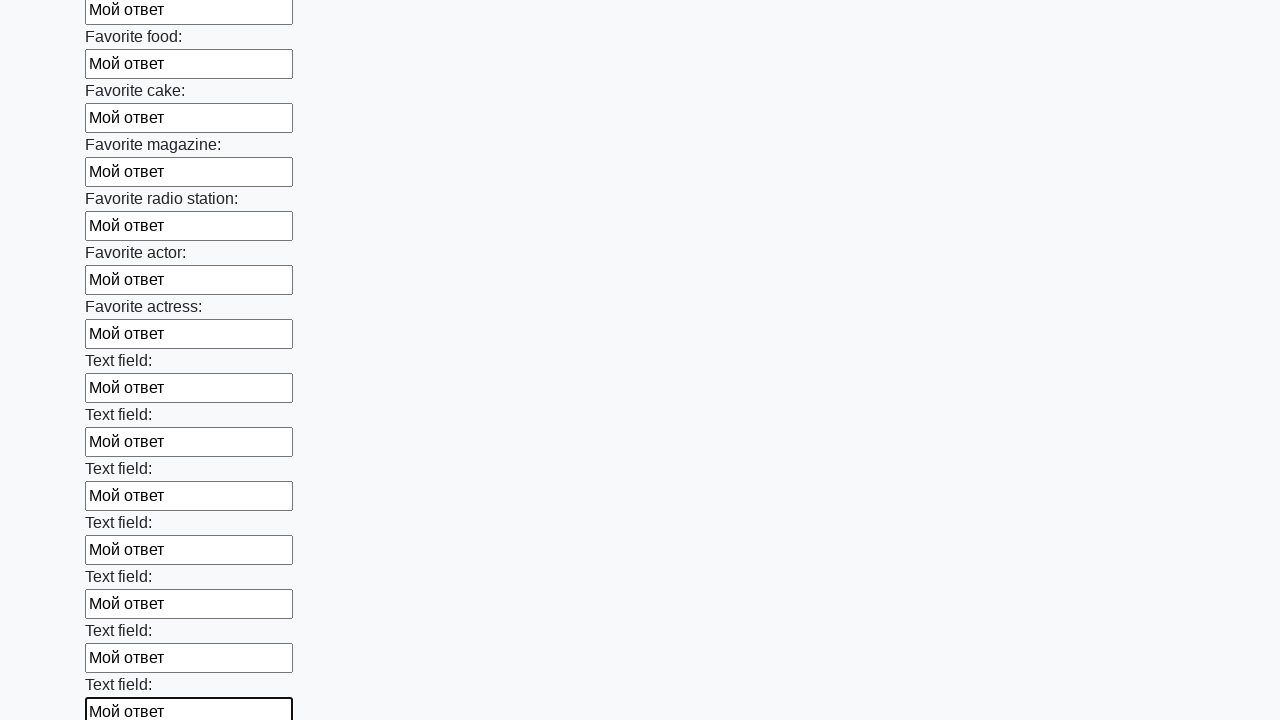

Filled an input field with 'Мой ответ' on input >> nth=33
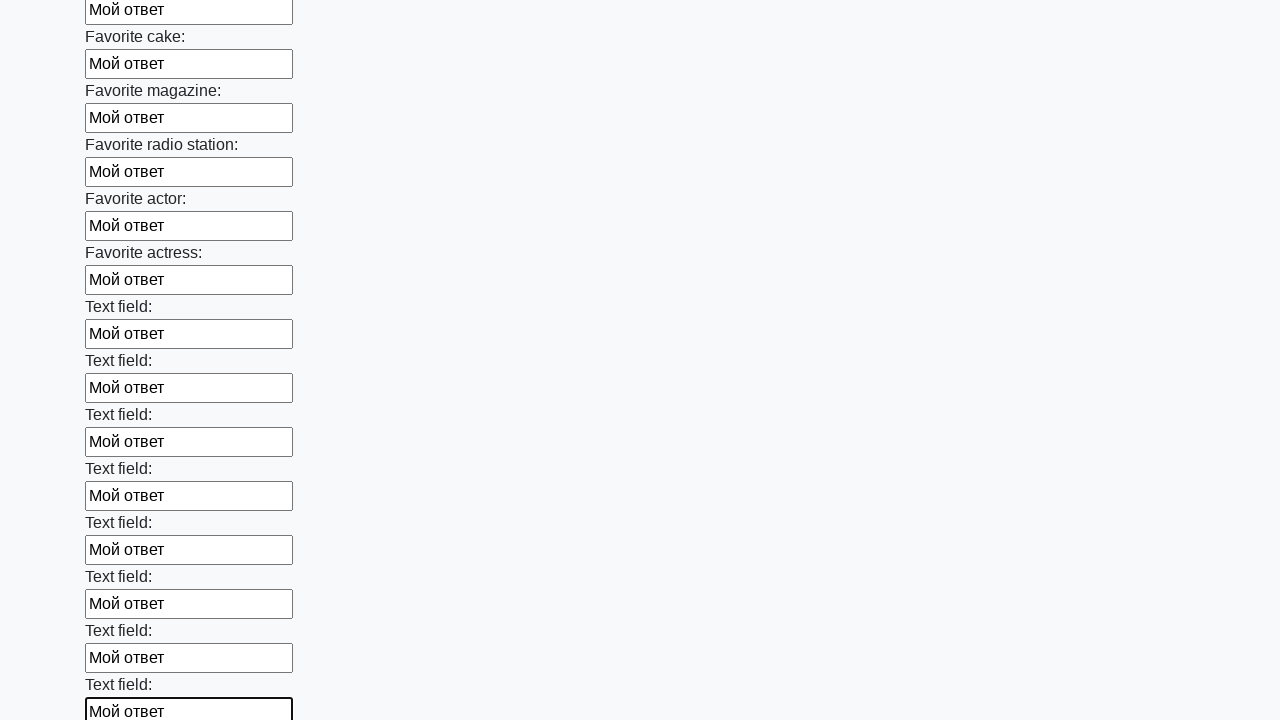

Filled an input field with 'Мой ответ' on input >> nth=34
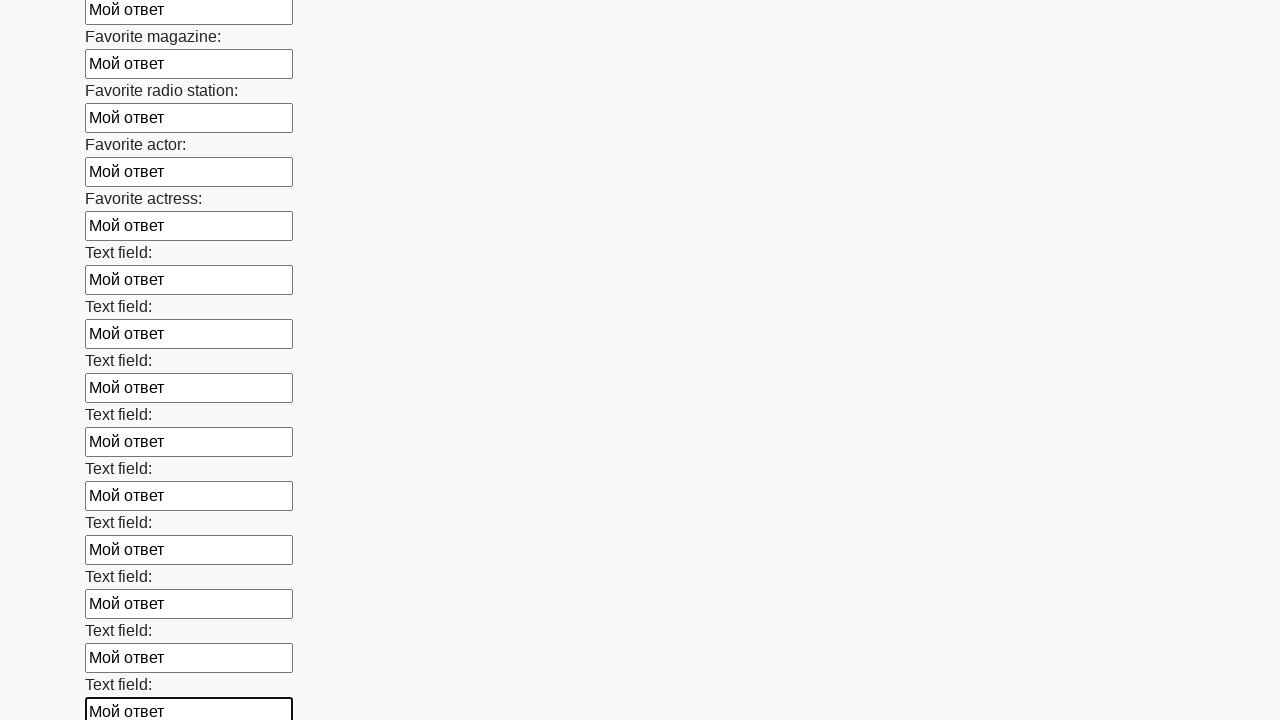

Filled an input field with 'Мой ответ' on input >> nth=35
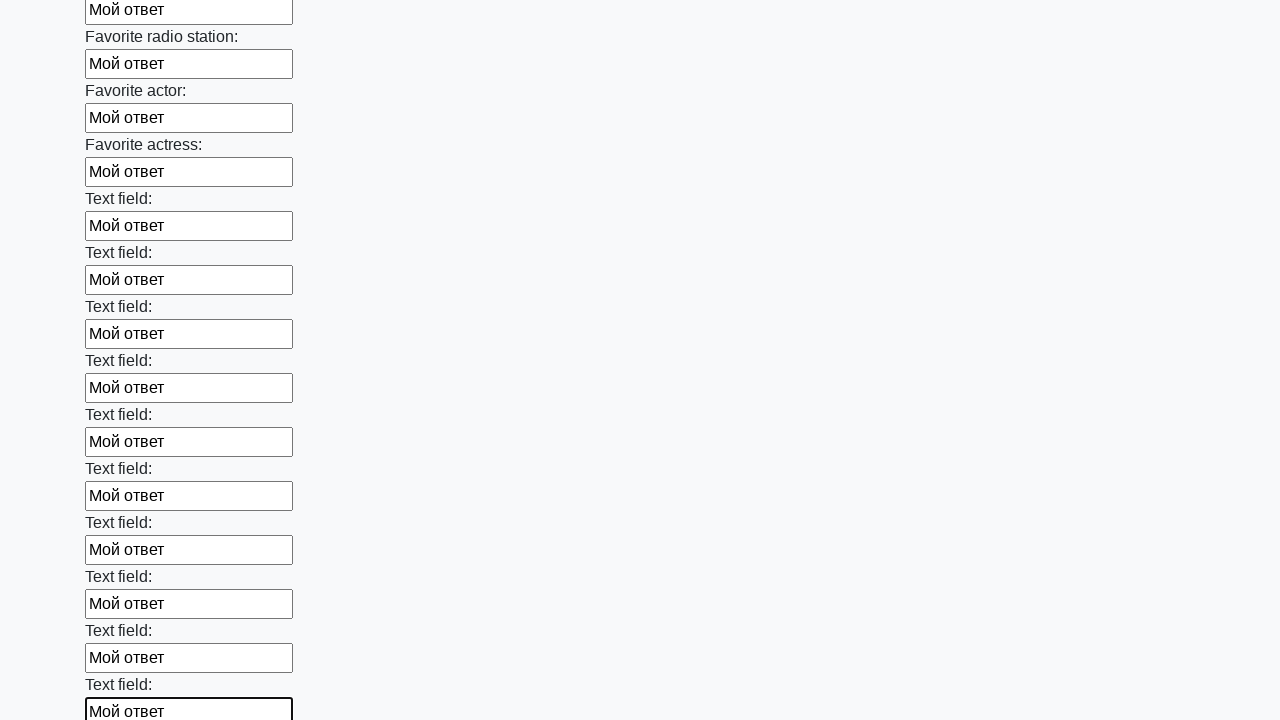

Filled an input field with 'Мой ответ' on input >> nth=36
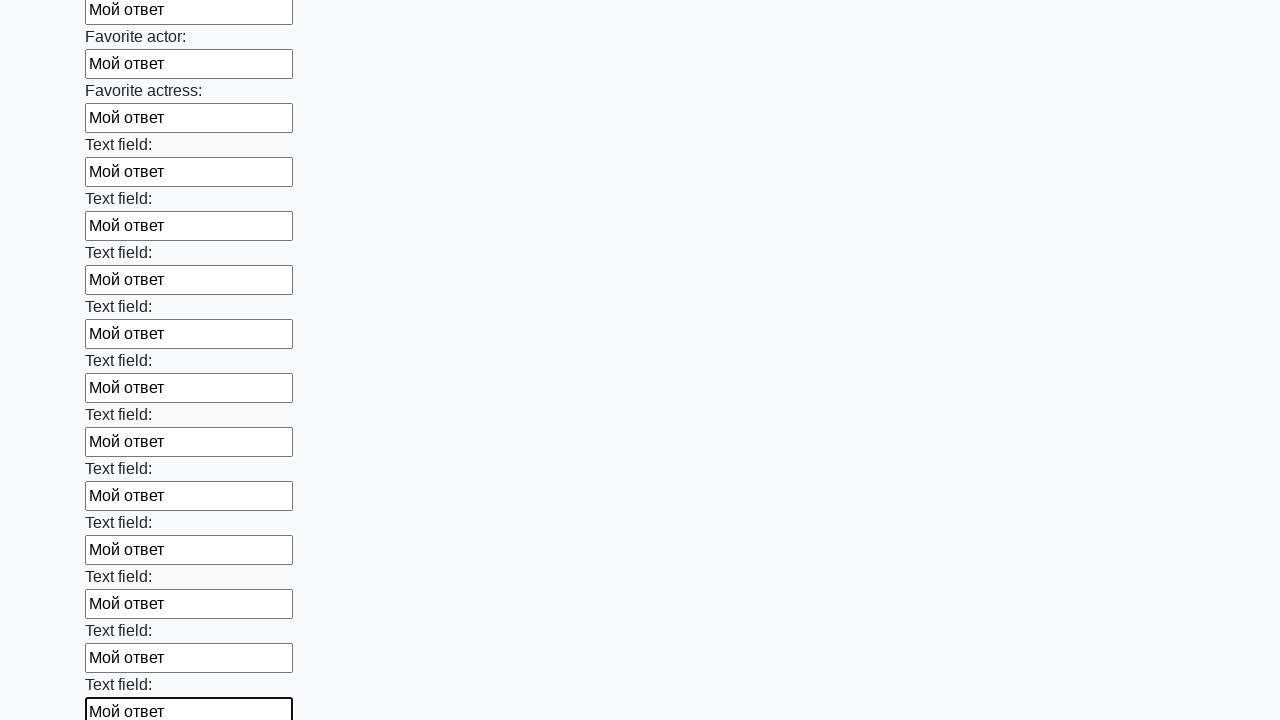

Filled an input field with 'Мой ответ' on input >> nth=37
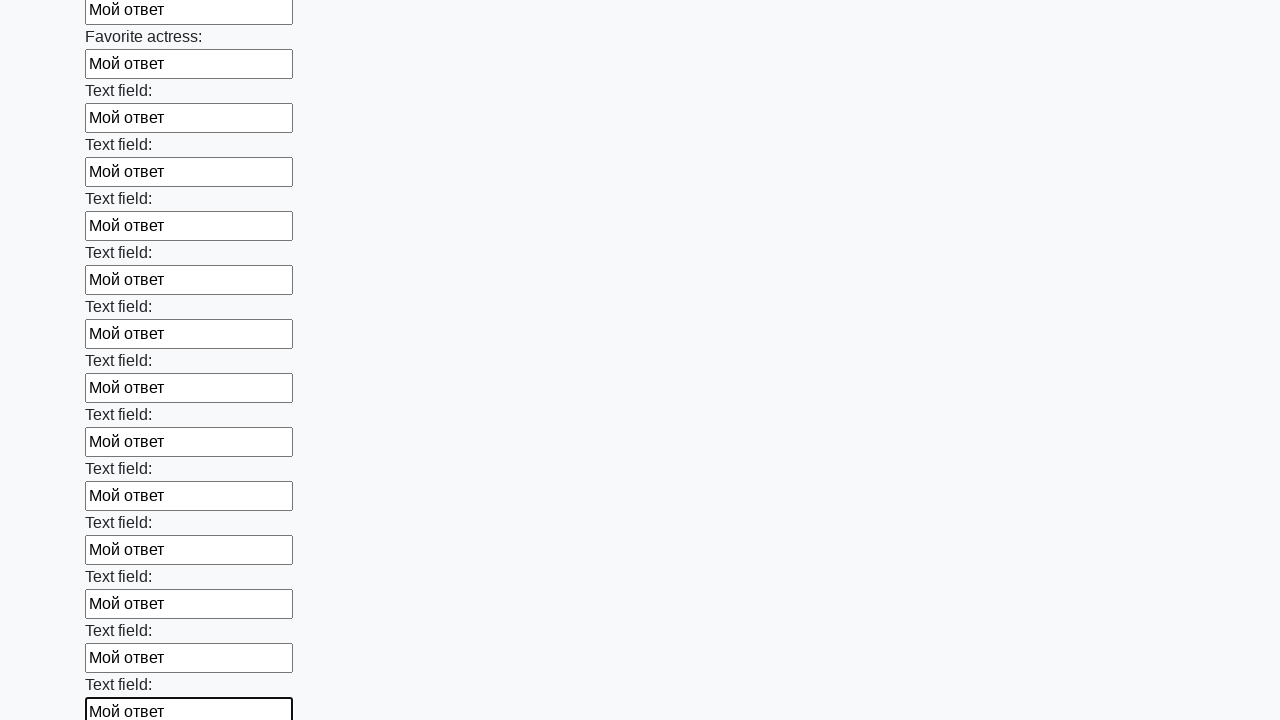

Filled an input field with 'Мой ответ' on input >> nth=38
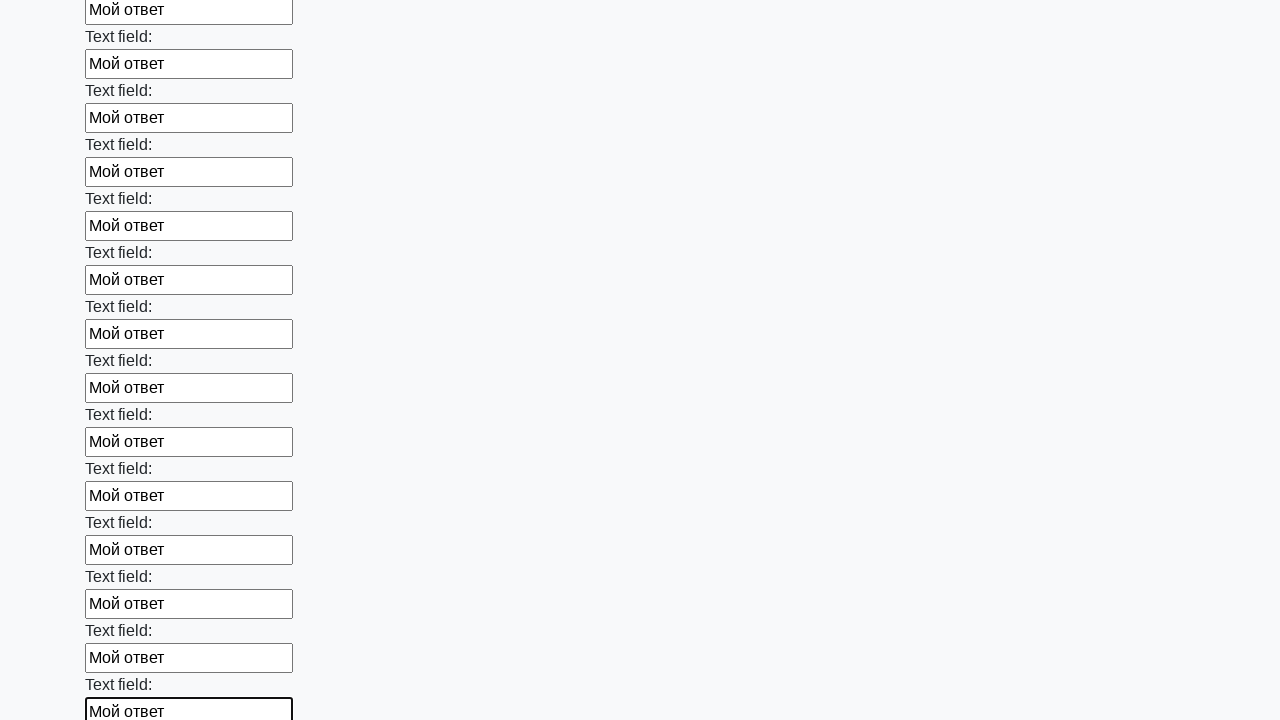

Filled an input field with 'Мой ответ' on input >> nth=39
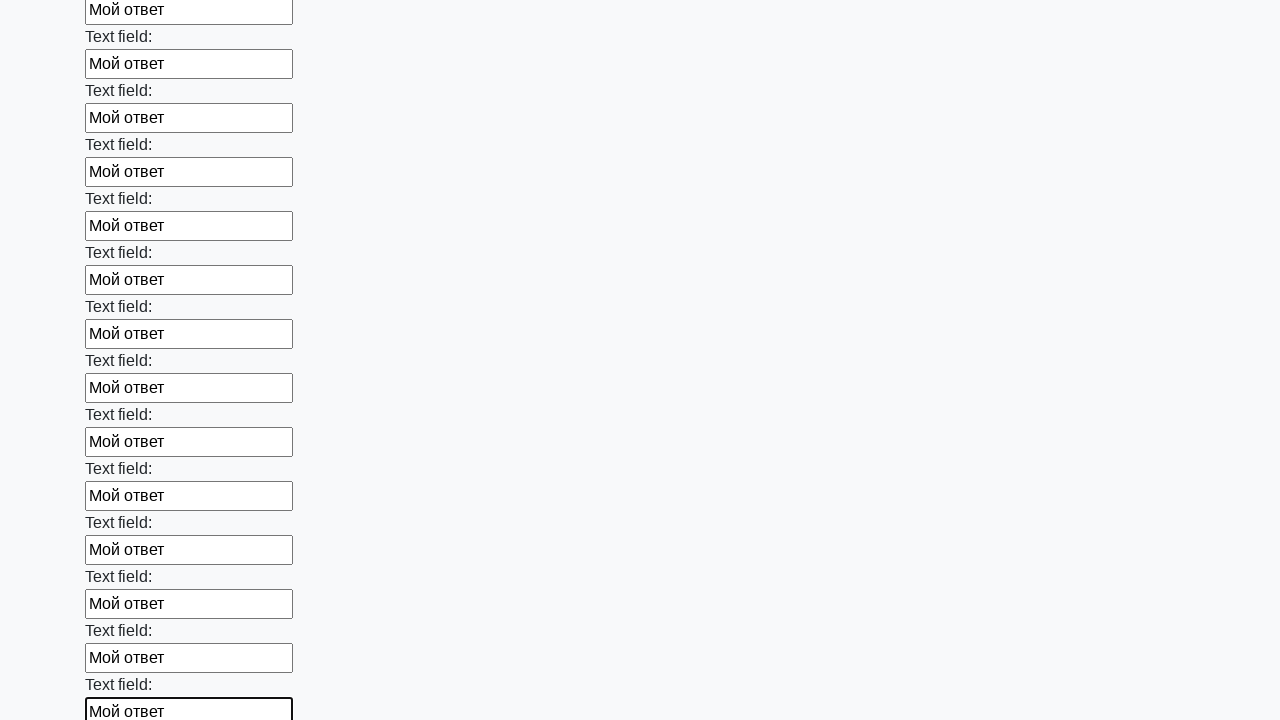

Filled an input field with 'Мой ответ' on input >> nth=40
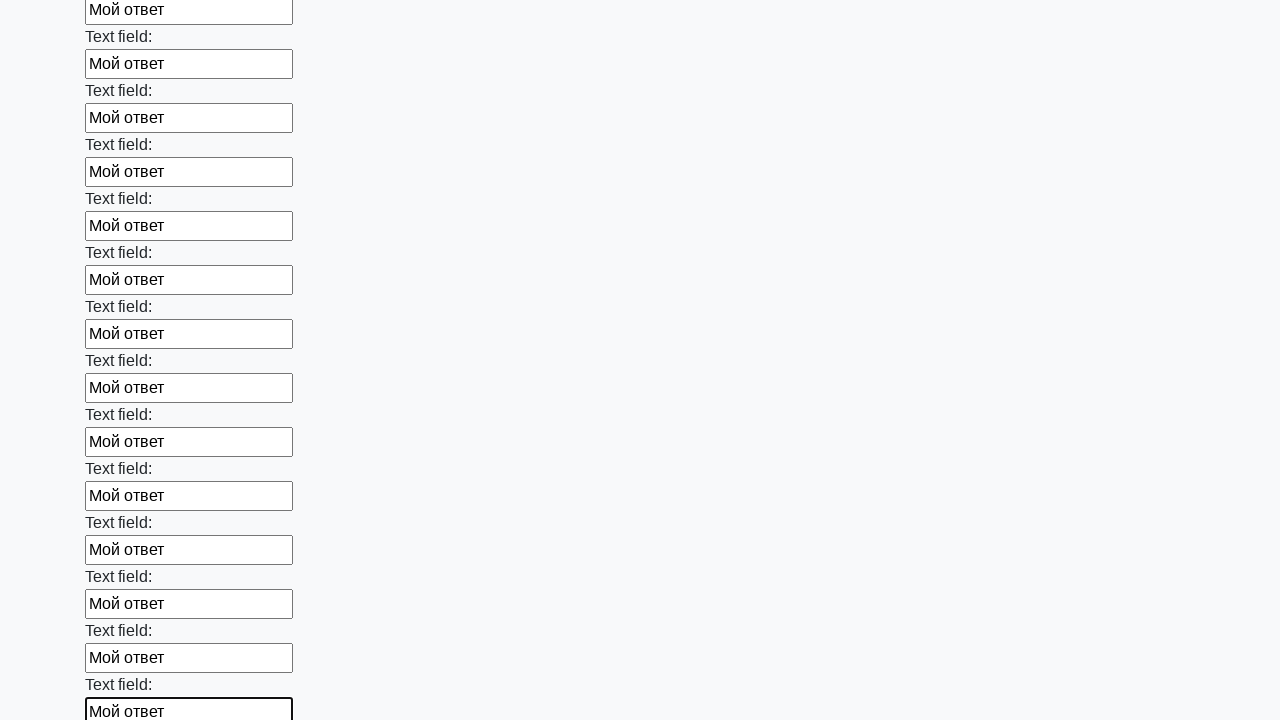

Filled an input field with 'Мой ответ' on input >> nth=41
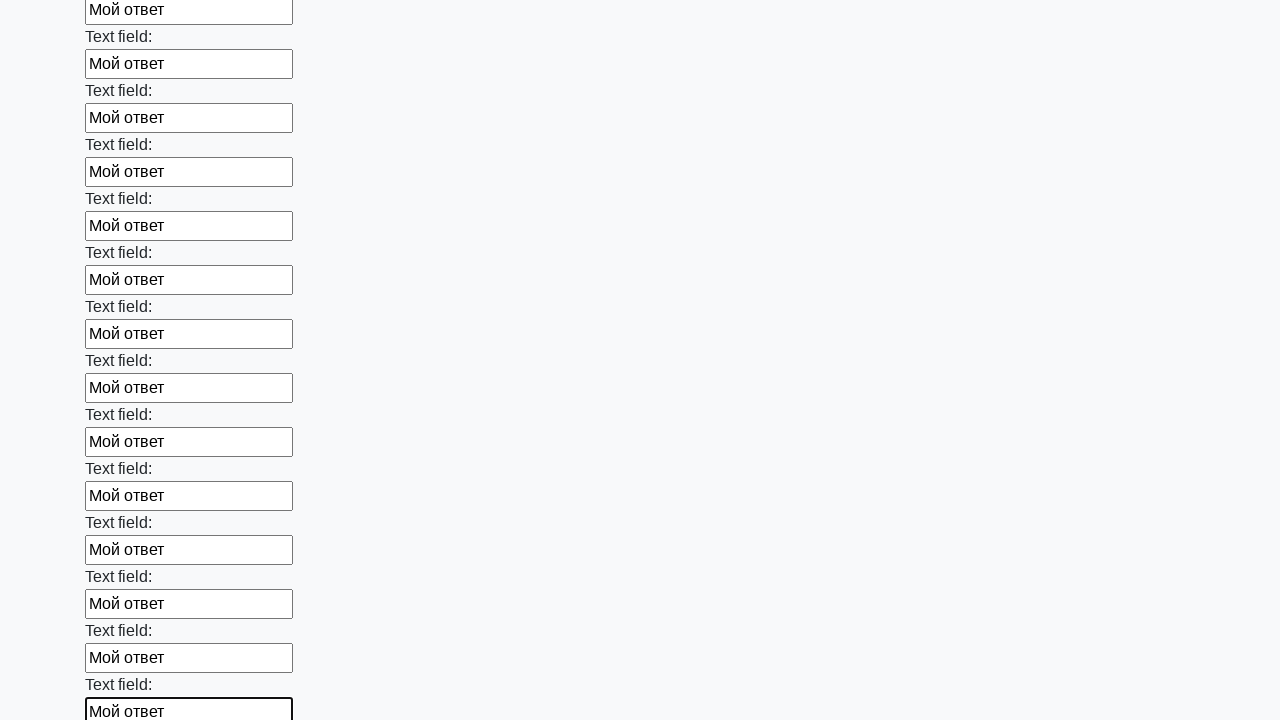

Filled an input field with 'Мой ответ' on input >> nth=42
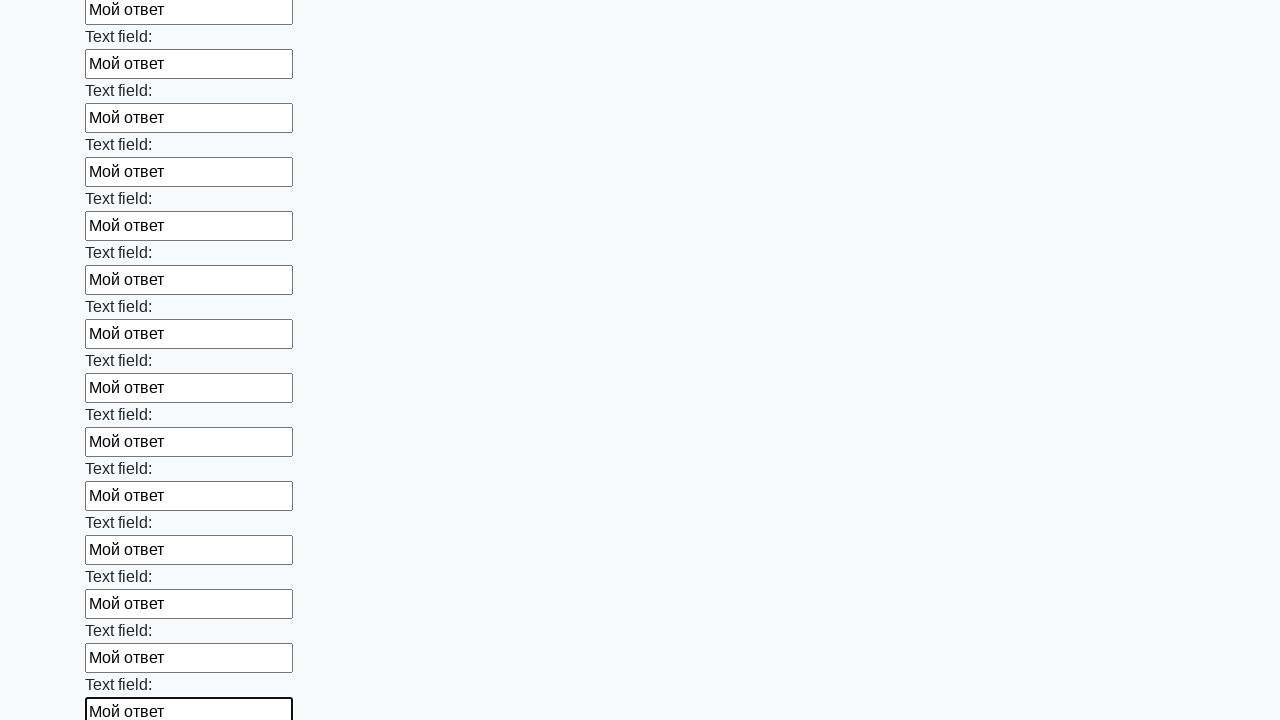

Filled an input field with 'Мой ответ' on input >> nth=43
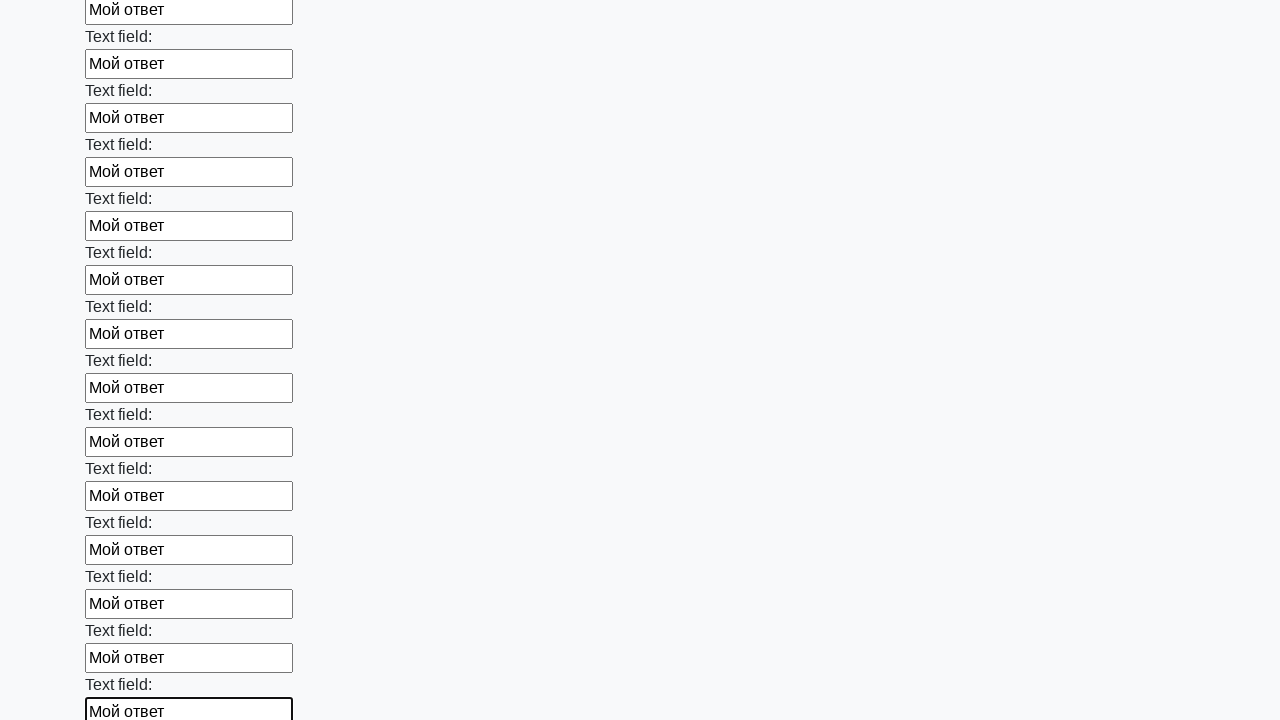

Filled an input field with 'Мой ответ' on input >> nth=44
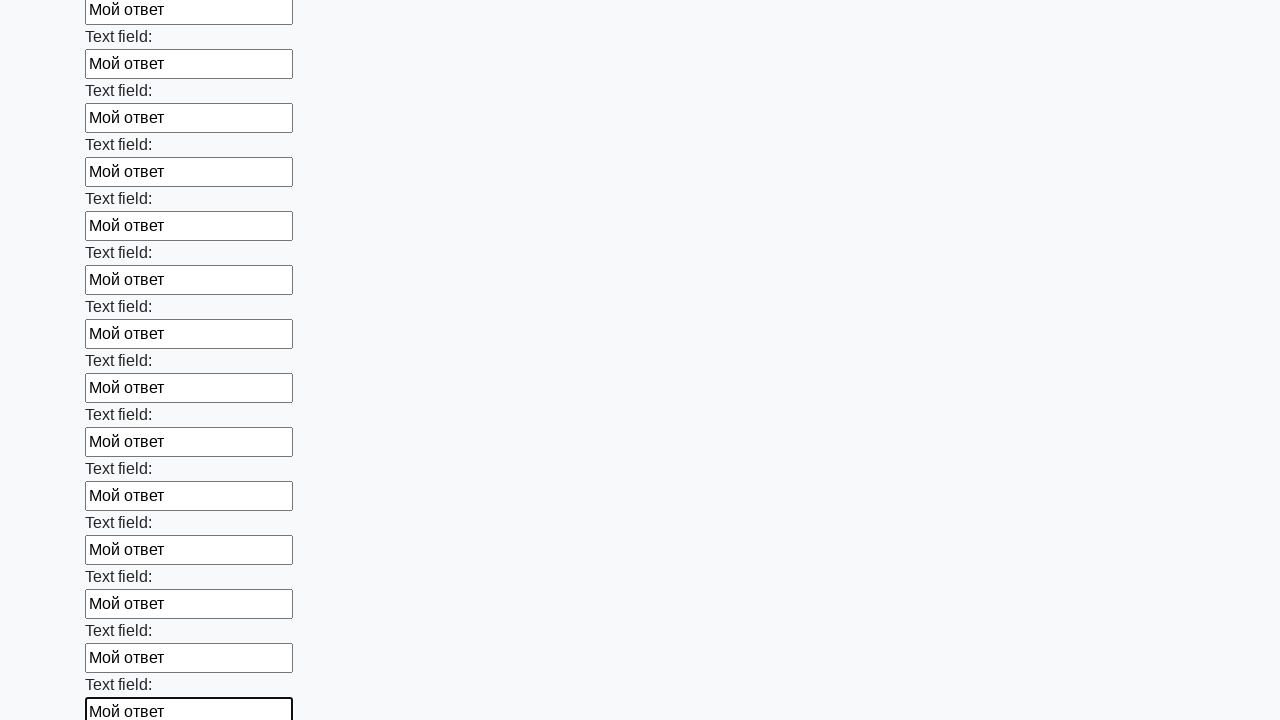

Filled an input field with 'Мой ответ' on input >> nth=45
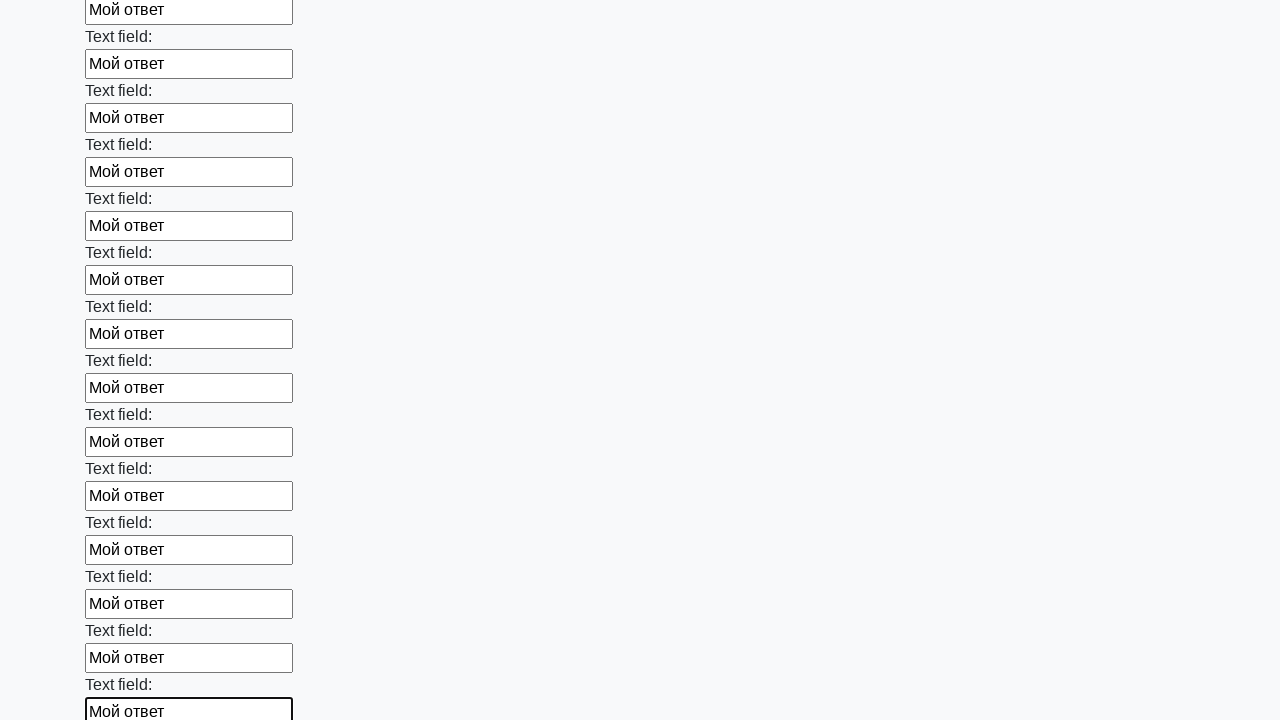

Filled an input field with 'Мой ответ' on input >> nth=46
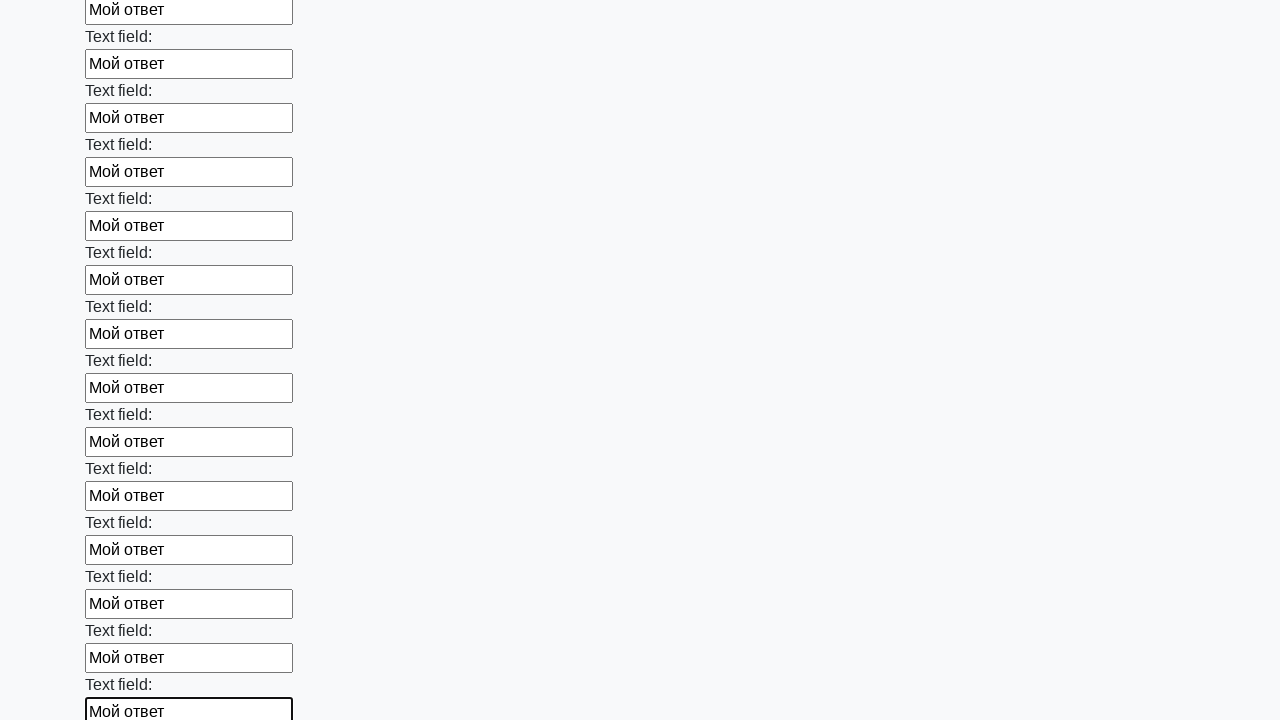

Filled an input field with 'Мой ответ' on input >> nth=47
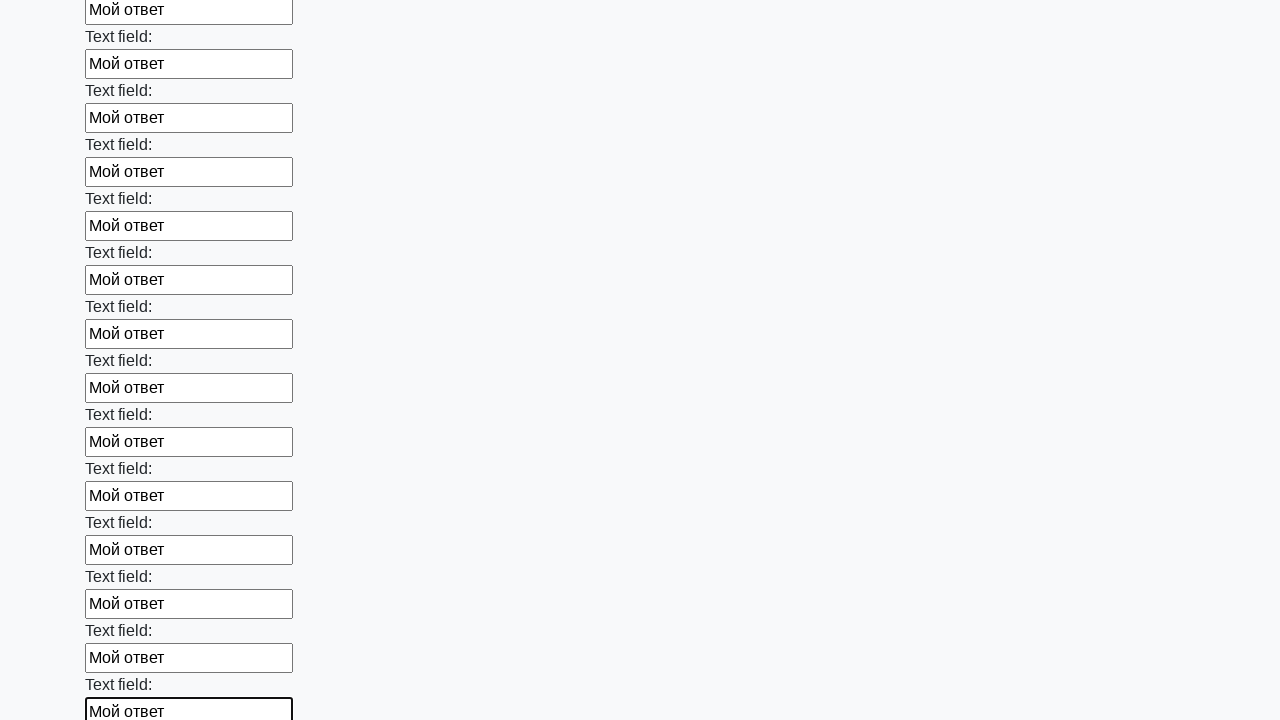

Filled an input field with 'Мой ответ' on input >> nth=48
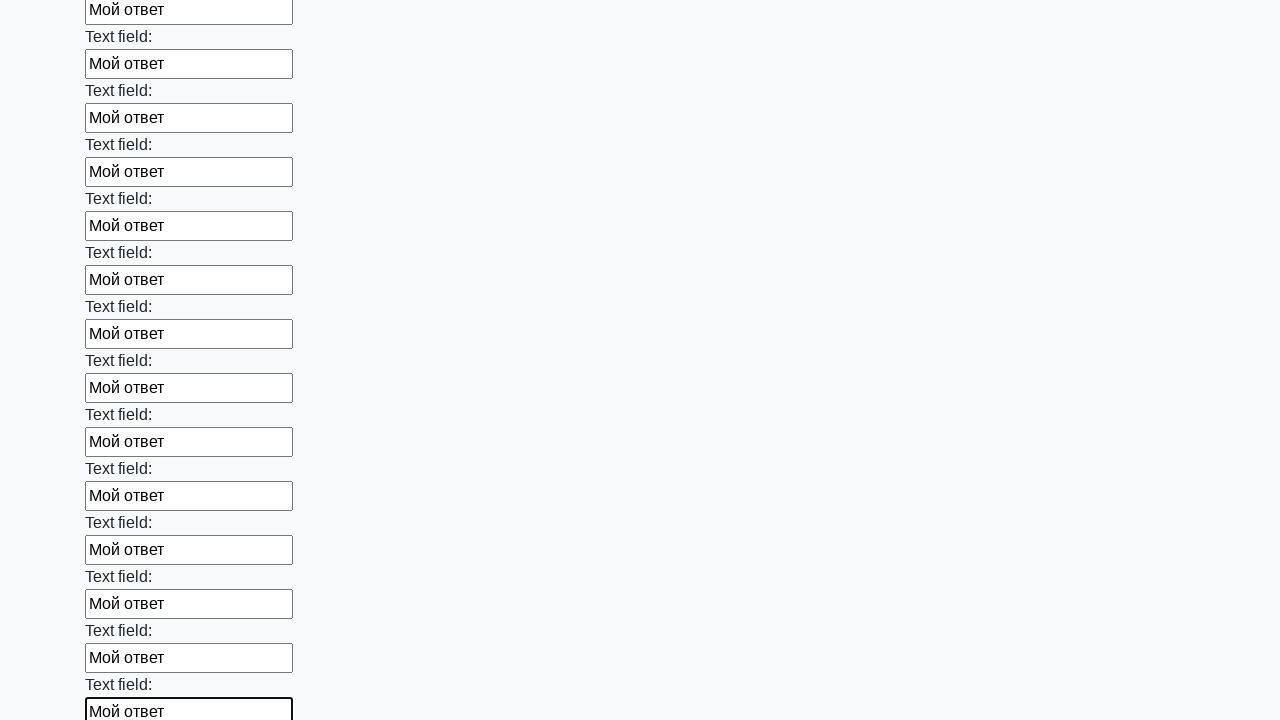

Filled an input field with 'Мой ответ' on input >> nth=49
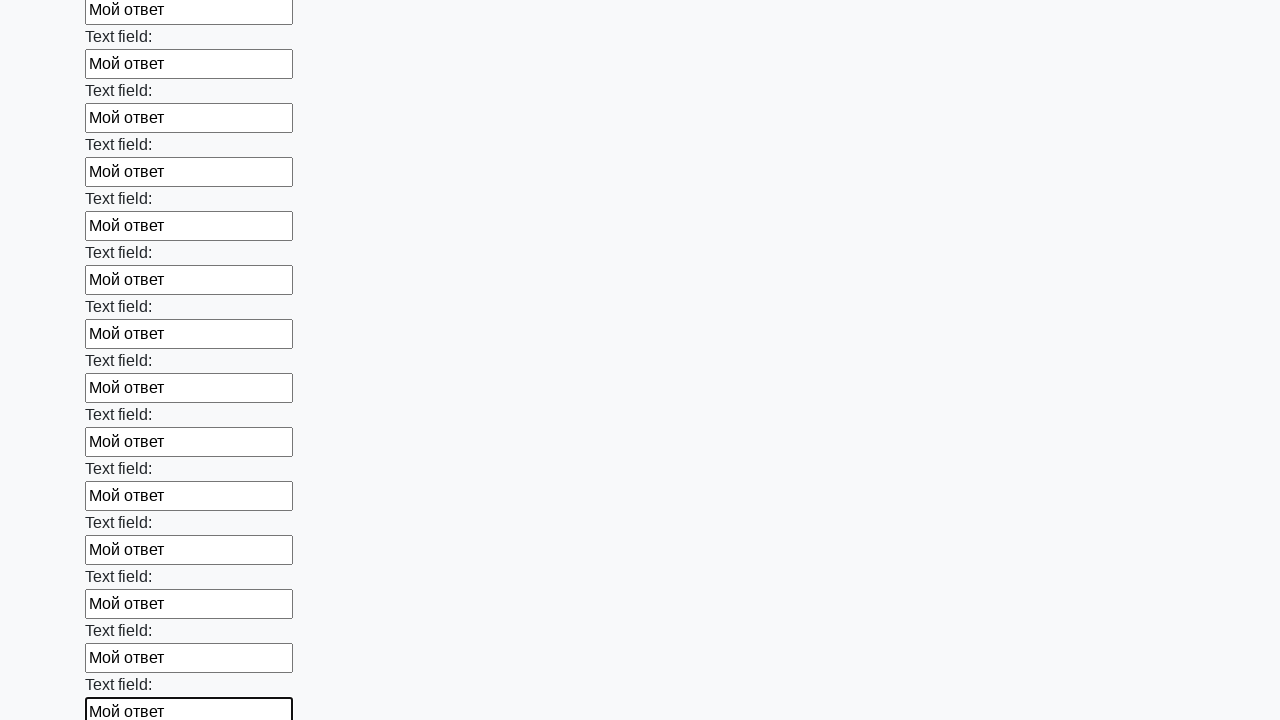

Filled an input field with 'Мой ответ' on input >> nth=50
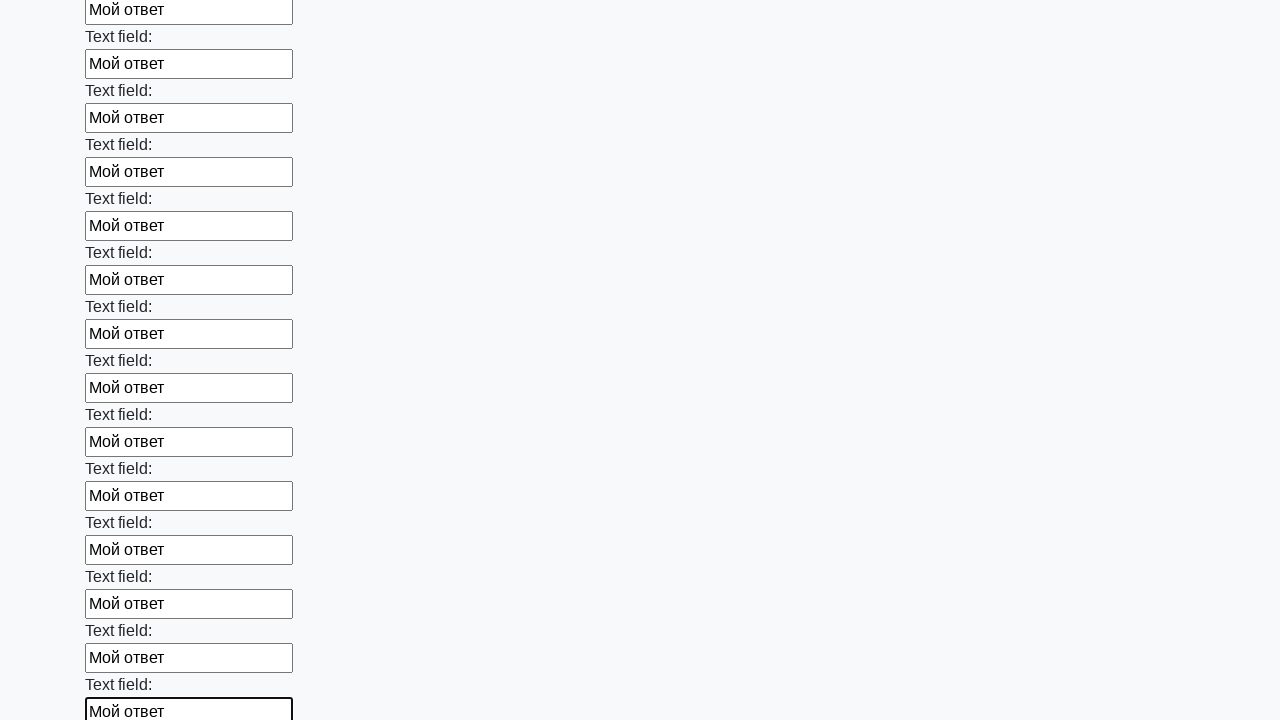

Filled an input field with 'Мой ответ' on input >> nth=51
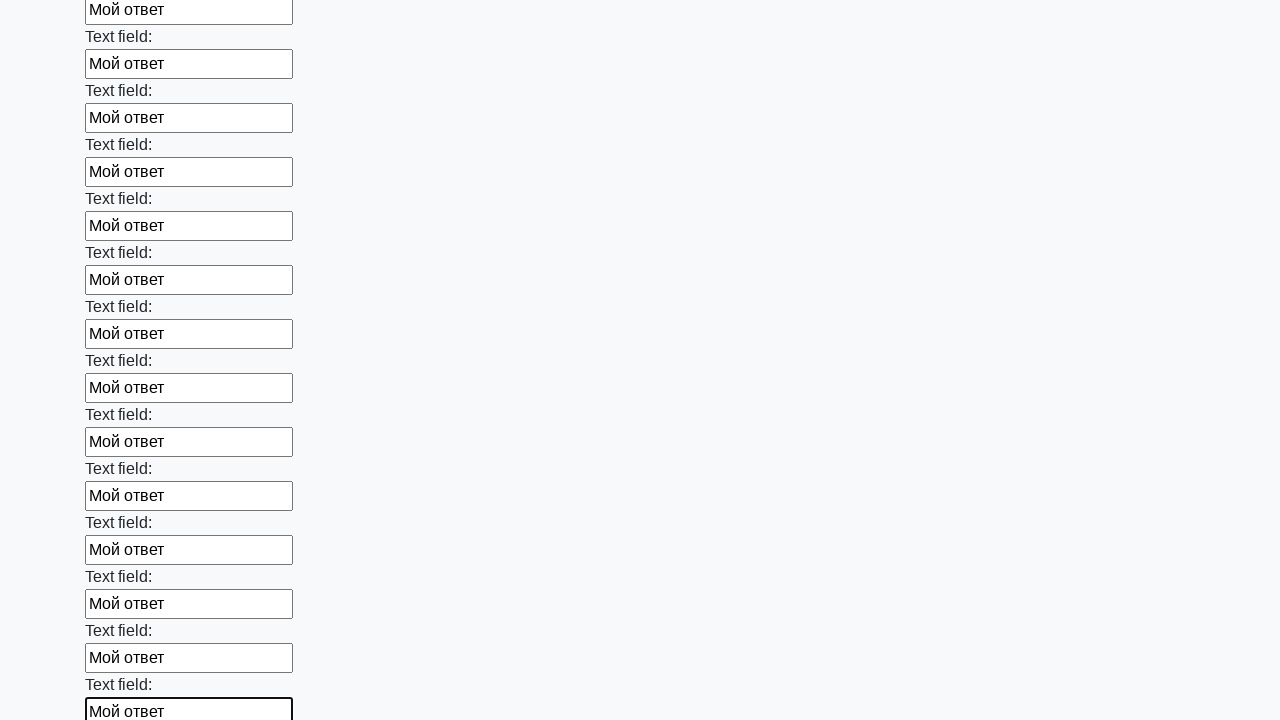

Filled an input field with 'Мой ответ' on input >> nth=52
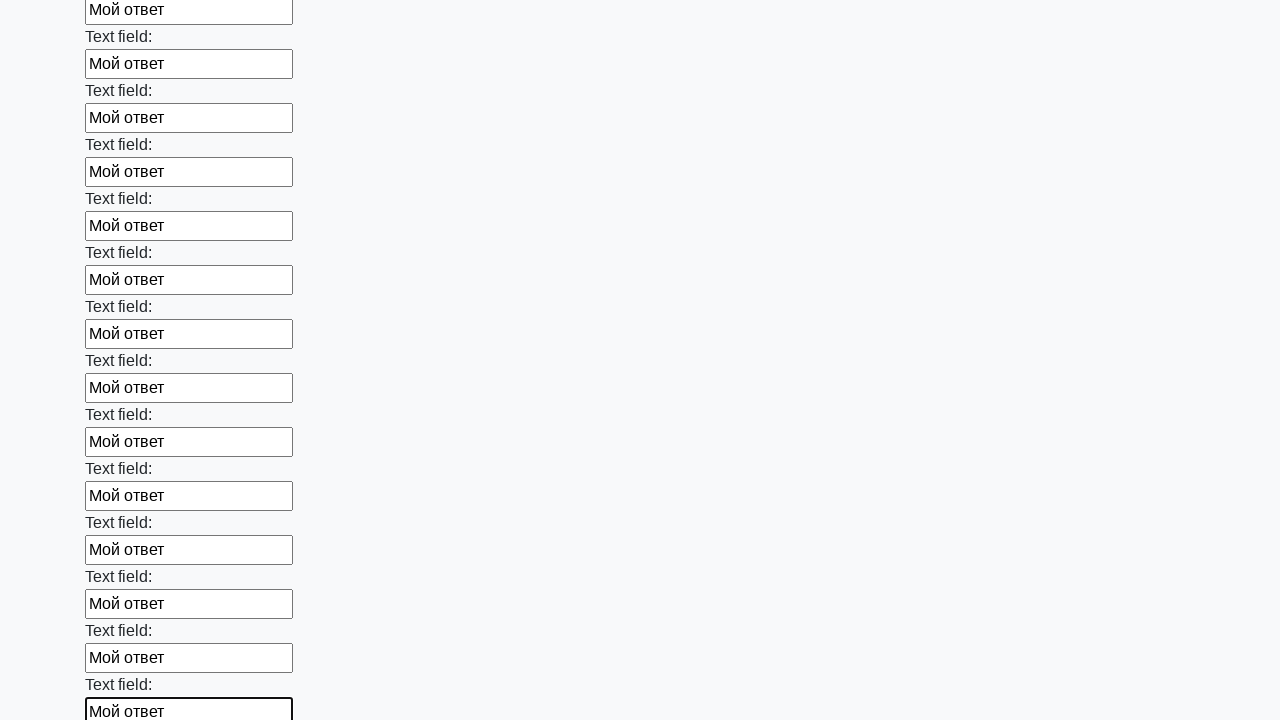

Filled an input field with 'Мой ответ' on input >> nth=53
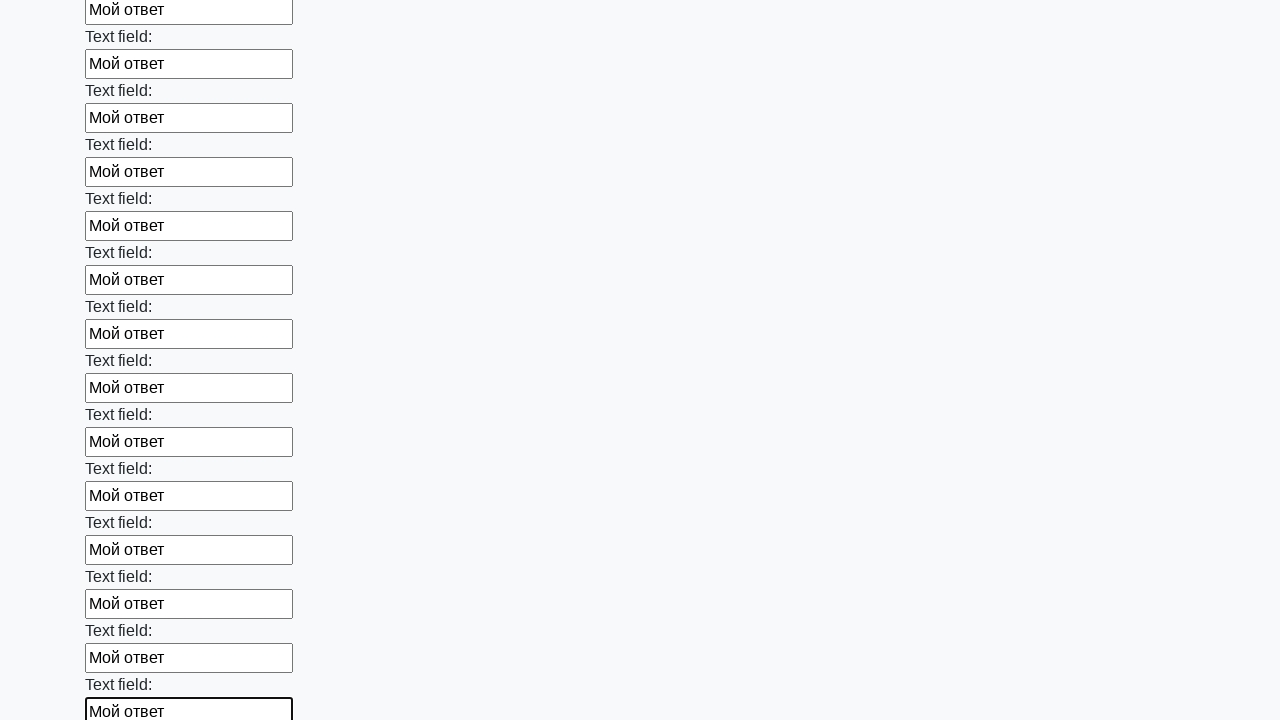

Filled an input field with 'Мой ответ' on input >> nth=54
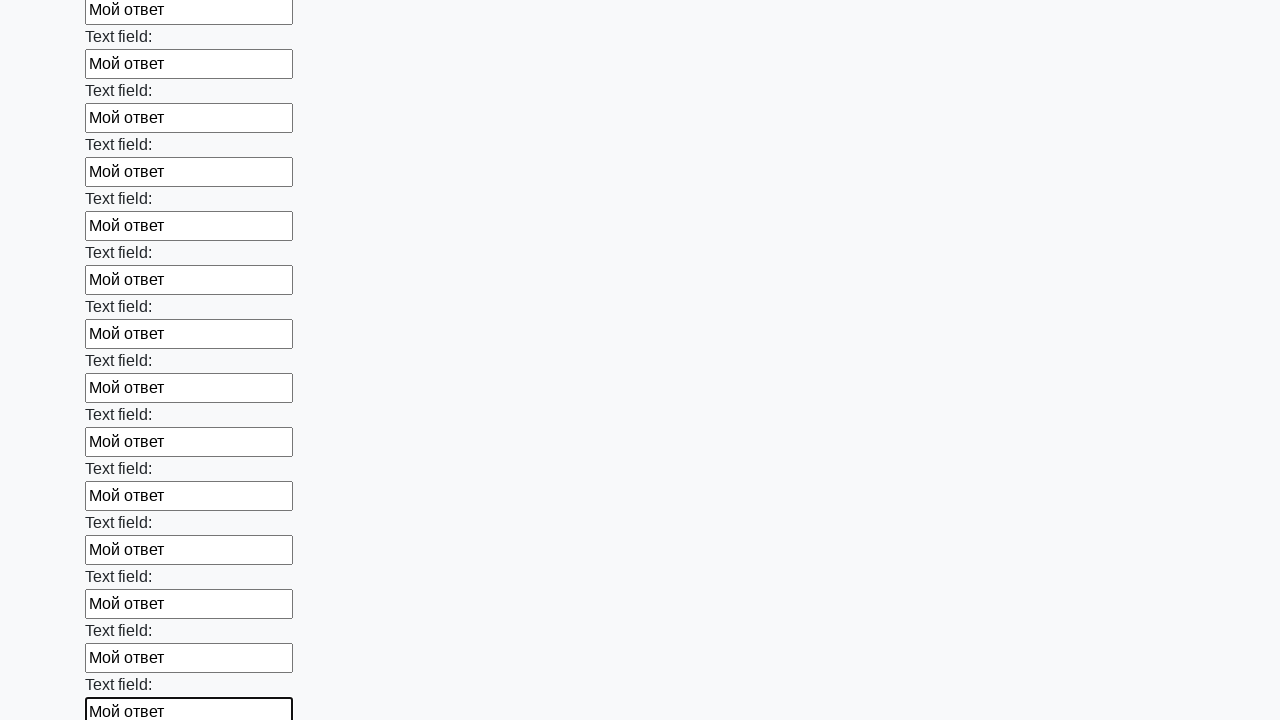

Filled an input field with 'Мой ответ' on input >> nth=55
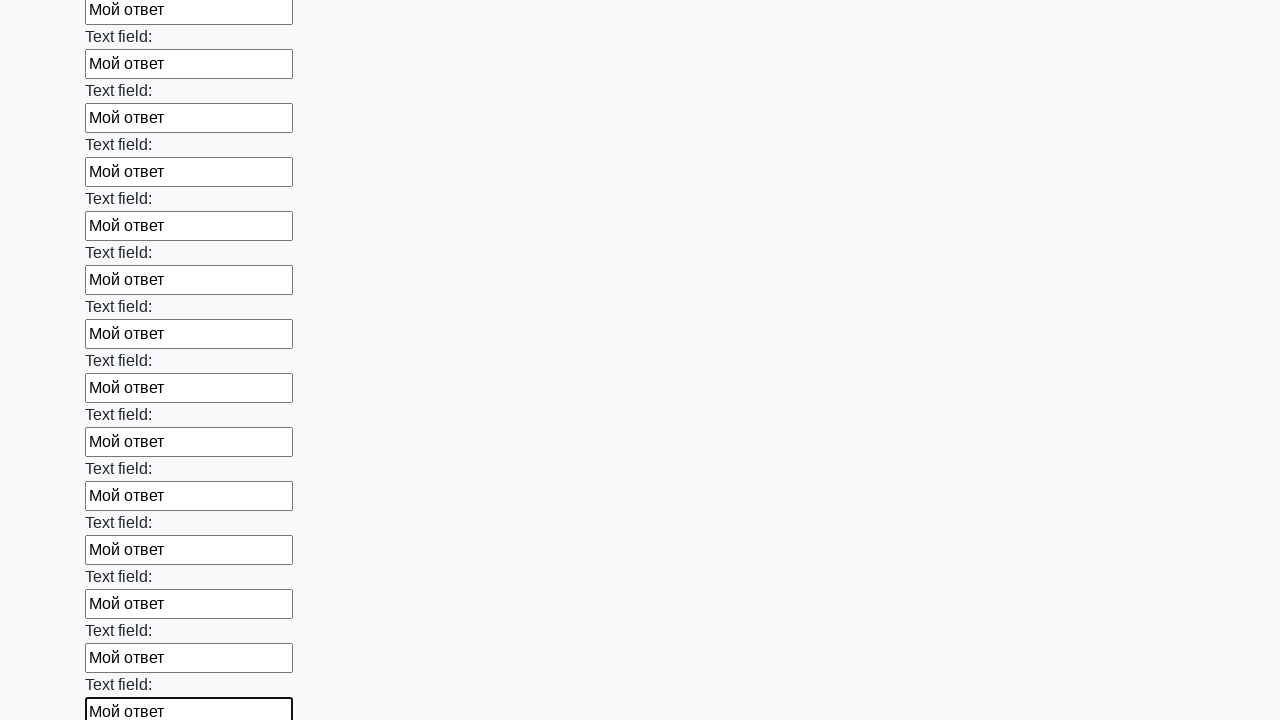

Filled an input field with 'Мой ответ' on input >> nth=56
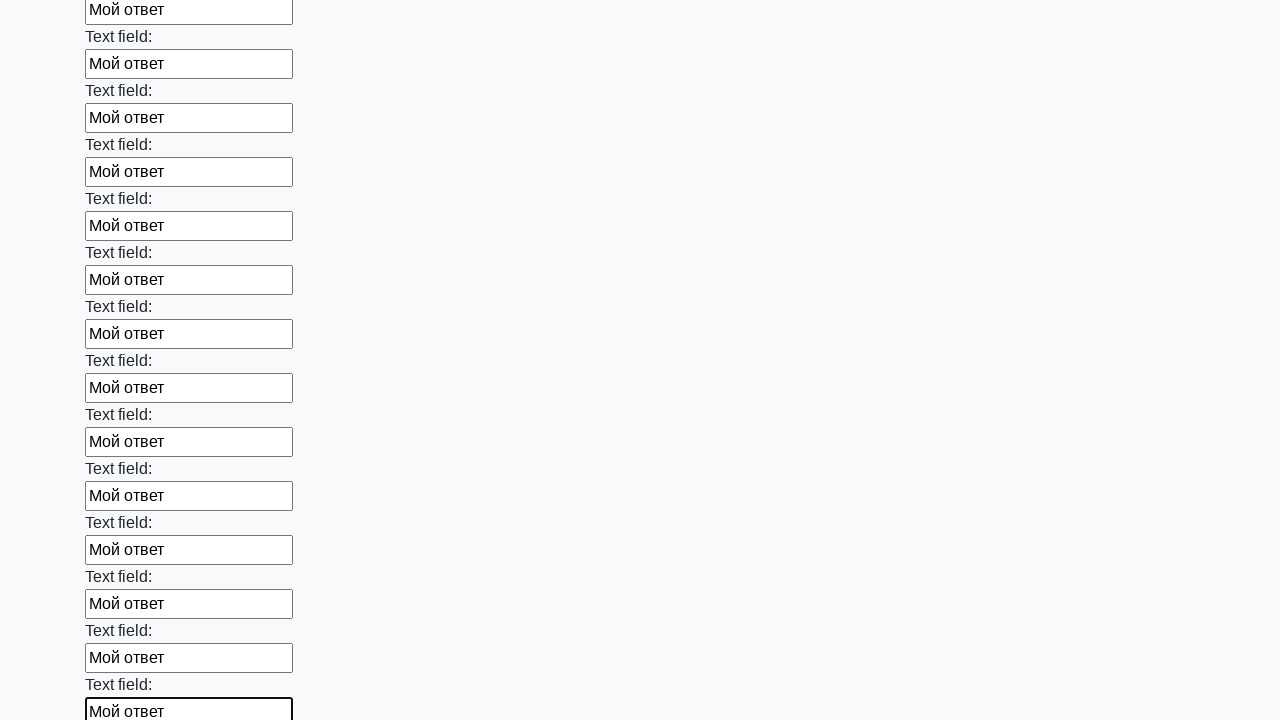

Filled an input field with 'Мой ответ' on input >> nth=57
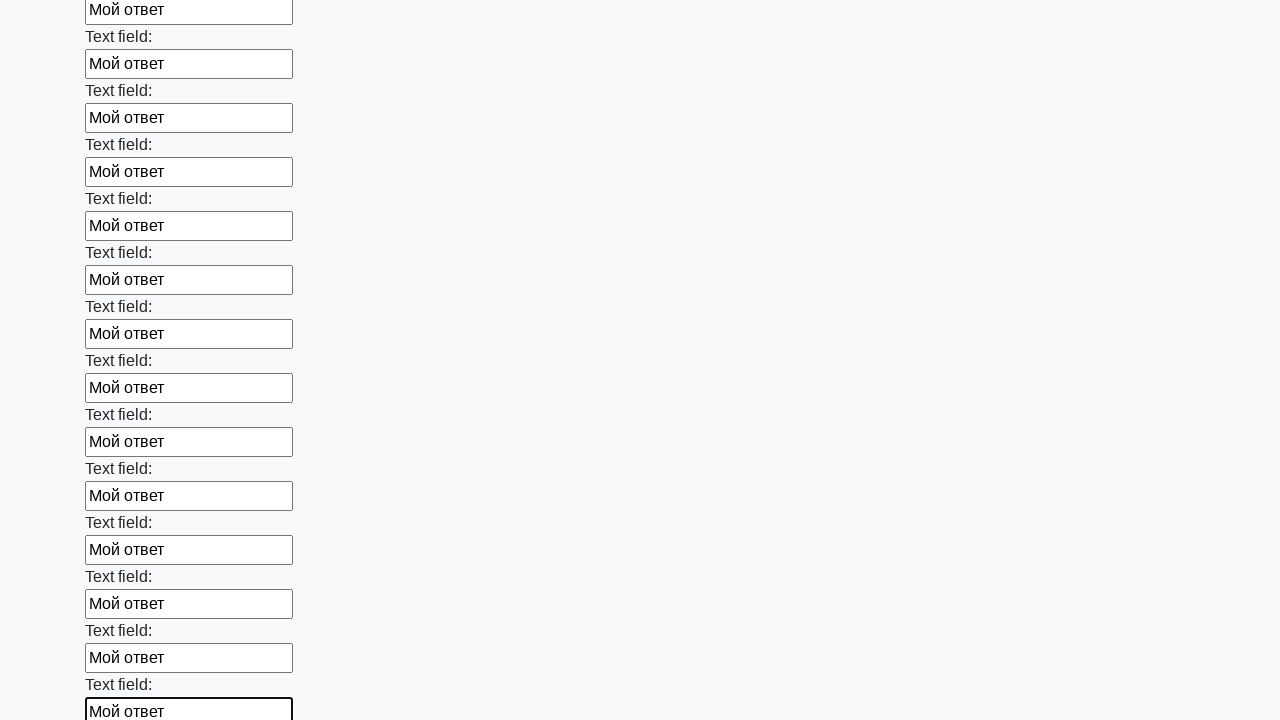

Filled an input field with 'Мой ответ' on input >> nth=58
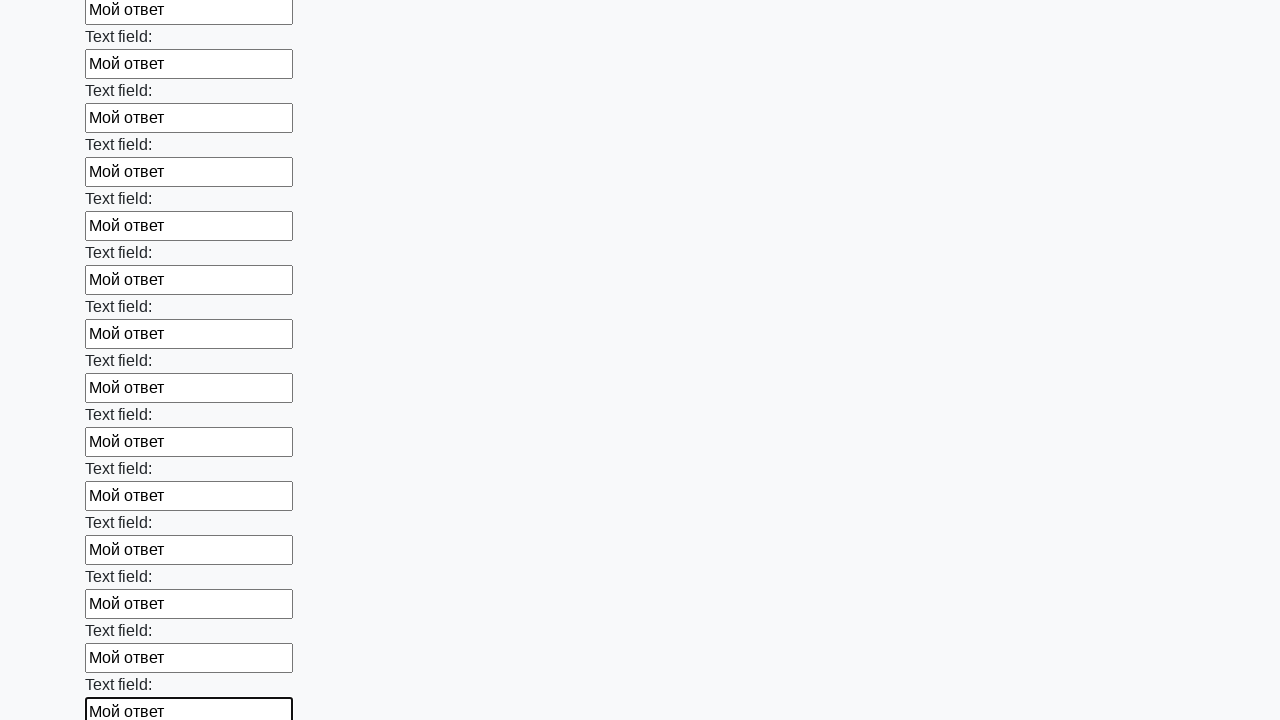

Filled an input field with 'Мой ответ' on input >> nth=59
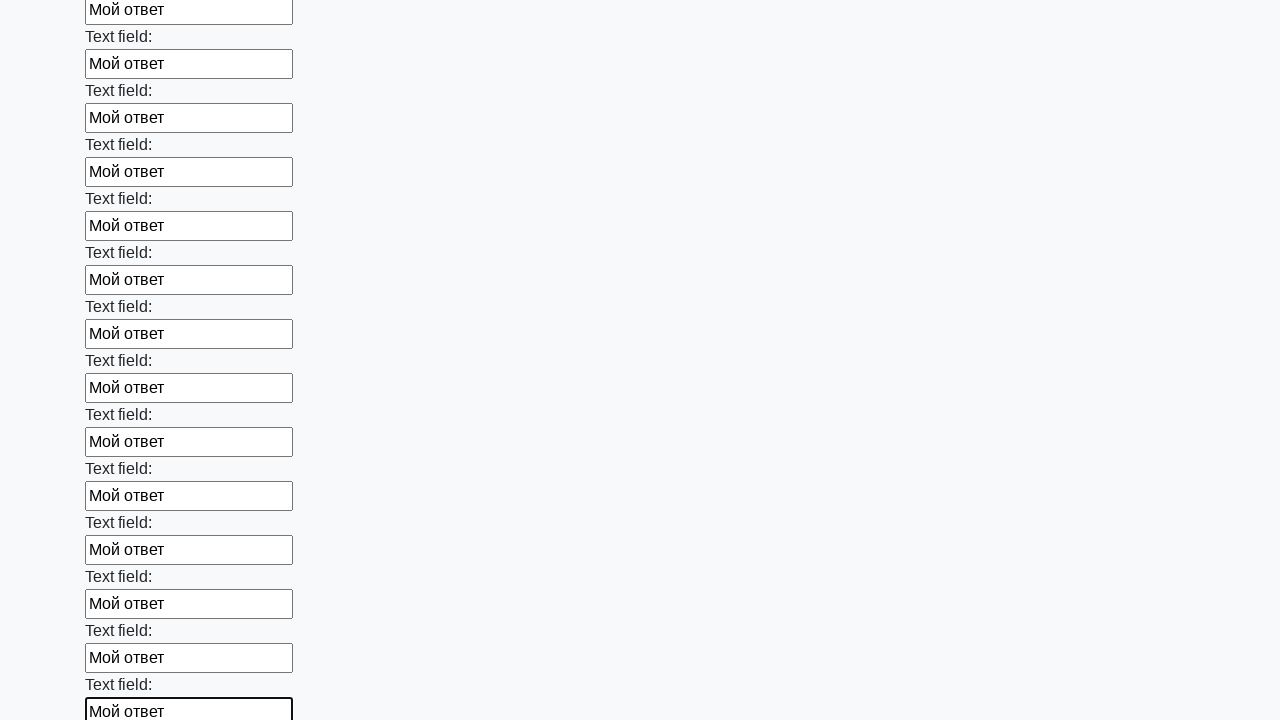

Filled an input field with 'Мой ответ' on input >> nth=60
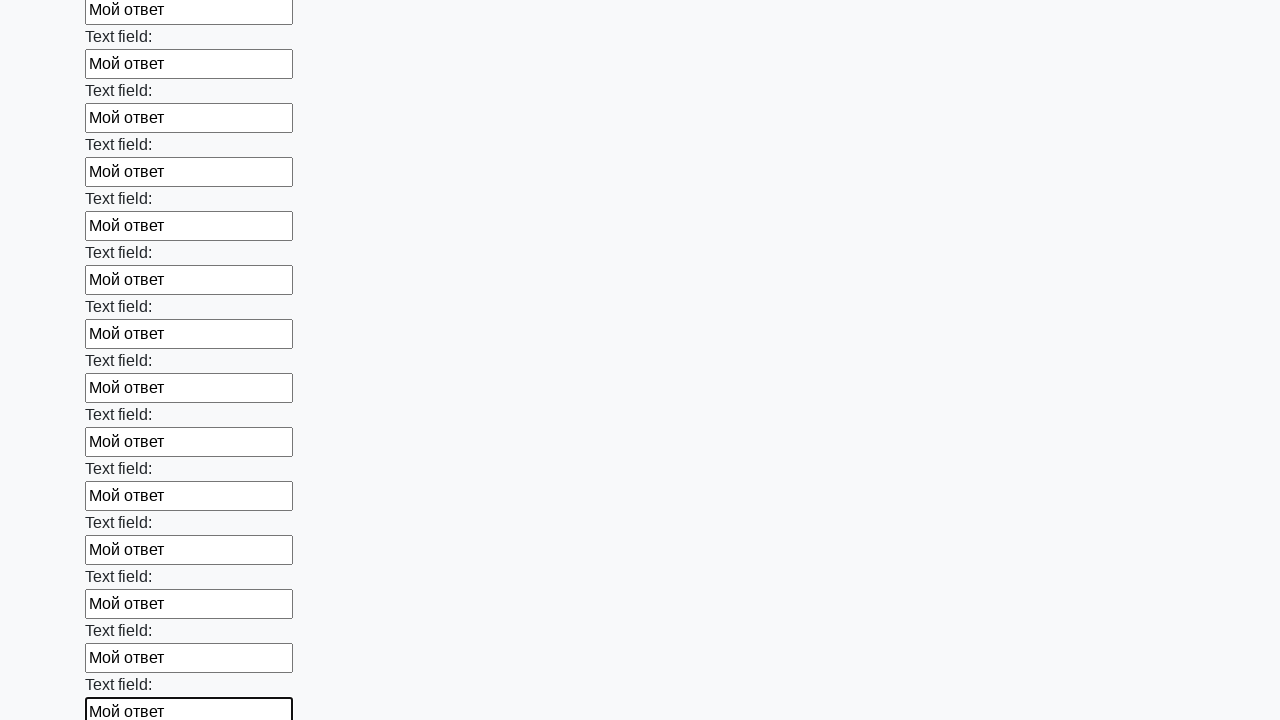

Filled an input field with 'Мой ответ' on input >> nth=61
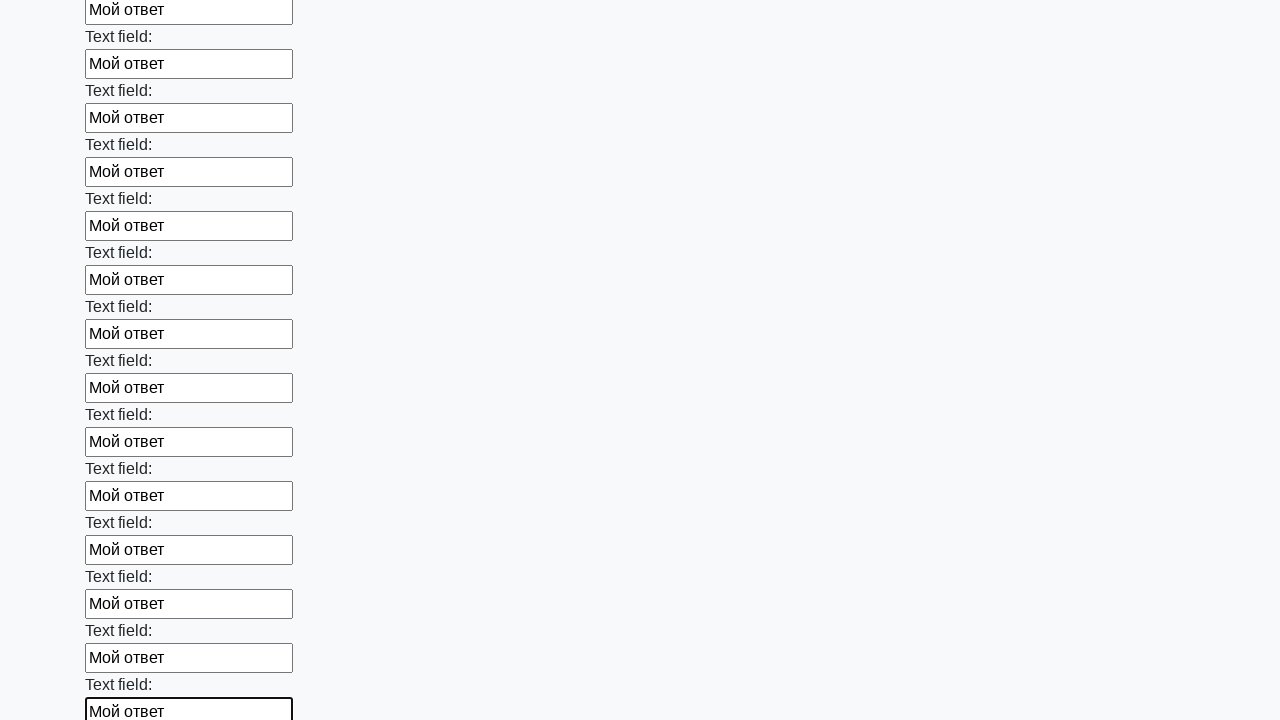

Filled an input field with 'Мой ответ' on input >> nth=62
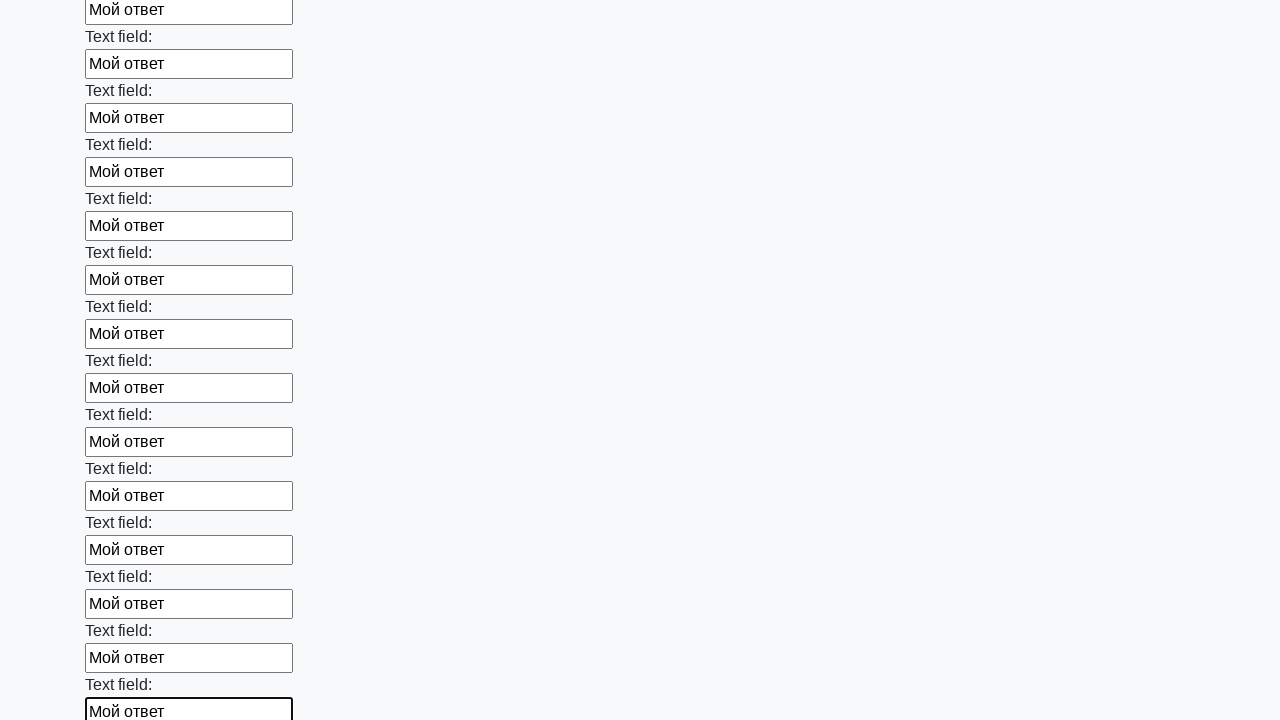

Filled an input field with 'Мой ответ' on input >> nth=63
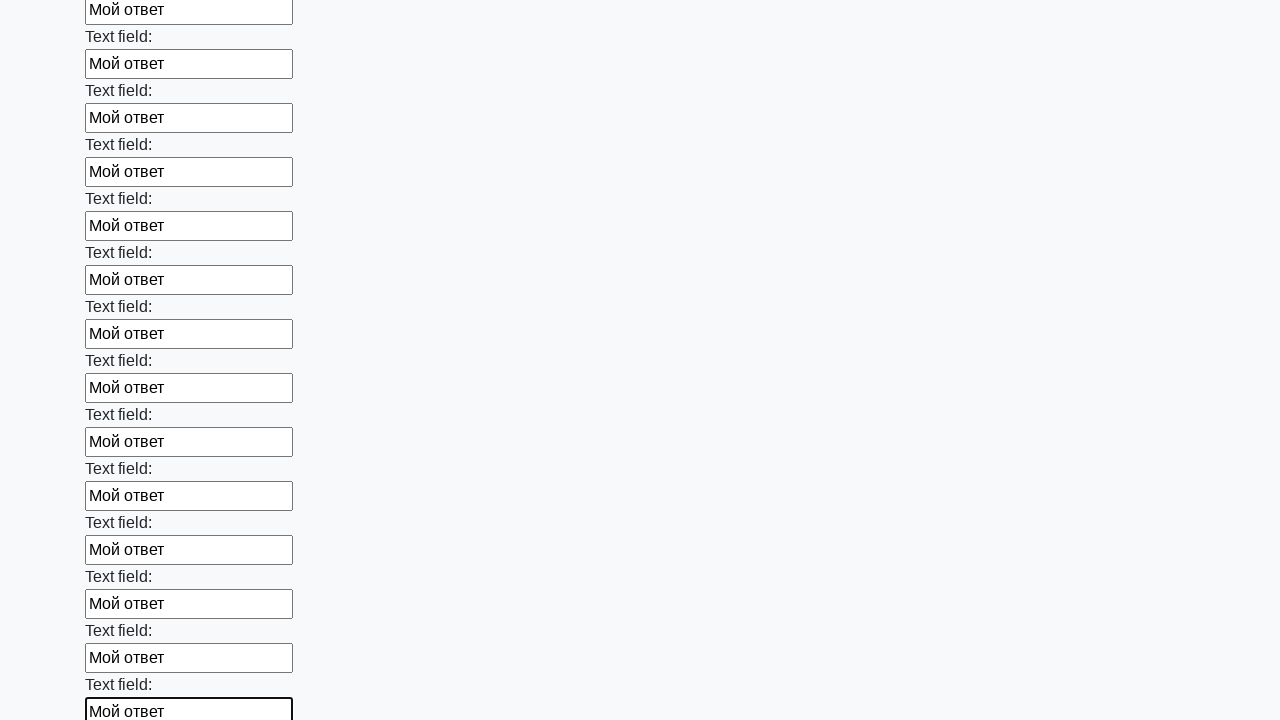

Filled an input field with 'Мой ответ' on input >> nth=64
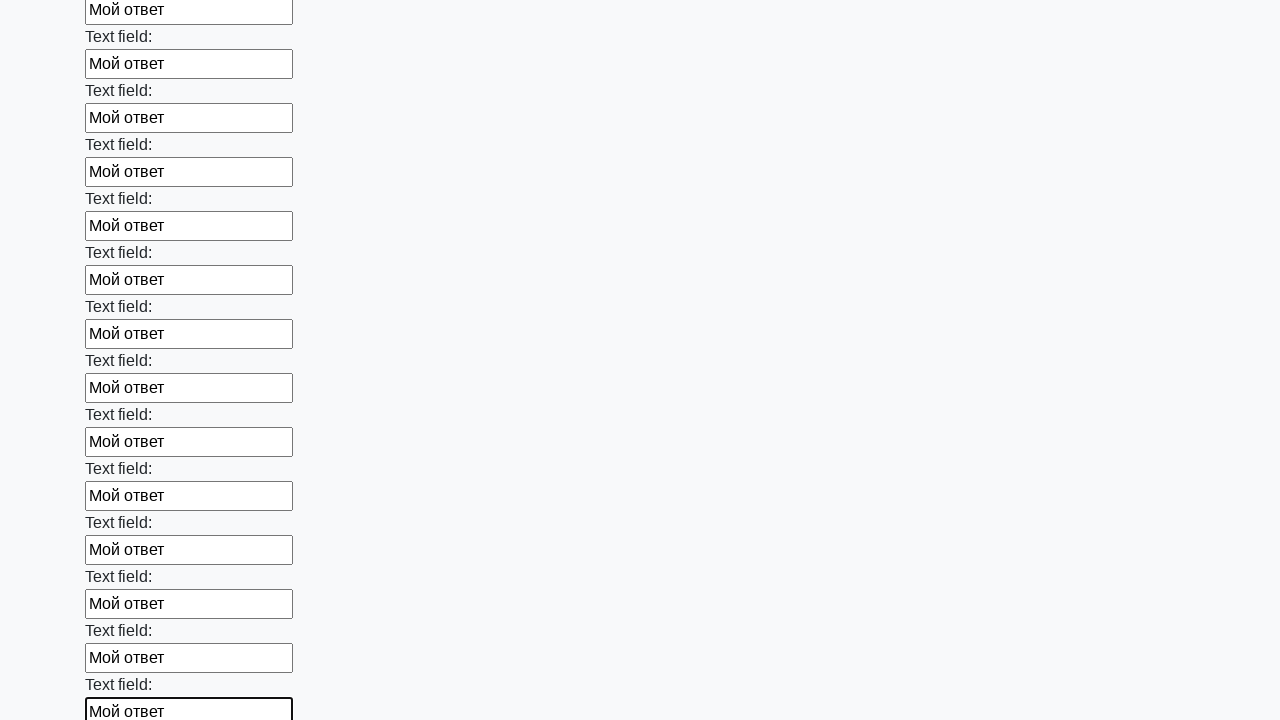

Filled an input field with 'Мой ответ' on input >> nth=65
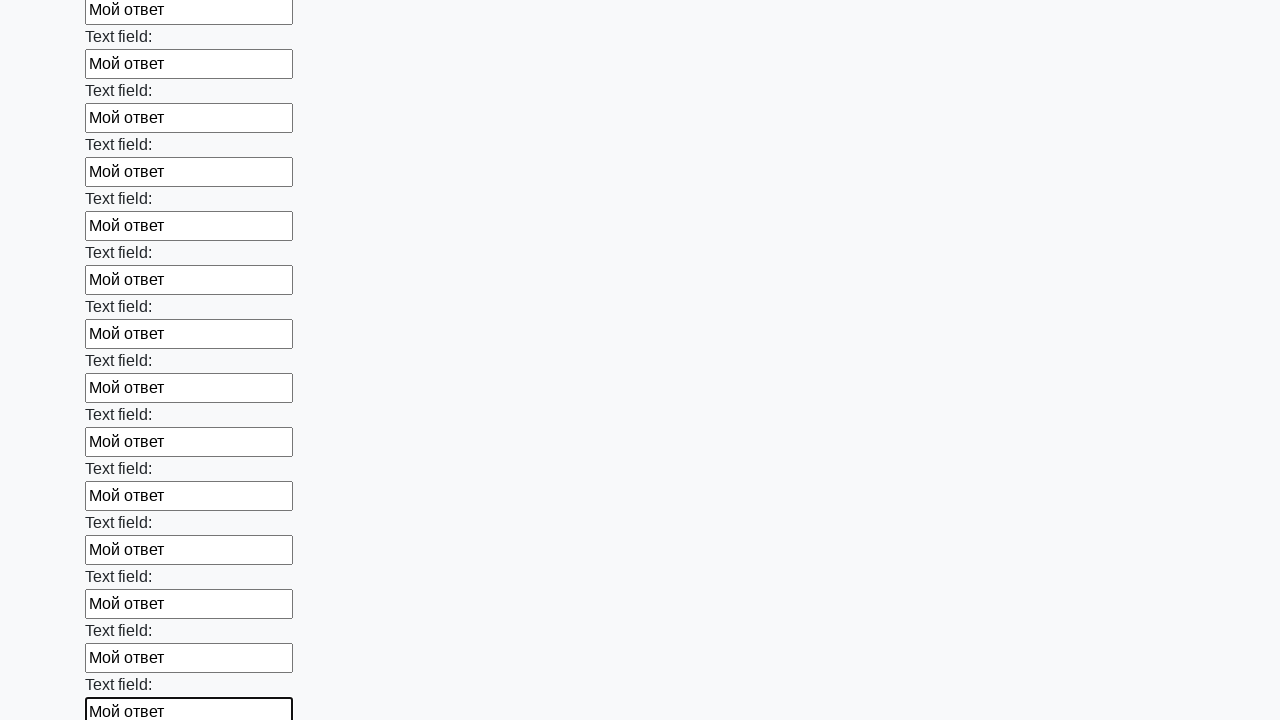

Filled an input field with 'Мой ответ' on input >> nth=66
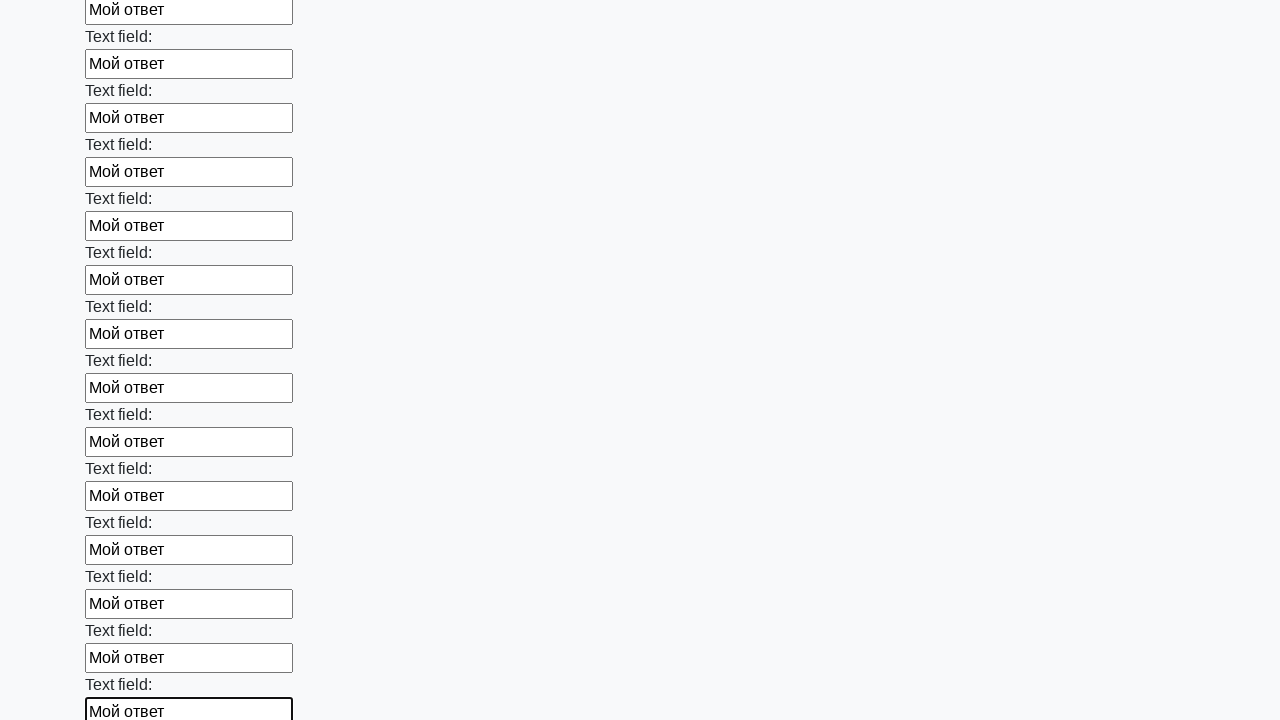

Filled an input field with 'Мой ответ' on input >> nth=67
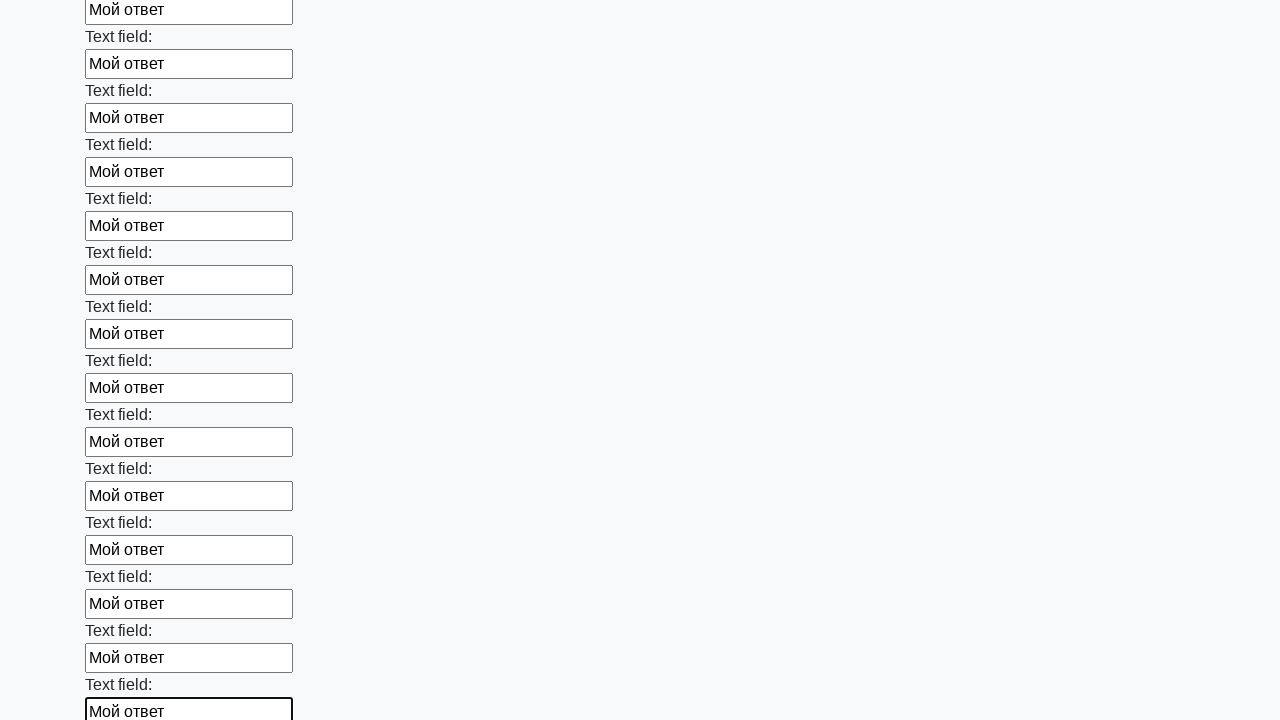

Filled an input field with 'Мой ответ' on input >> nth=68
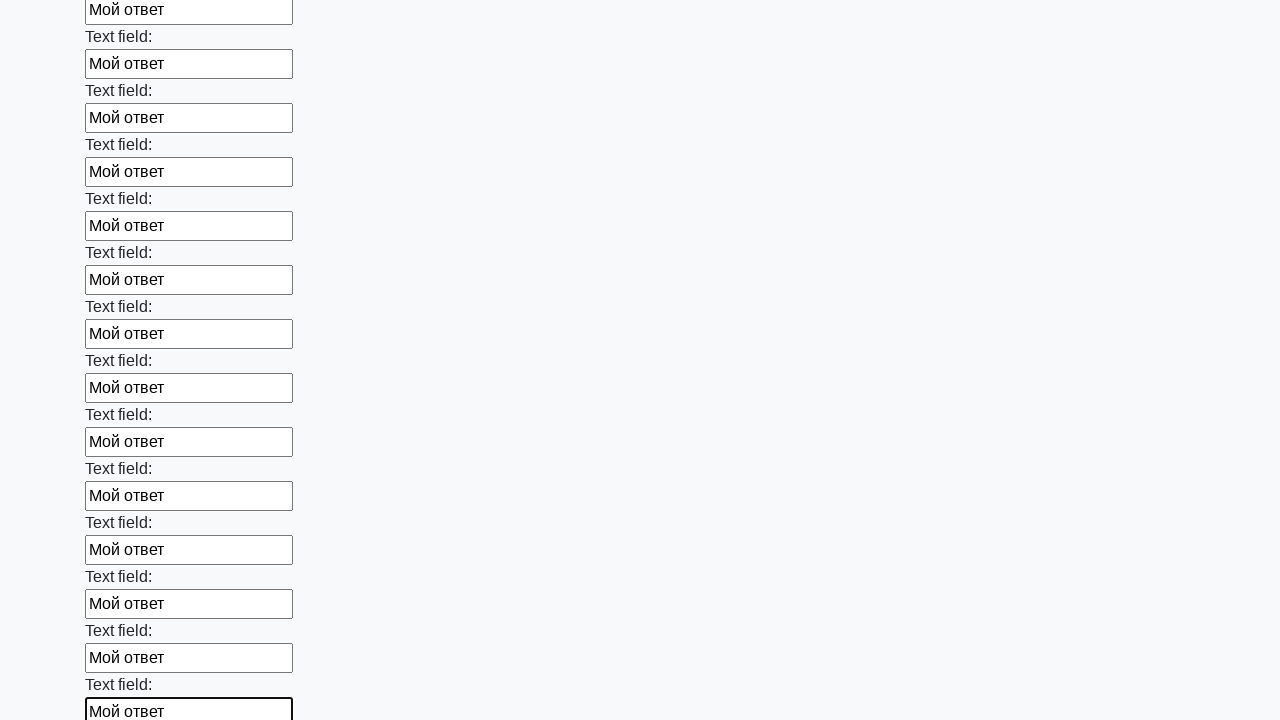

Filled an input field with 'Мой ответ' on input >> nth=69
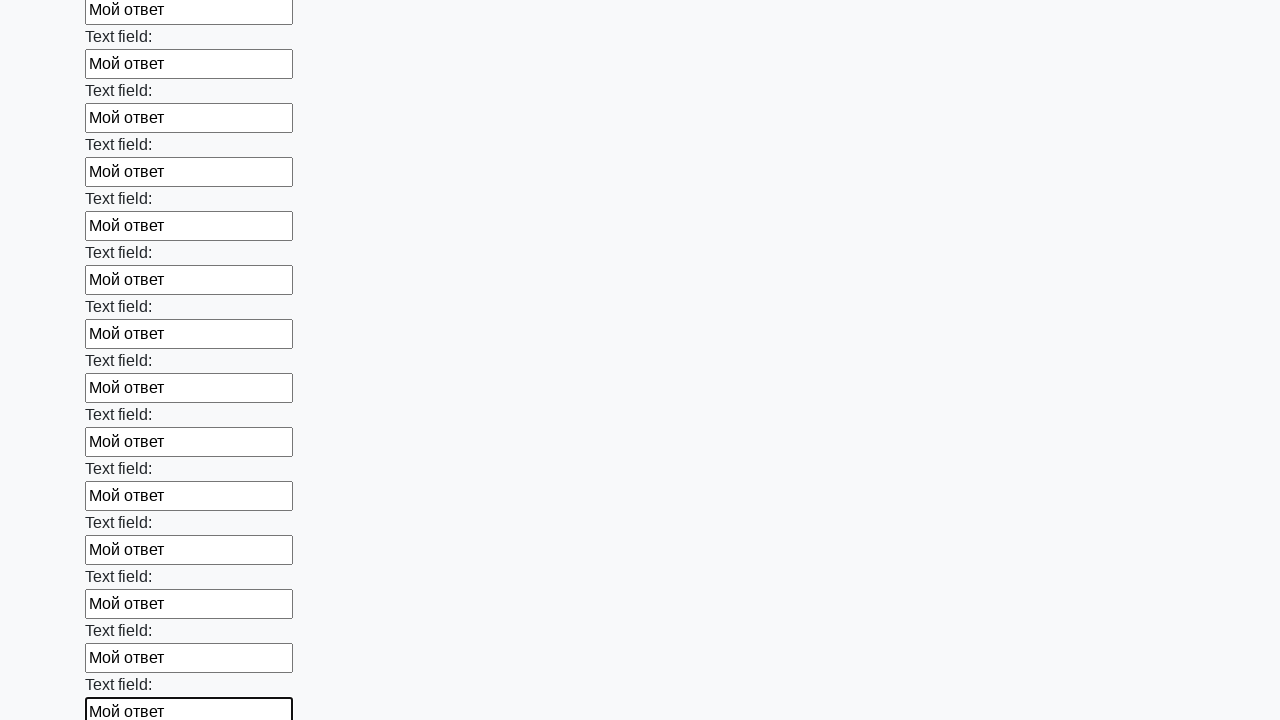

Filled an input field with 'Мой ответ' on input >> nth=70
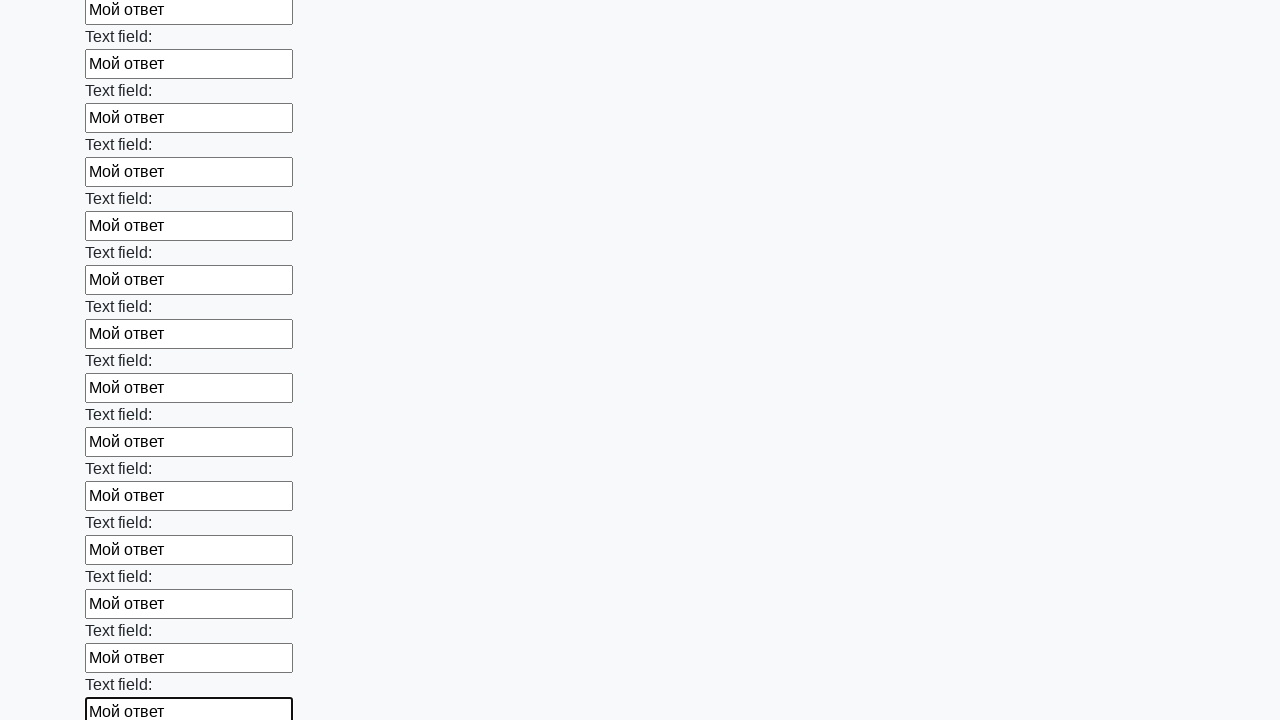

Filled an input field with 'Мой ответ' on input >> nth=71
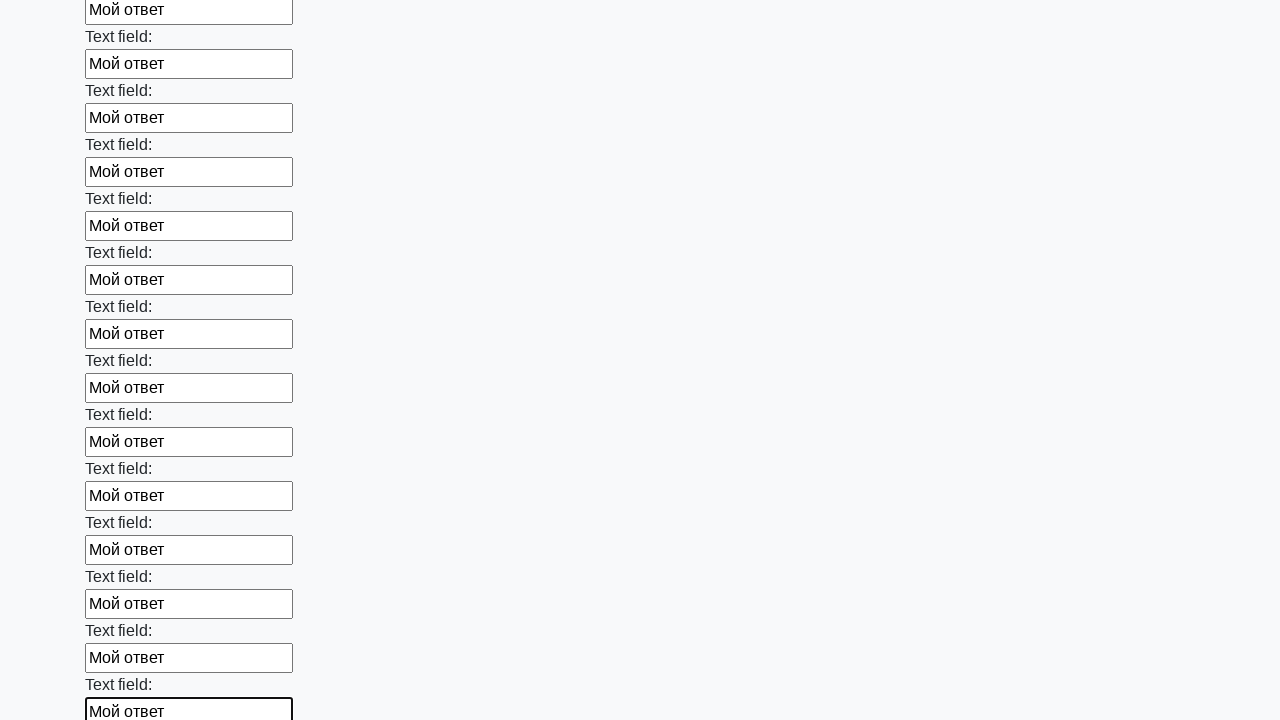

Filled an input field with 'Мой ответ' on input >> nth=72
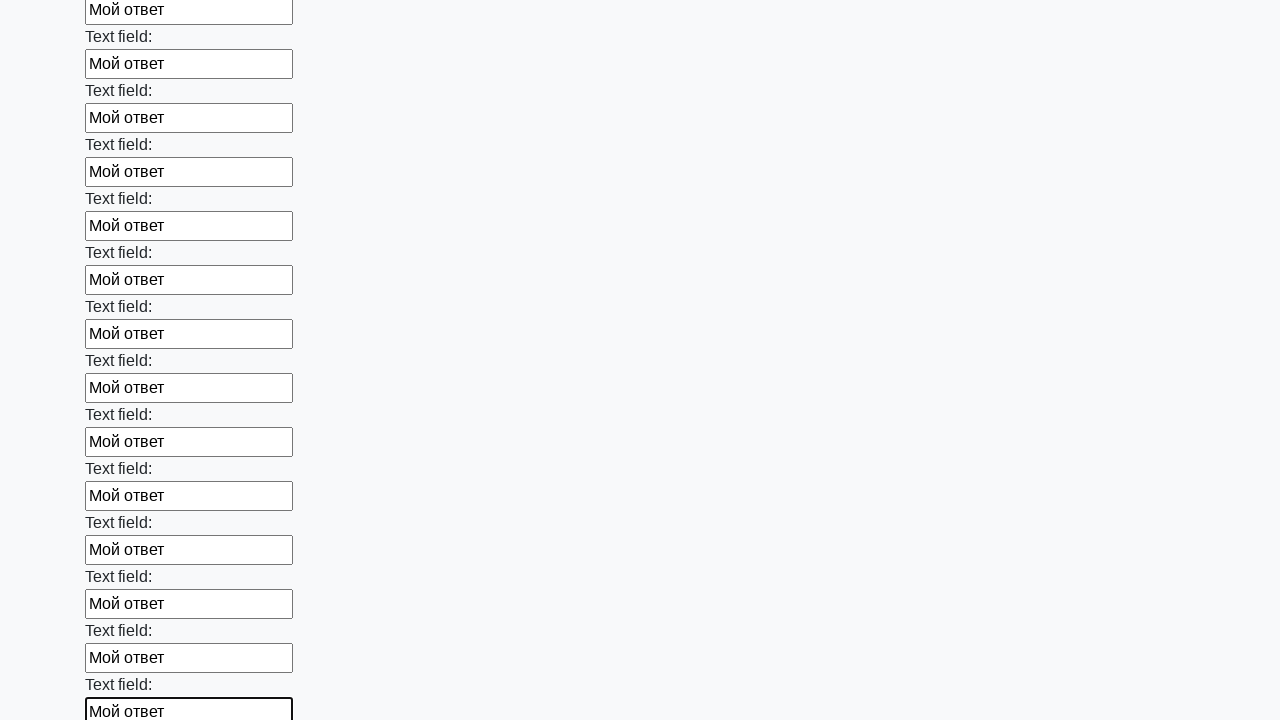

Filled an input field with 'Мой ответ' on input >> nth=73
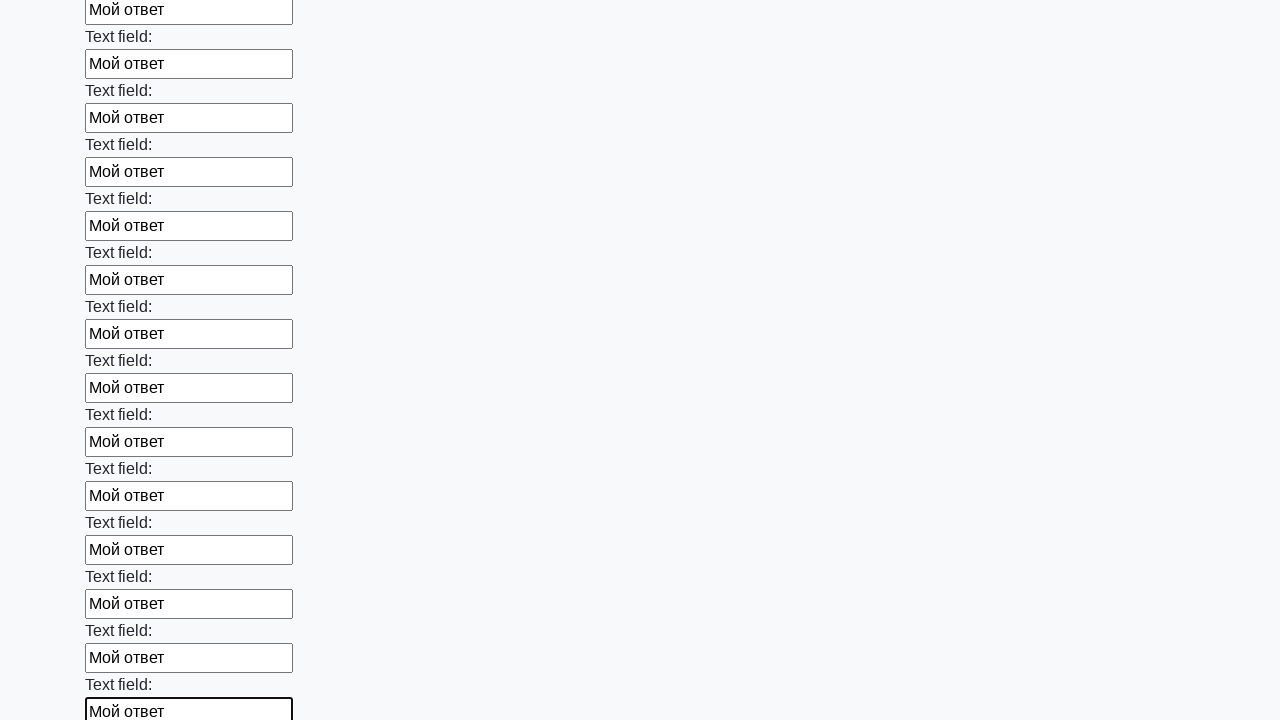

Filled an input field with 'Мой ответ' on input >> nth=74
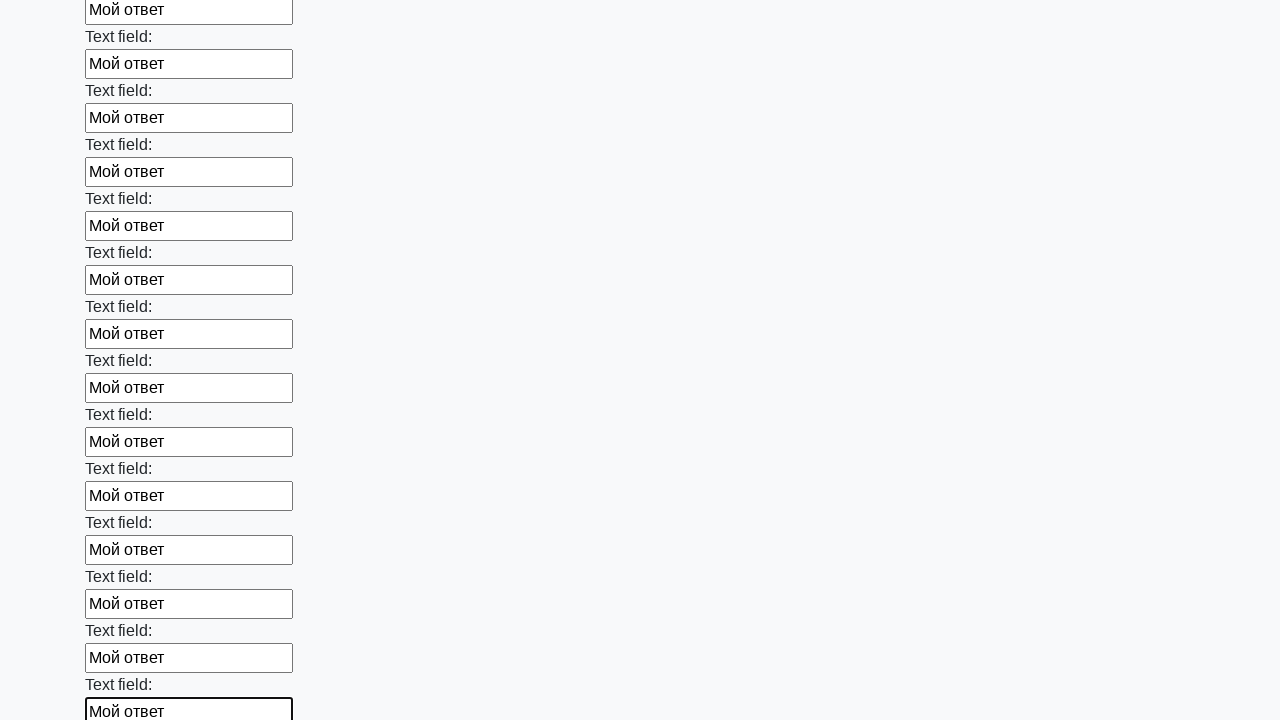

Filled an input field with 'Мой ответ' on input >> nth=75
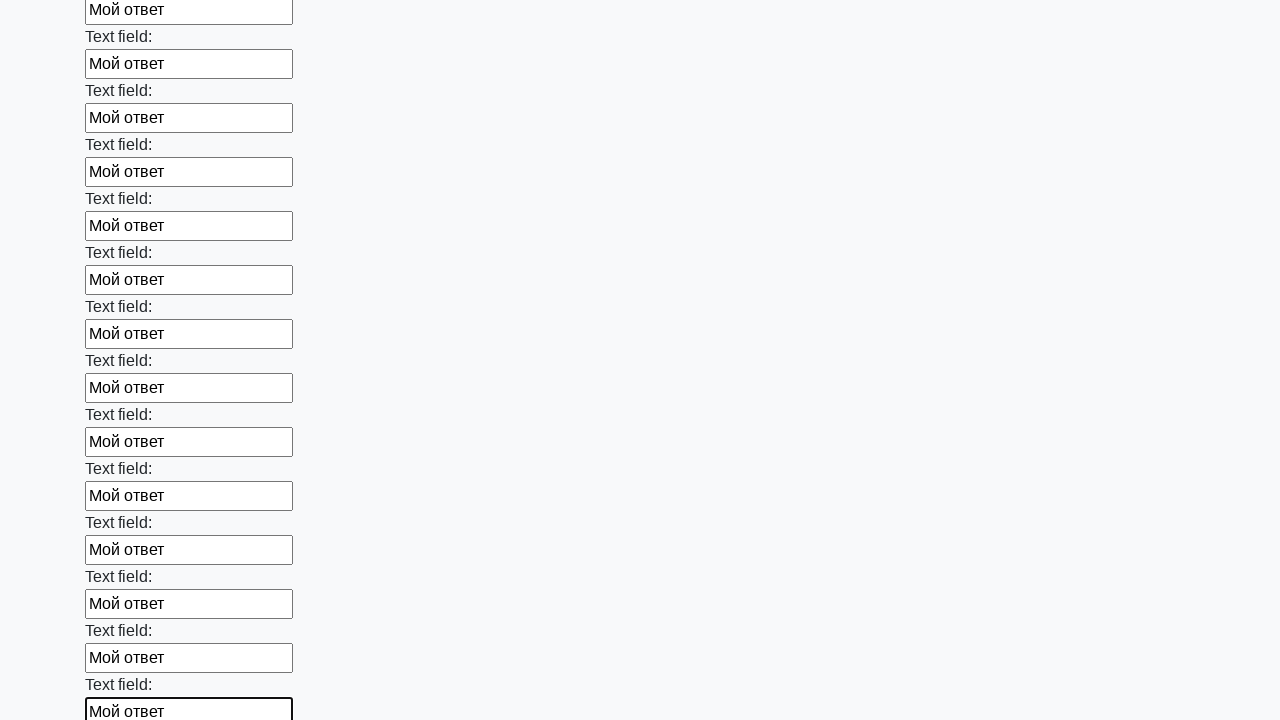

Filled an input field with 'Мой ответ' on input >> nth=76
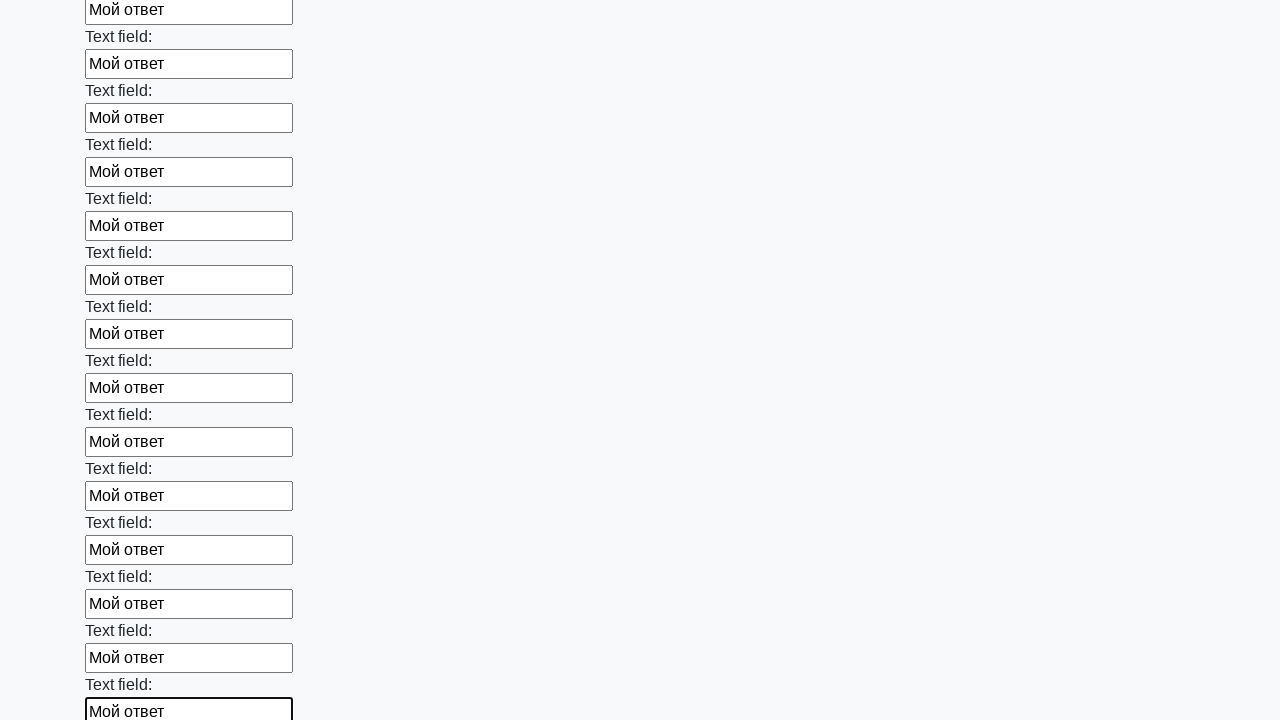

Filled an input field with 'Мой ответ' on input >> nth=77
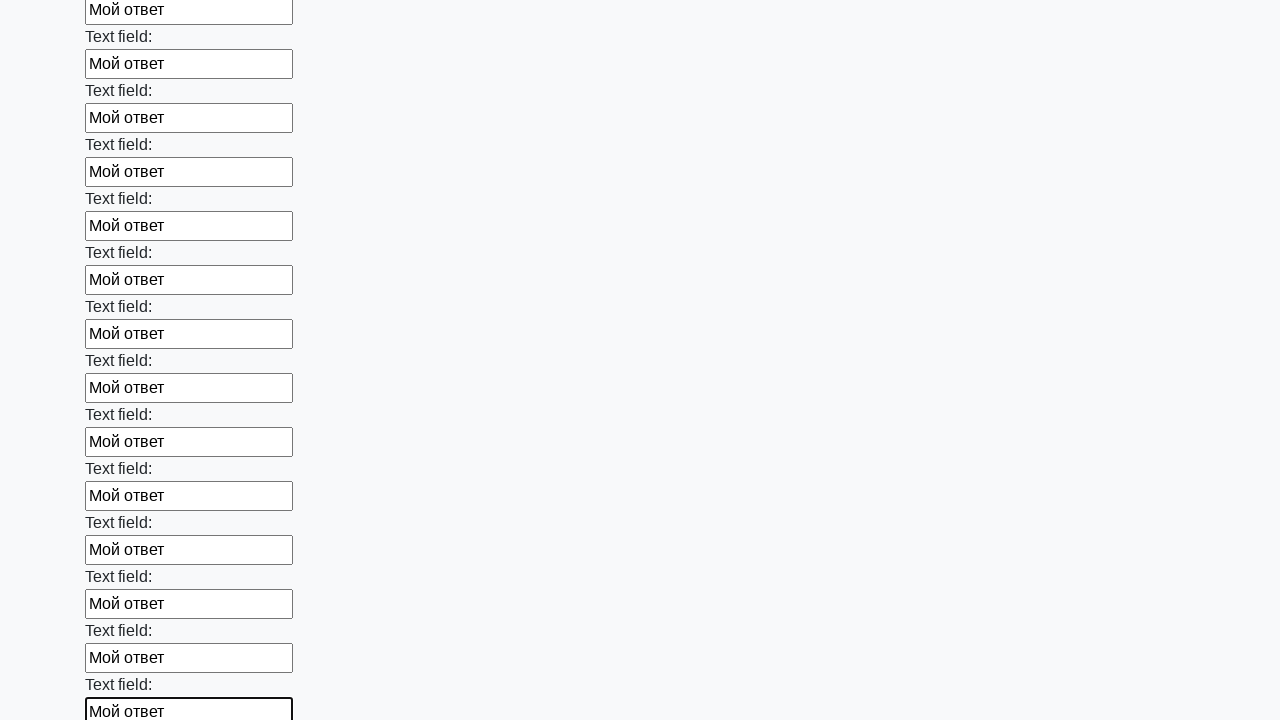

Filled an input field with 'Мой ответ' on input >> nth=78
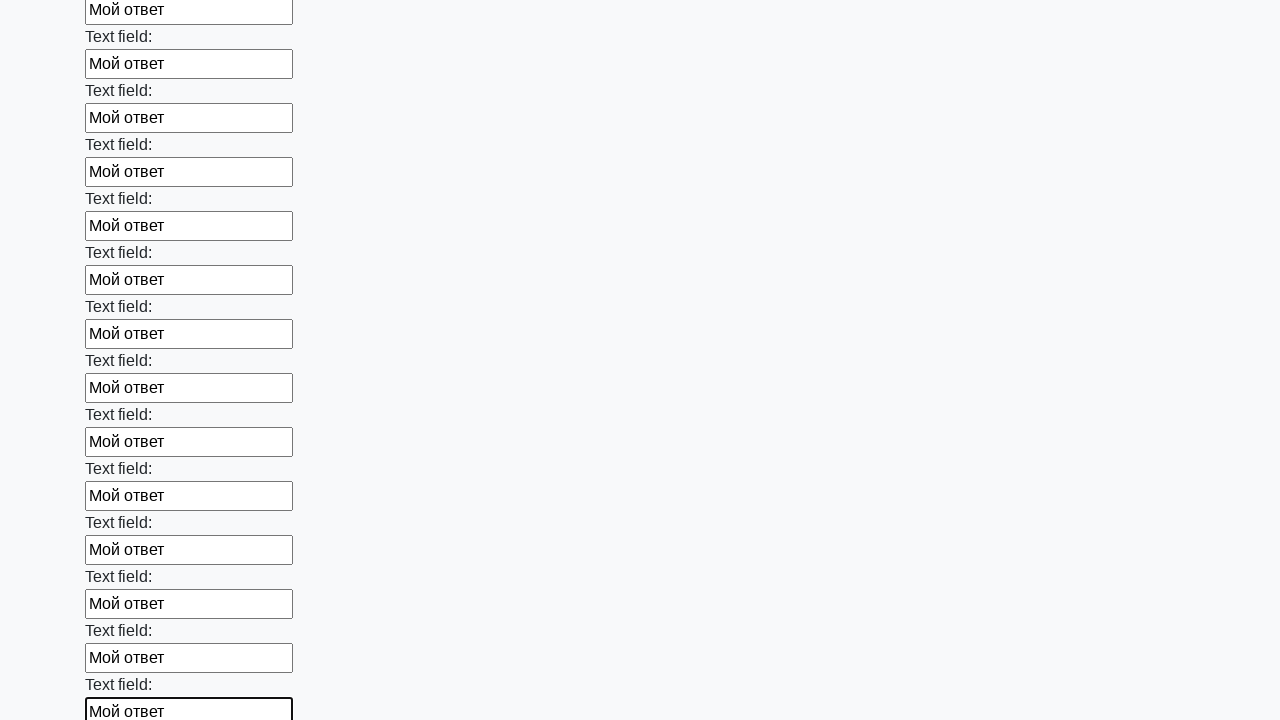

Filled an input field with 'Мой ответ' on input >> nth=79
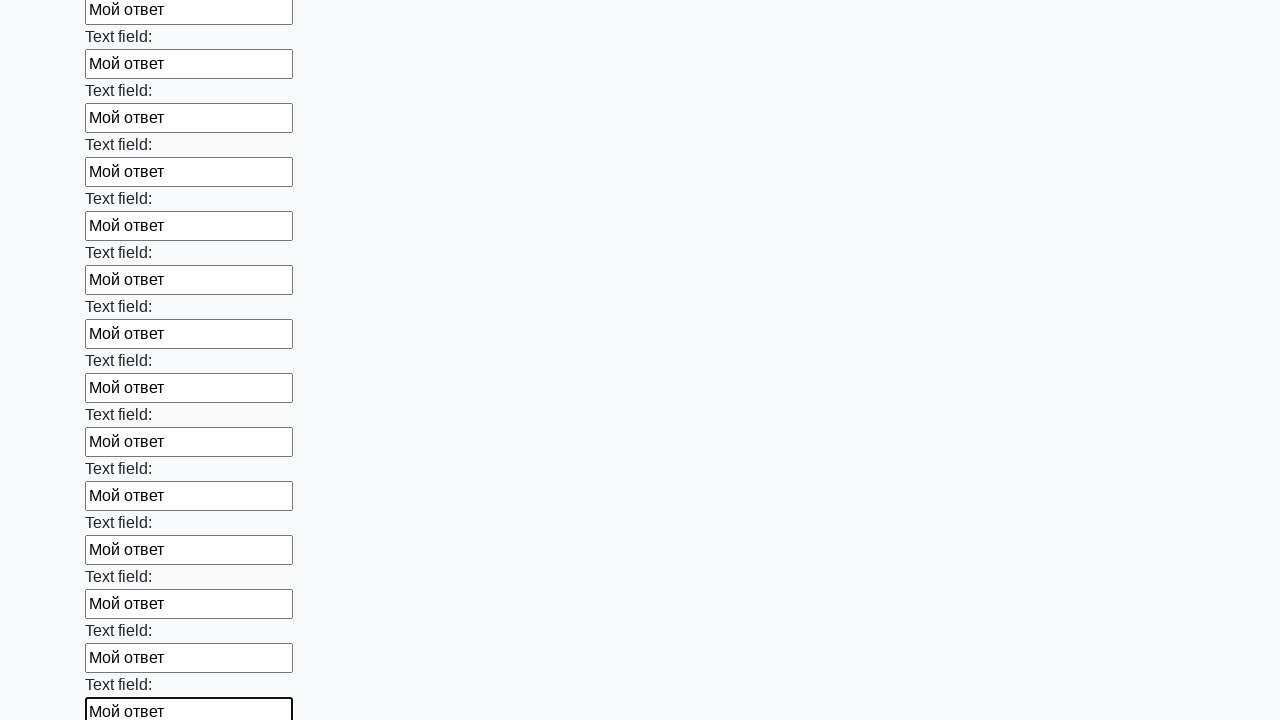

Filled an input field with 'Мой ответ' on input >> nth=80
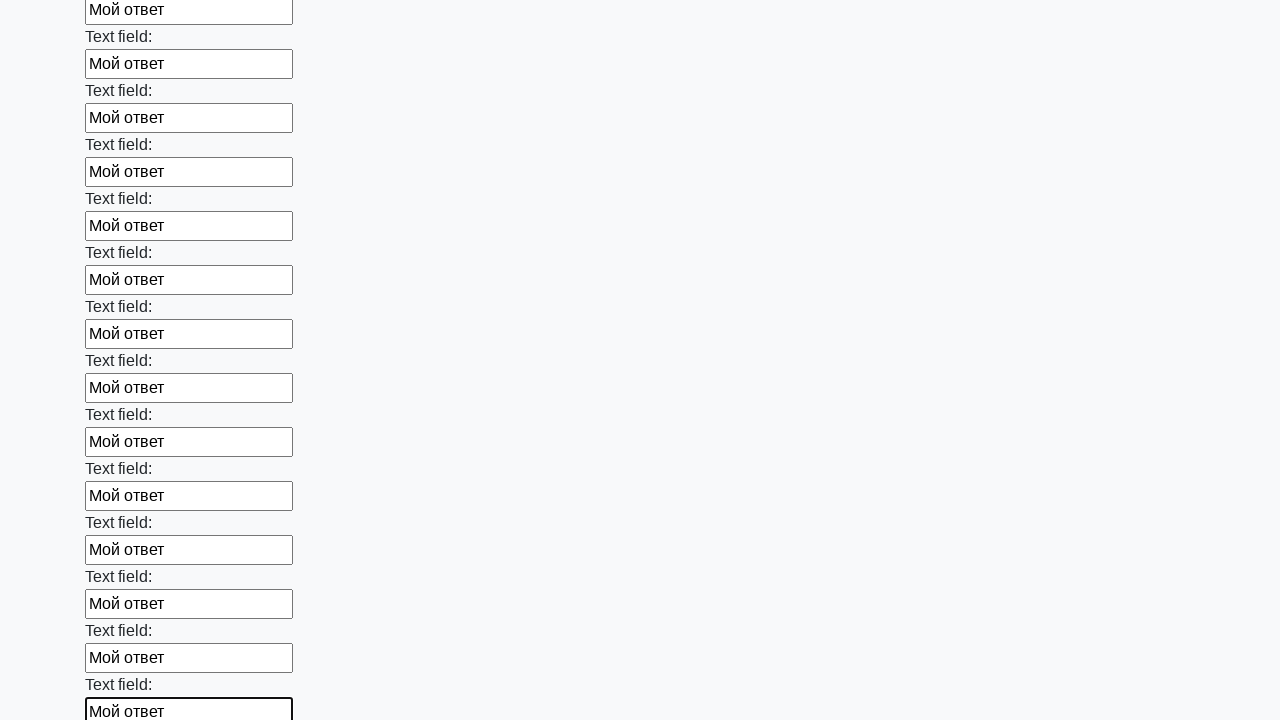

Filled an input field with 'Мой ответ' on input >> nth=81
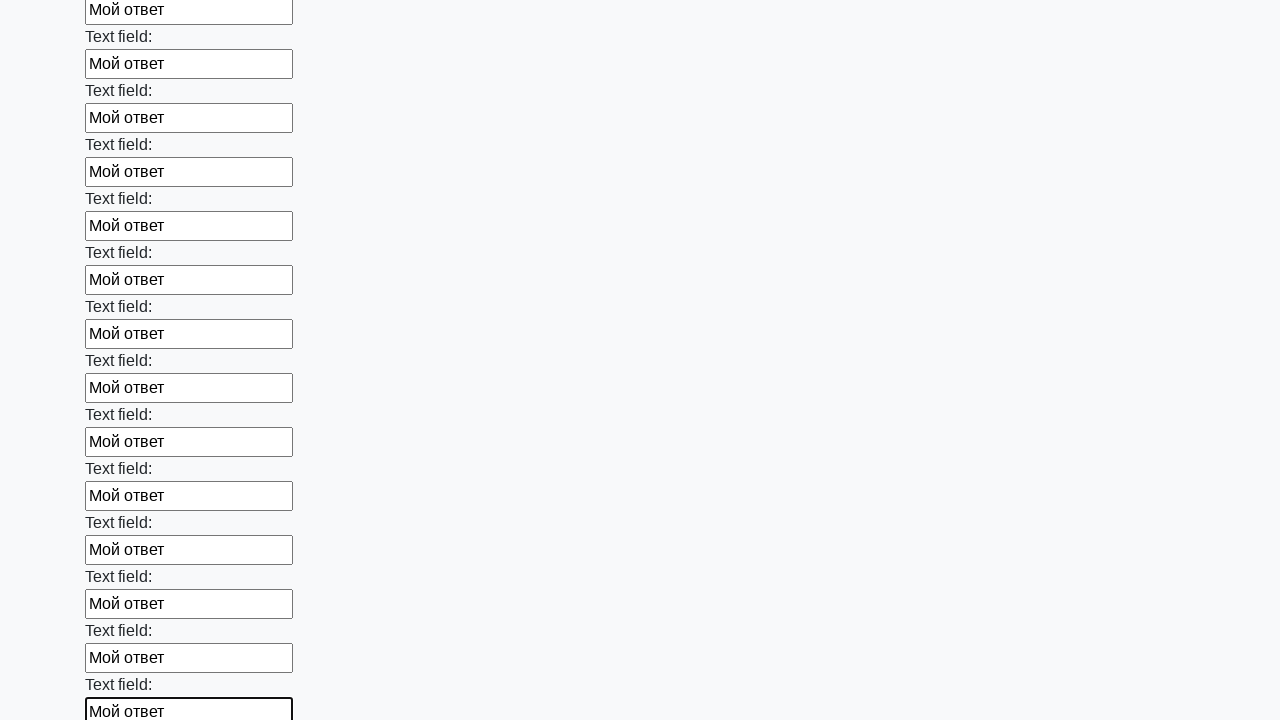

Filled an input field with 'Мой ответ' on input >> nth=82
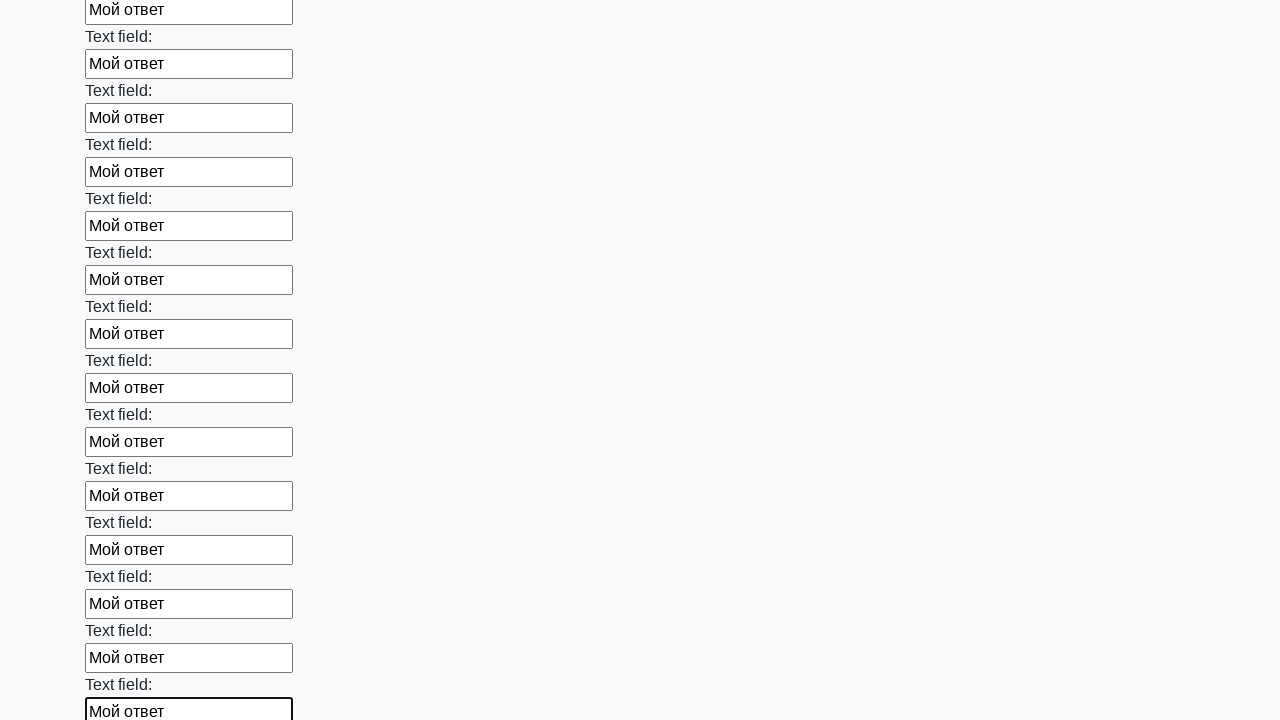

Filled an input field with 'Мой ответ' on input >> nth=83
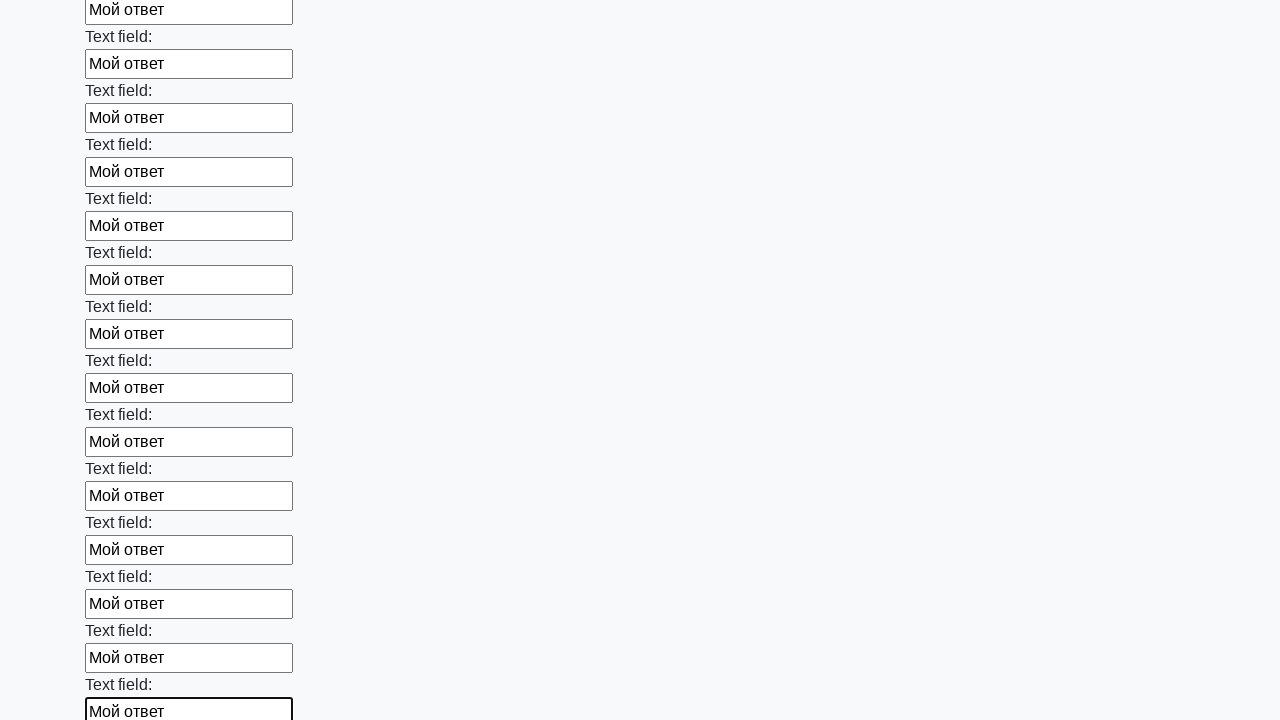

Filled an input field with 'Мой ответ' on input >> nth=84
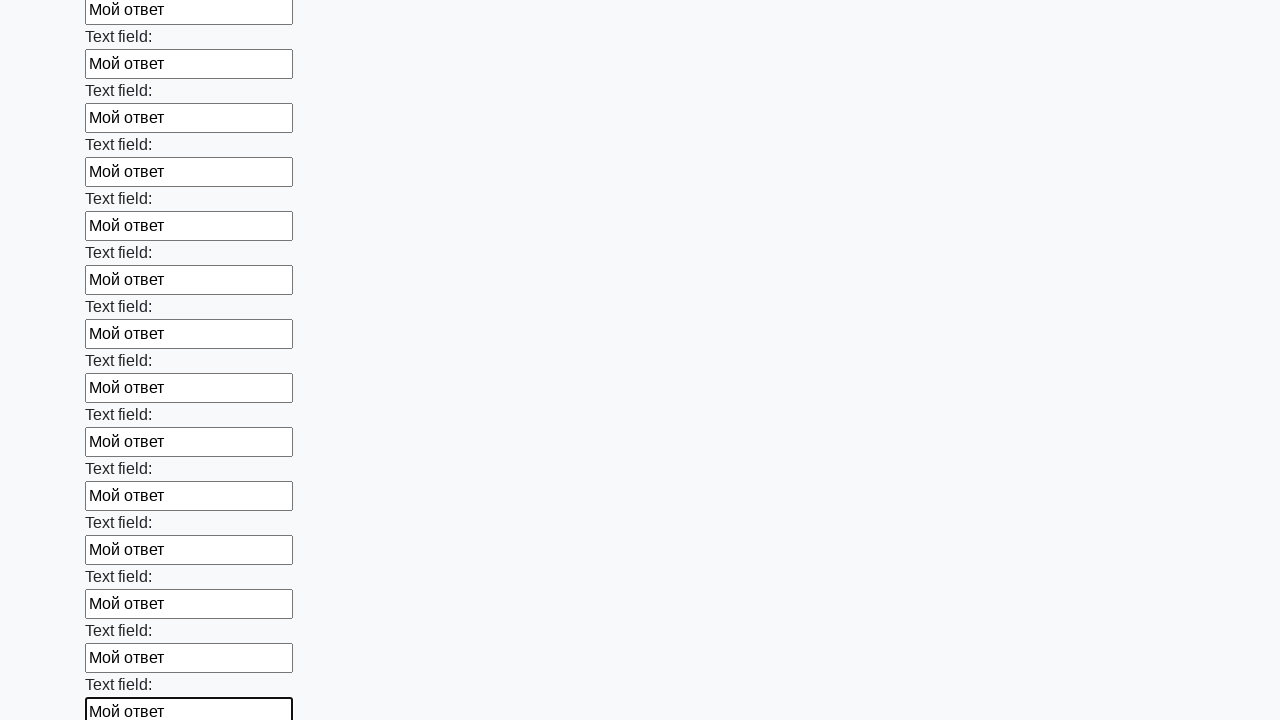

Filled an input field with 'Мой ответ' on input >> nth=85
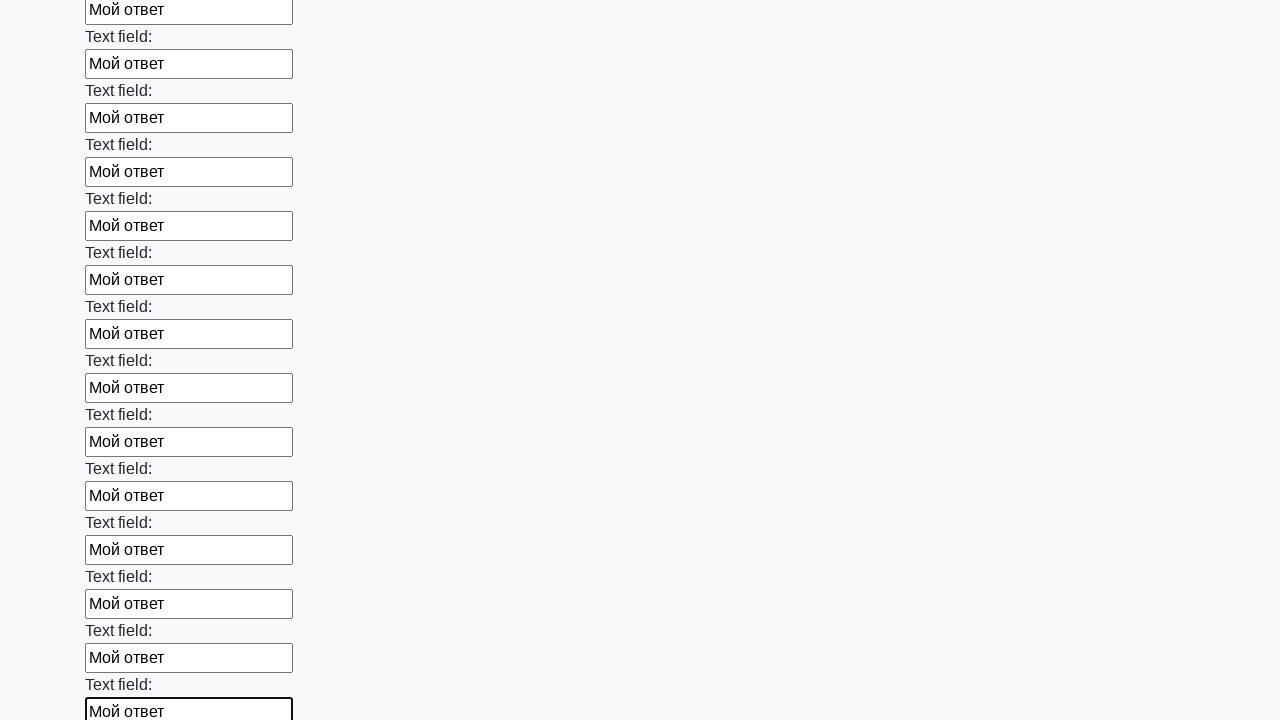

Filled an input field with 'Мой ответ' on input >> nth=86
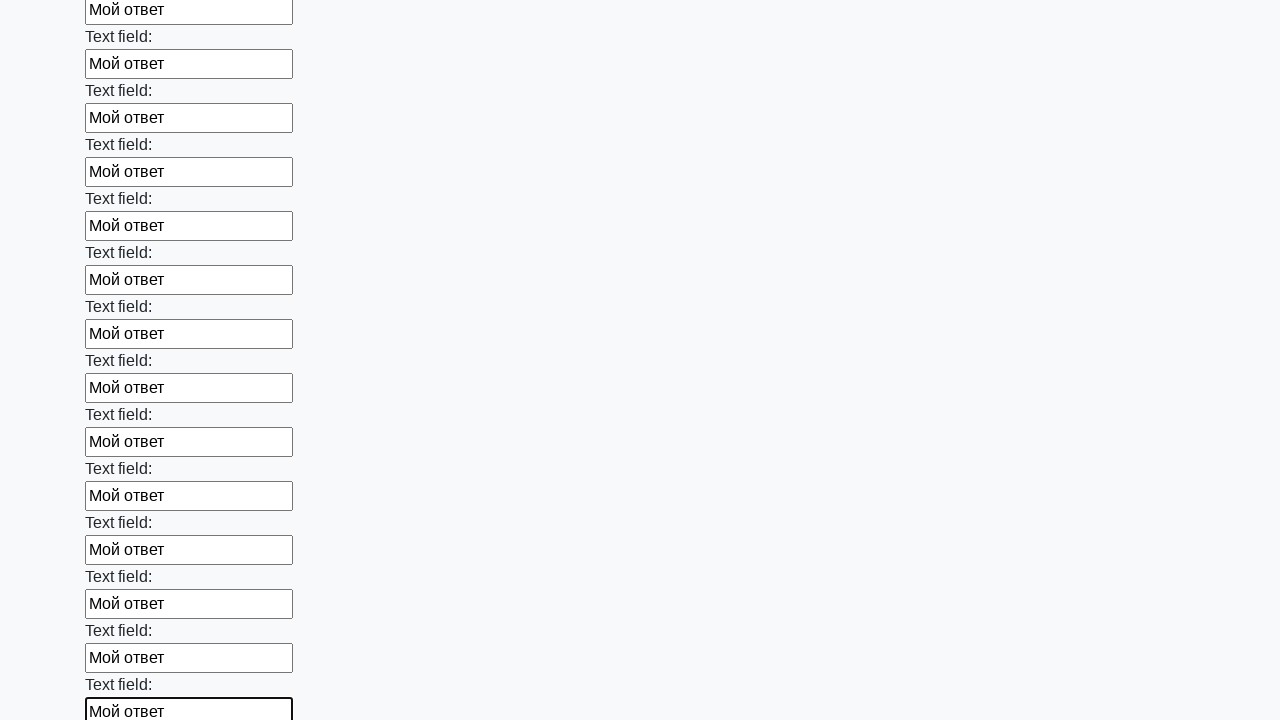

Filled an input field with 'Мой ответ' on input >> nth=87
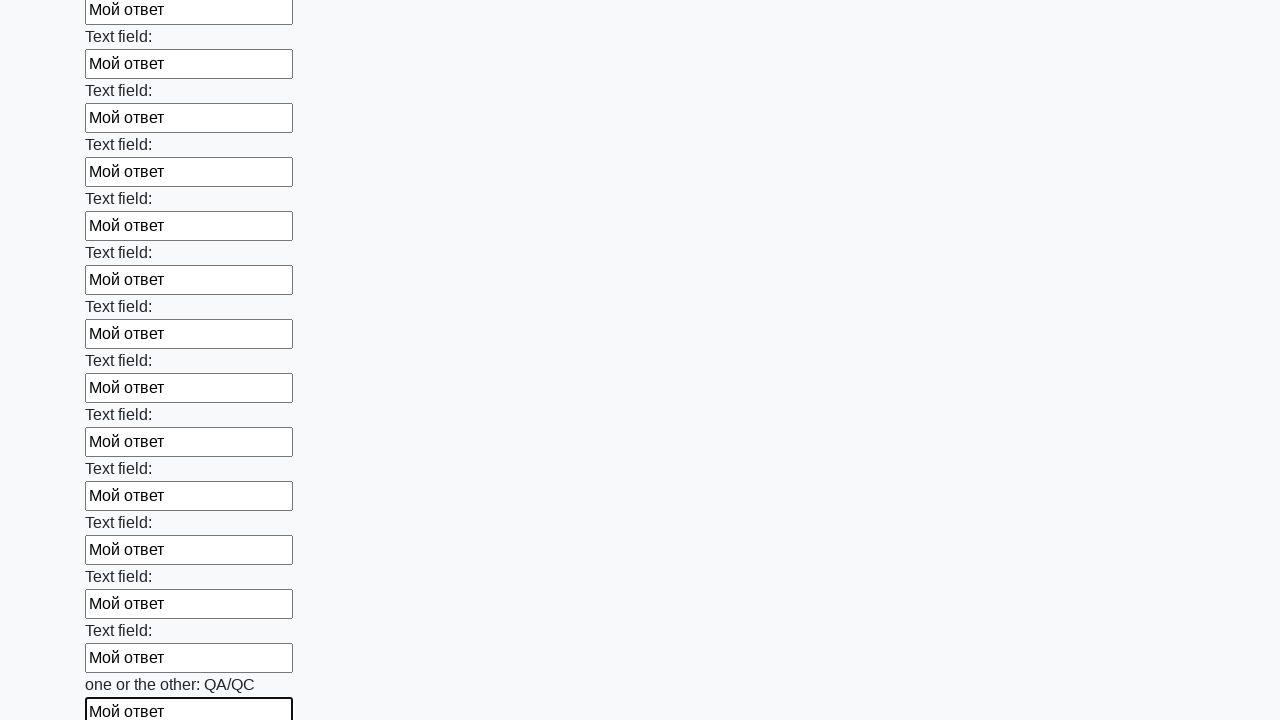

Filled an input field with 'Мой ответ' on input >> nth=88
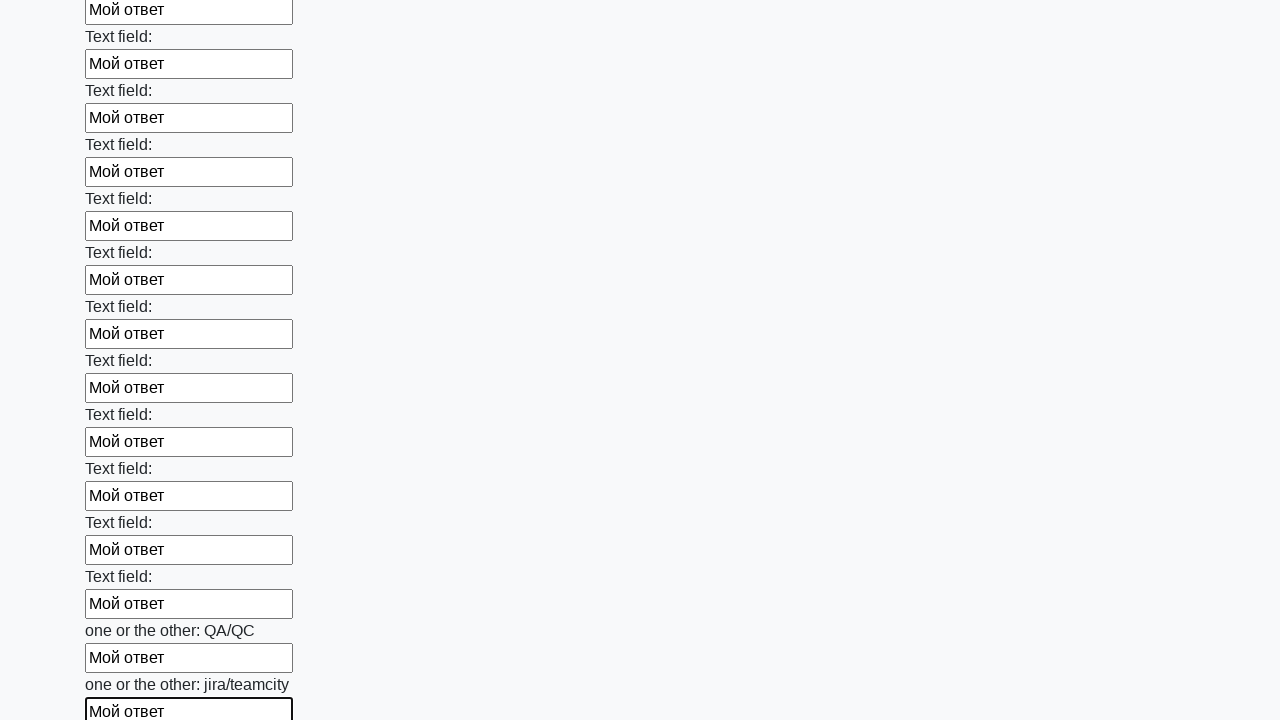

Filled an input field with 'Мой ответ' on input >> nth=89
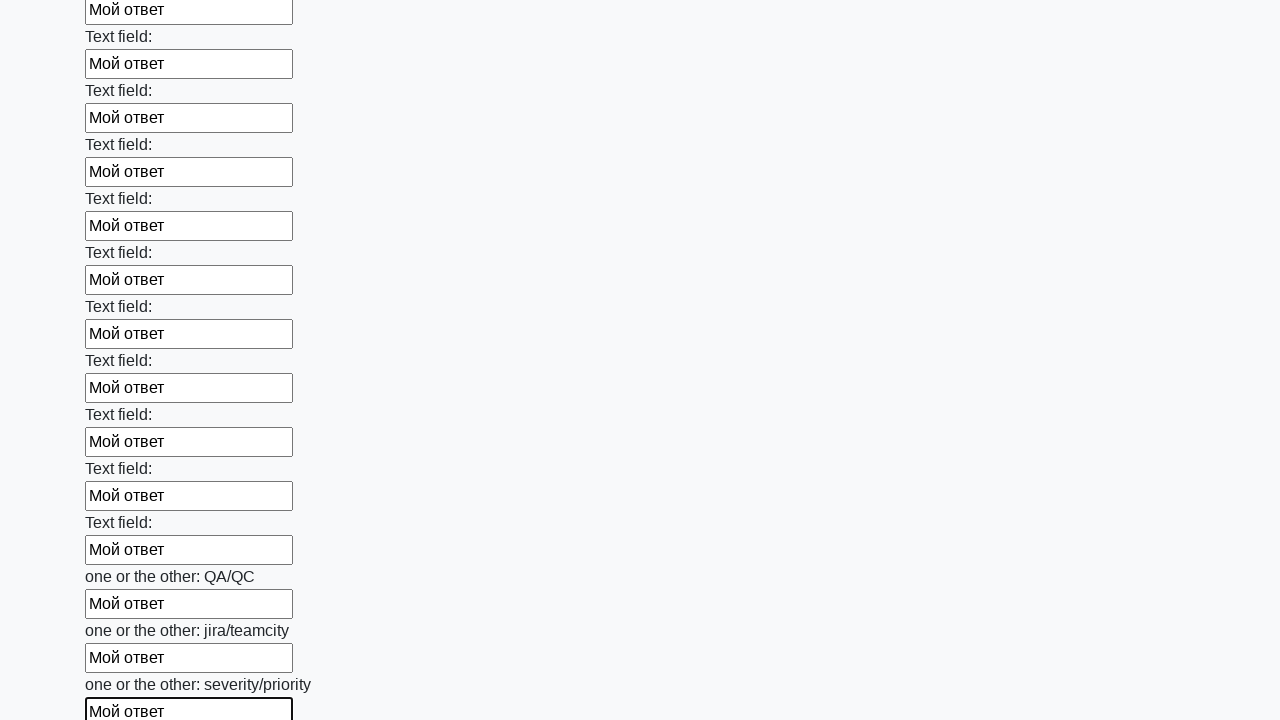

Filled an input field with 'Мой ответ' on input >> nth=90
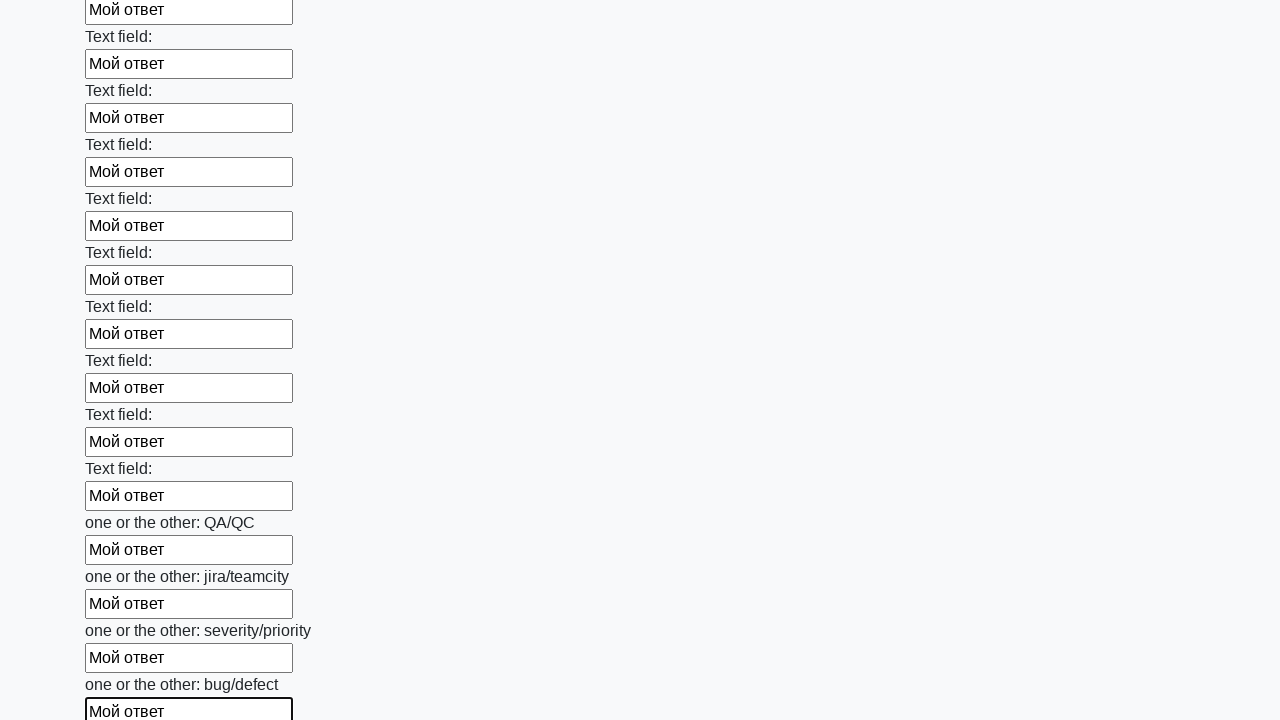

Filled an input field with 'Мой ответ' on input >> nth=91
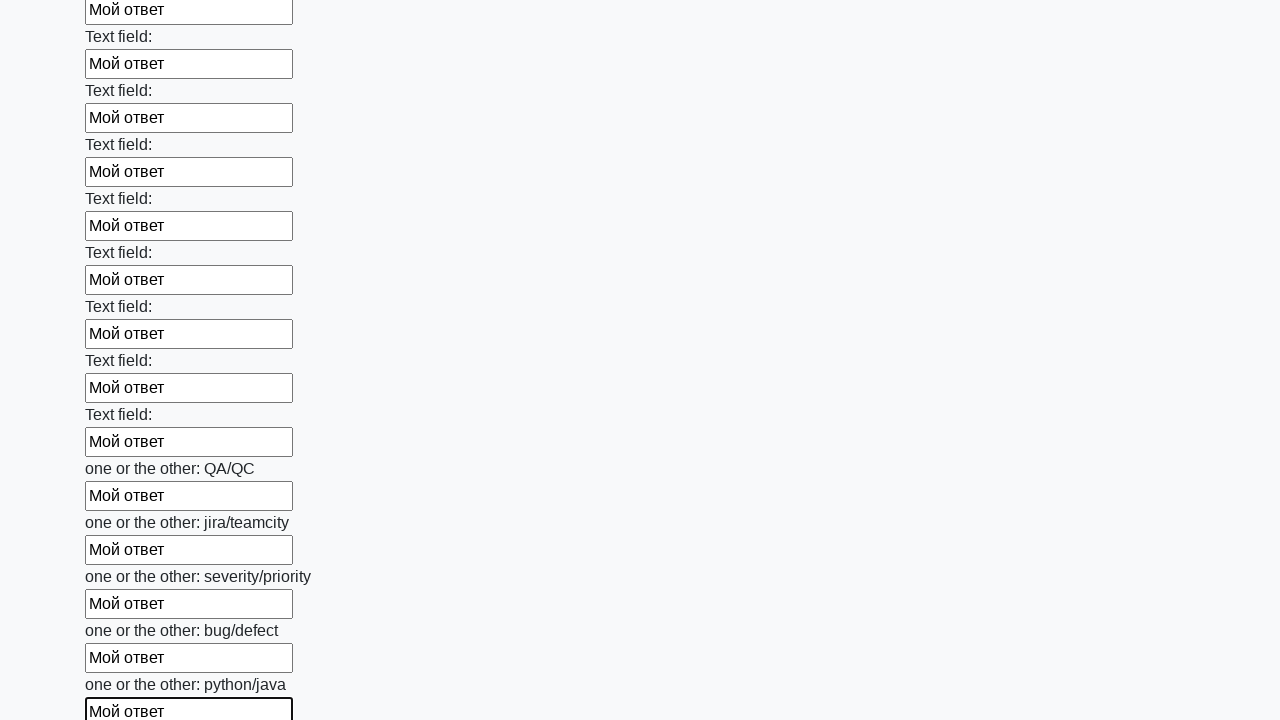

Filled an input field with 'Мой ответ' on input >> nth=92
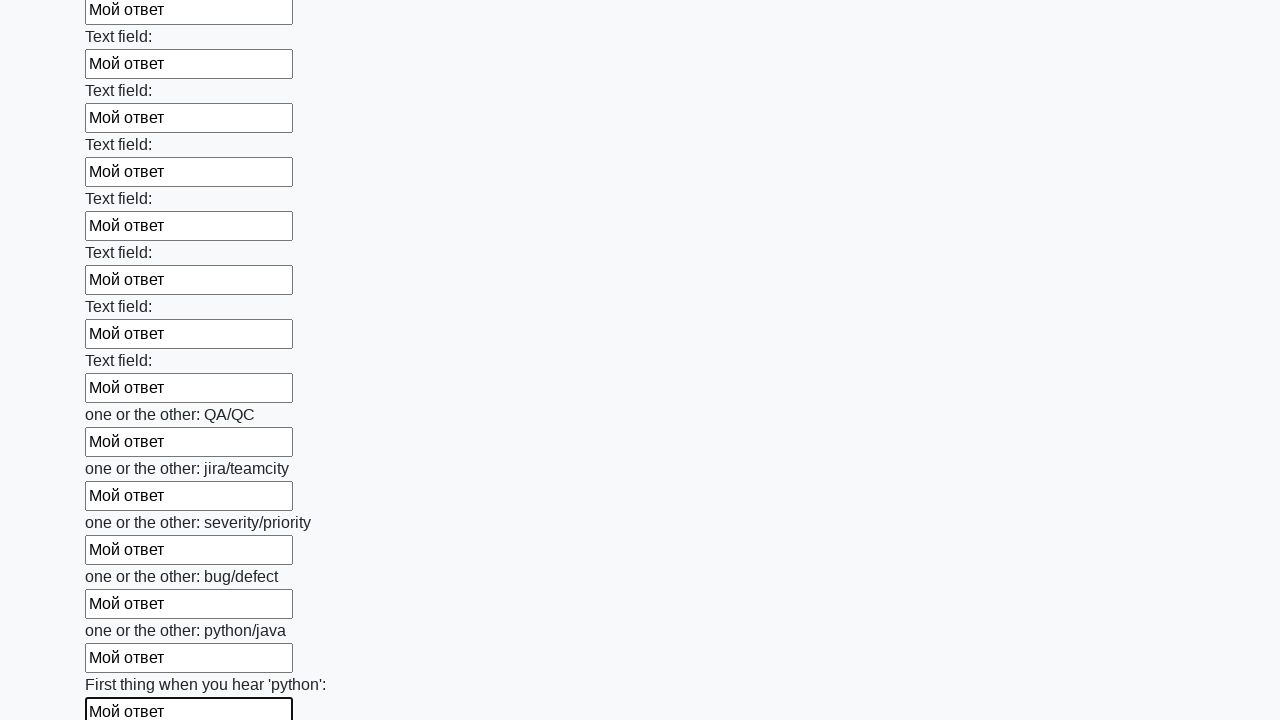

Filled an input field with 'Мой ответ' on input >> nth=93
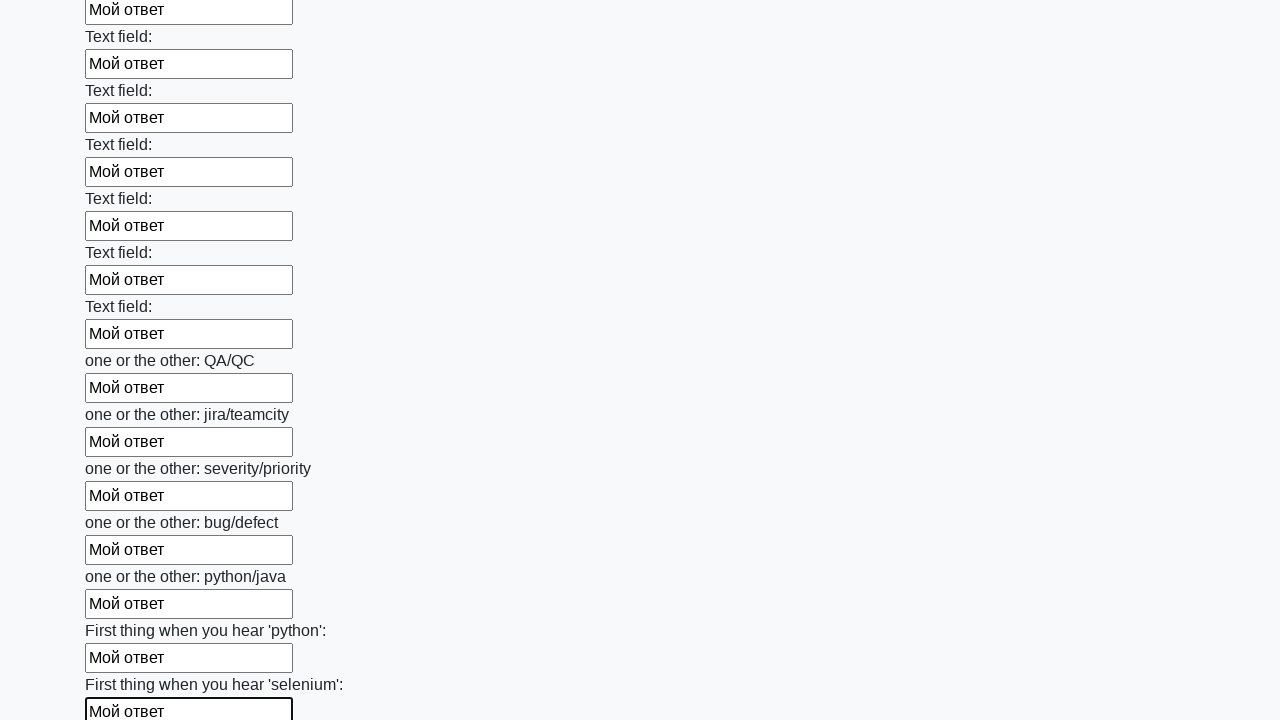

Filled an input field with 'Мой ответ' on input >> nth=94
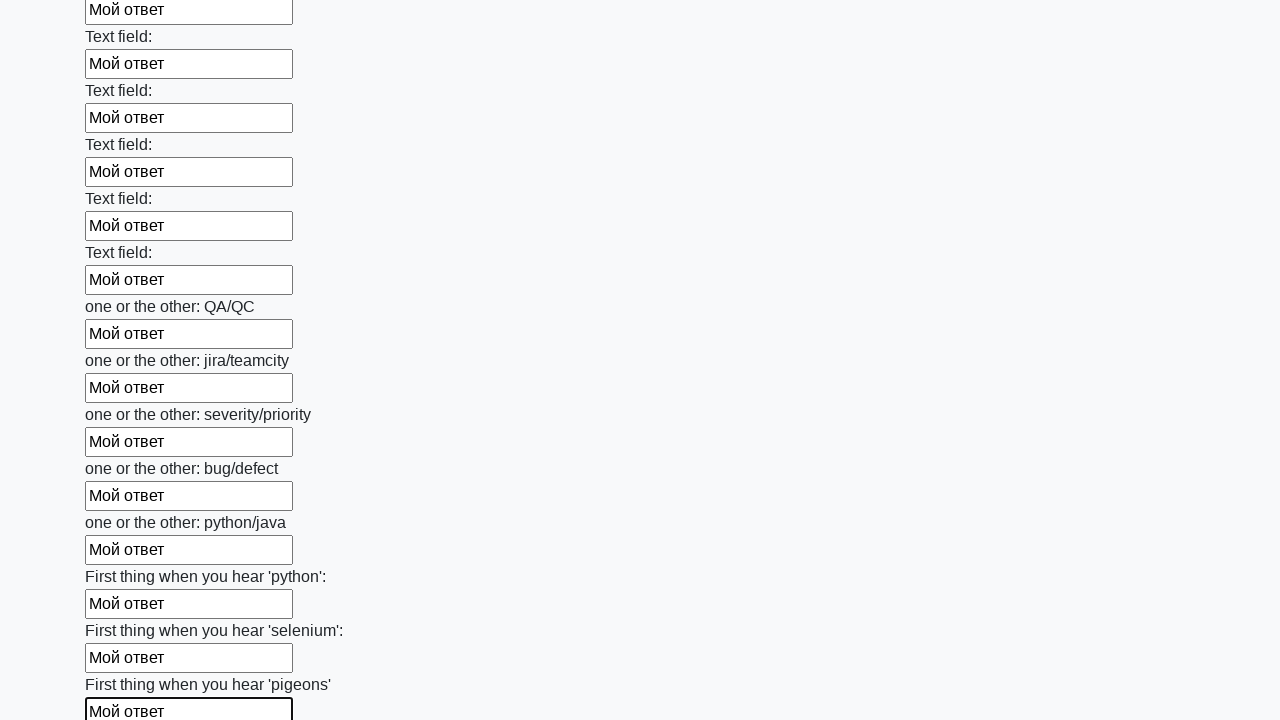

Filled an input field with 'Мой ответ' on input >> nth=95
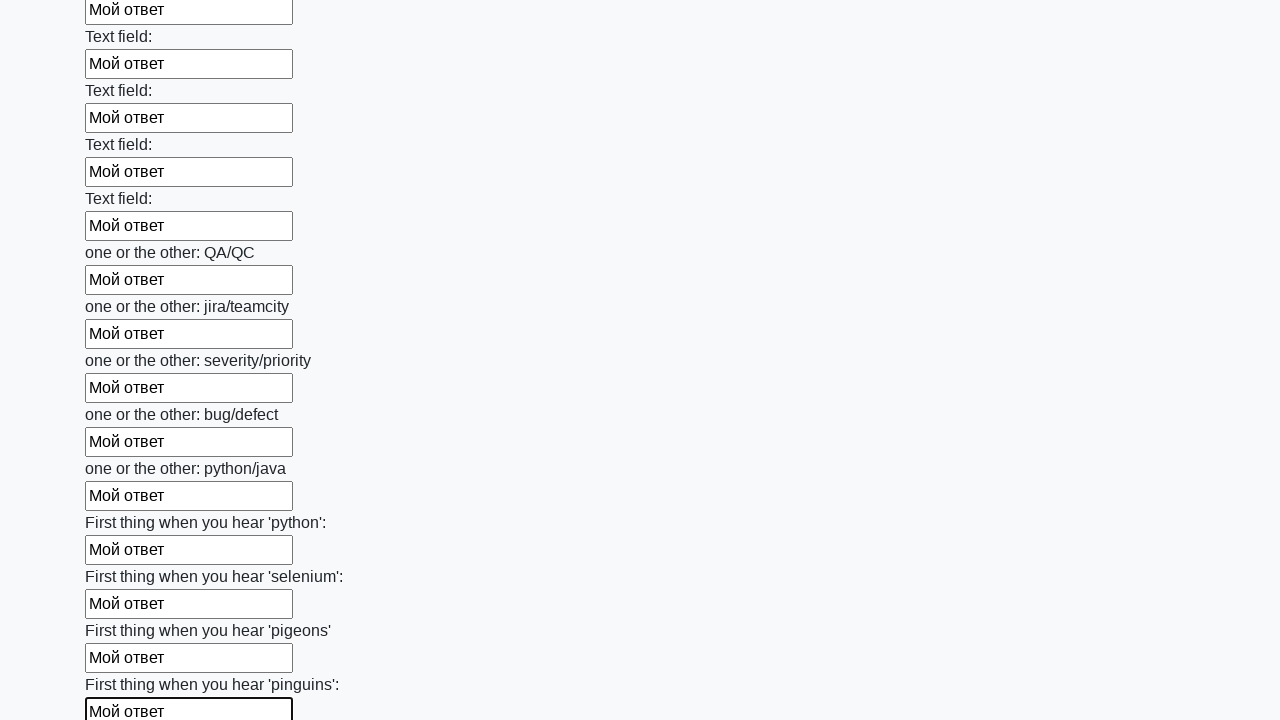

Filled an input field with 'Мой ответ' on input >> nth=96
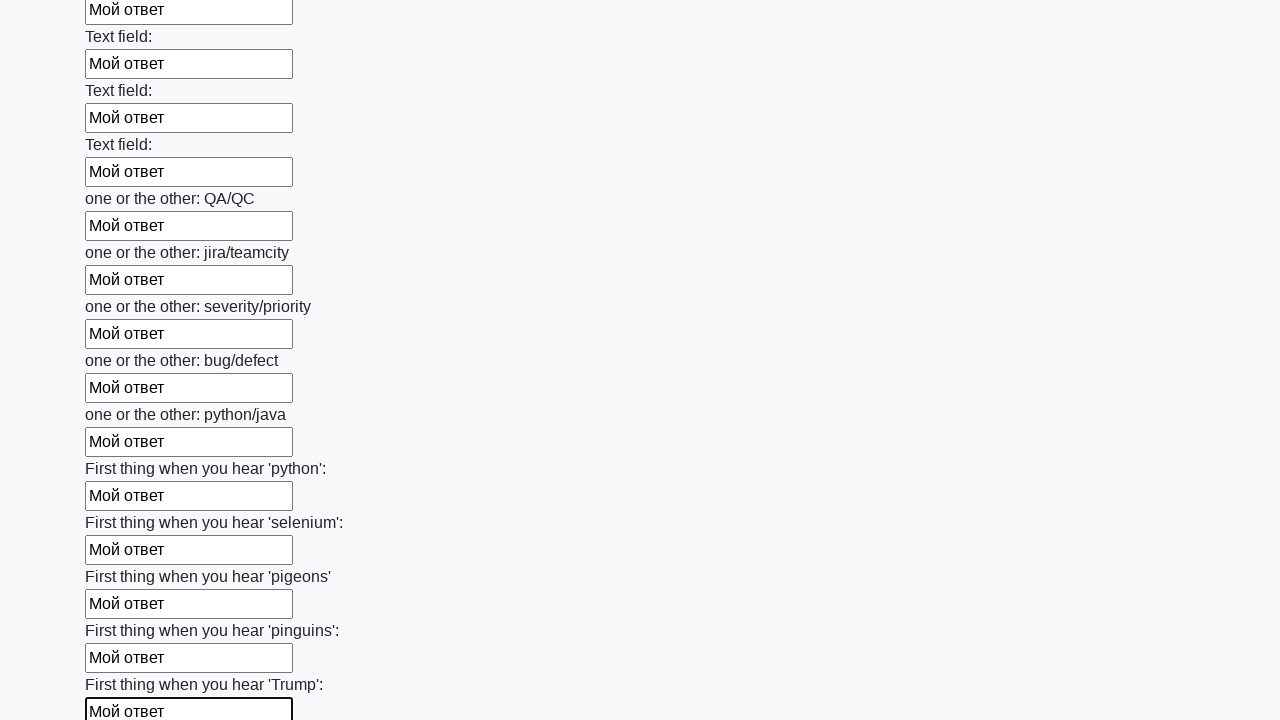

Filled an input field with 'Мой ответ' on input >> nth=97
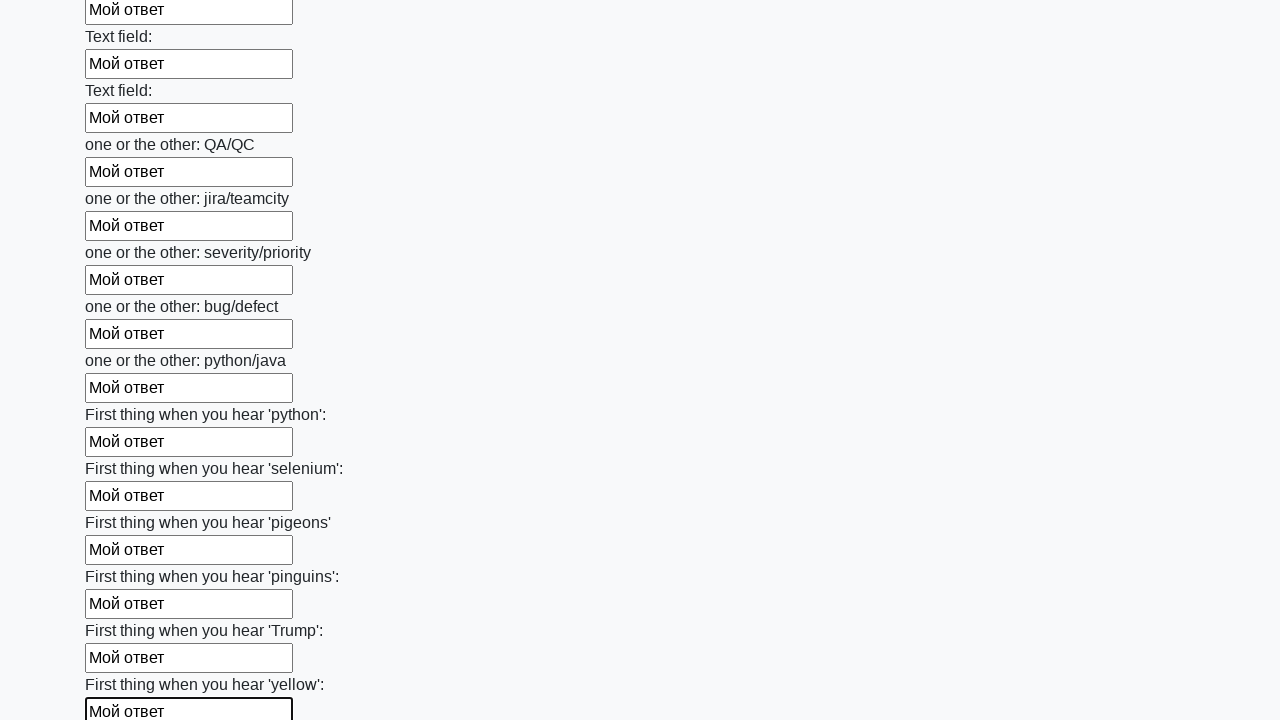

Filled an input field with 'Мой ответ' on input >> nth=98
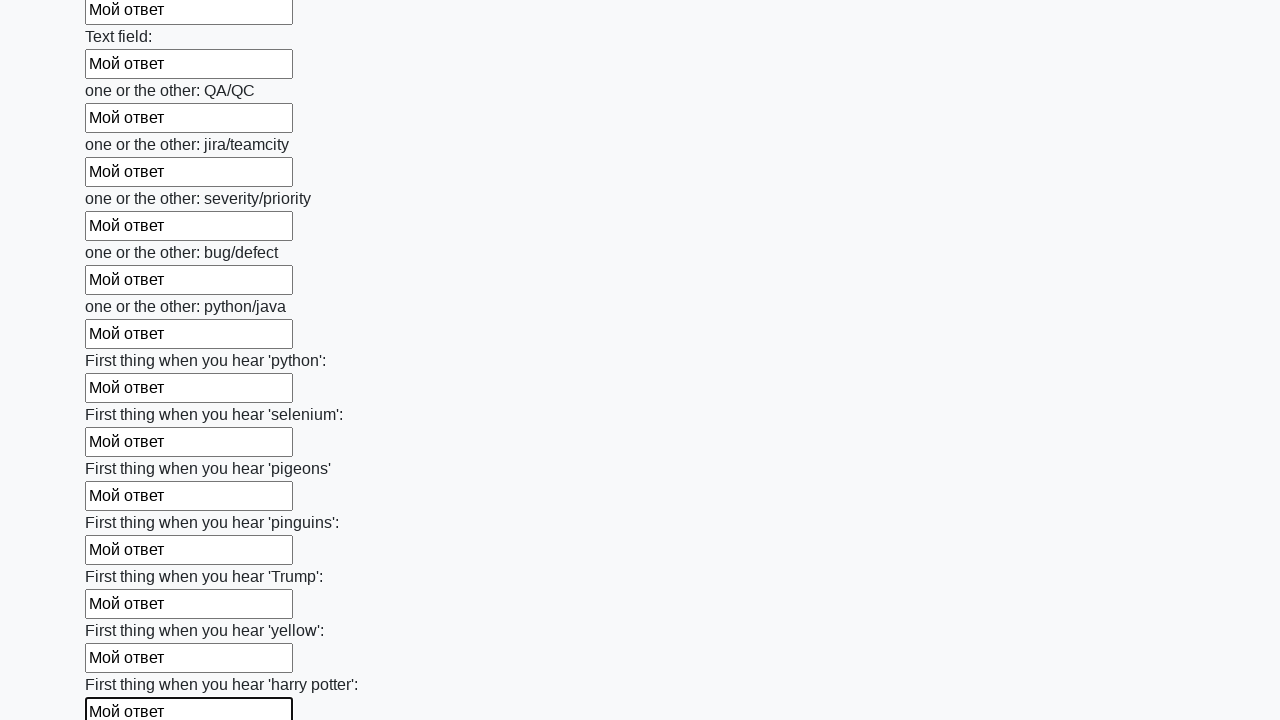

Filled an input field with 'Мой ответ' on input >> nth=99
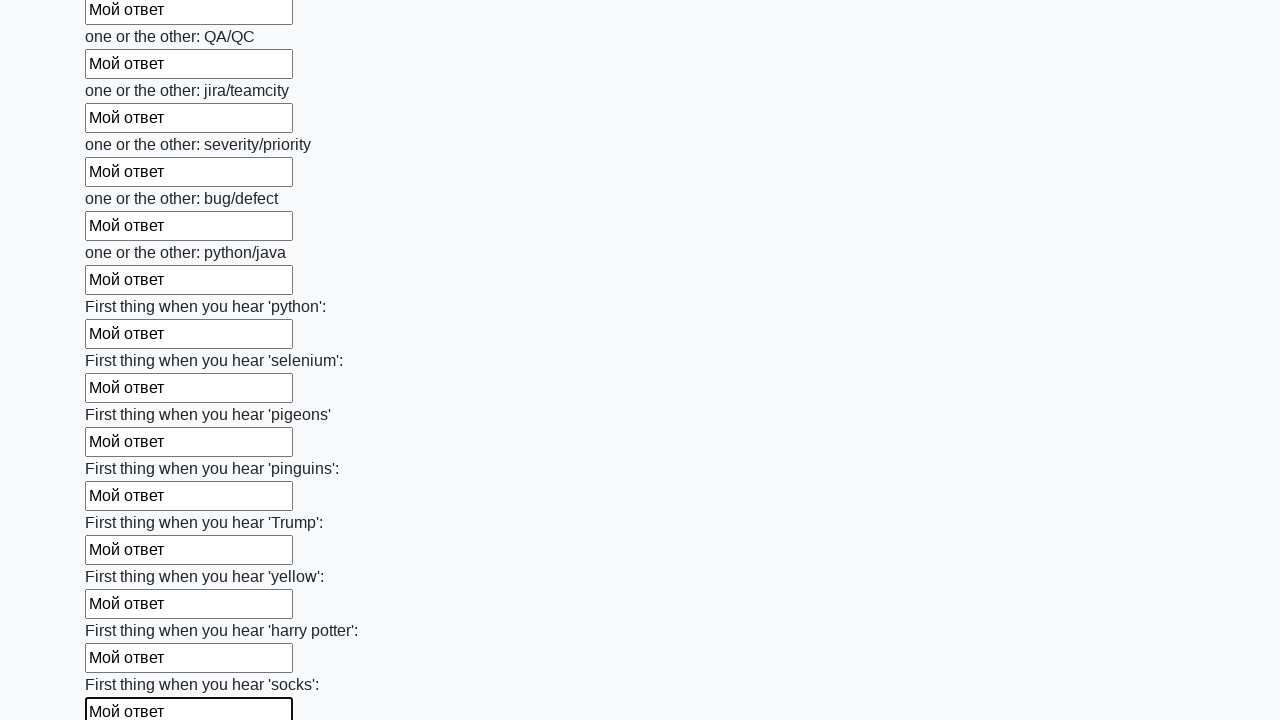

Clicked the submit button to submit the form at (123, 611) on button.btn
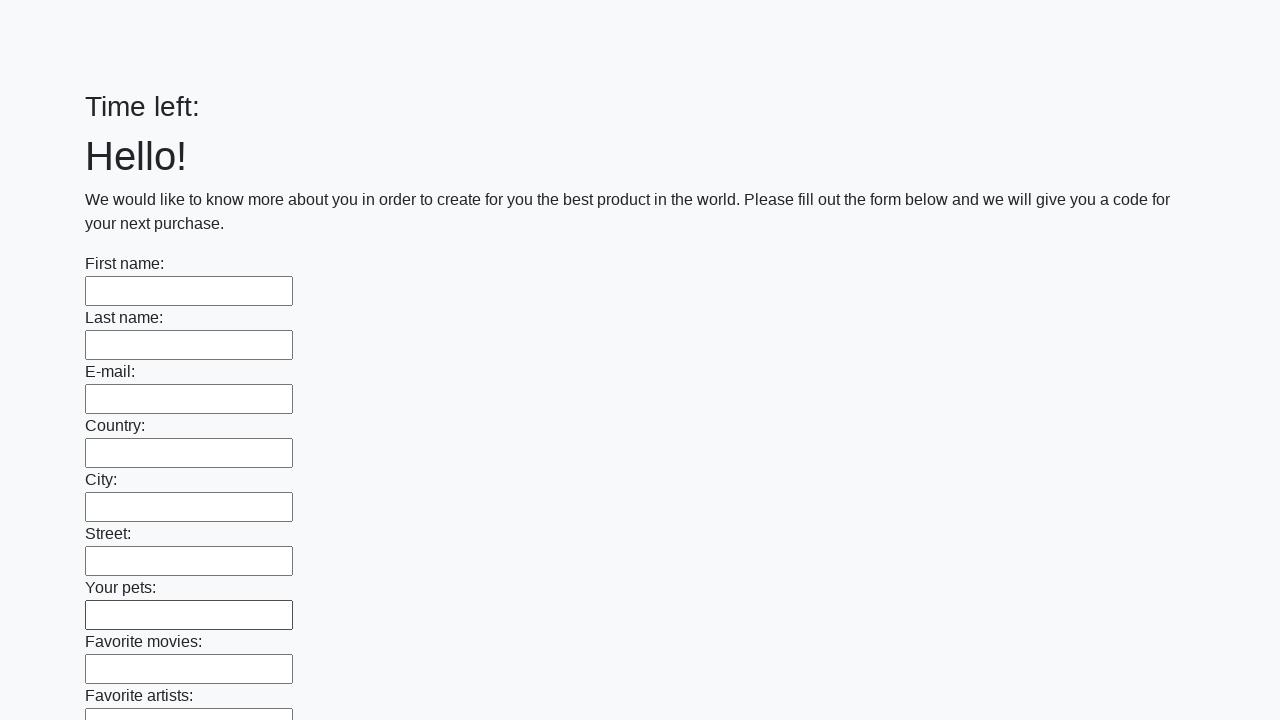

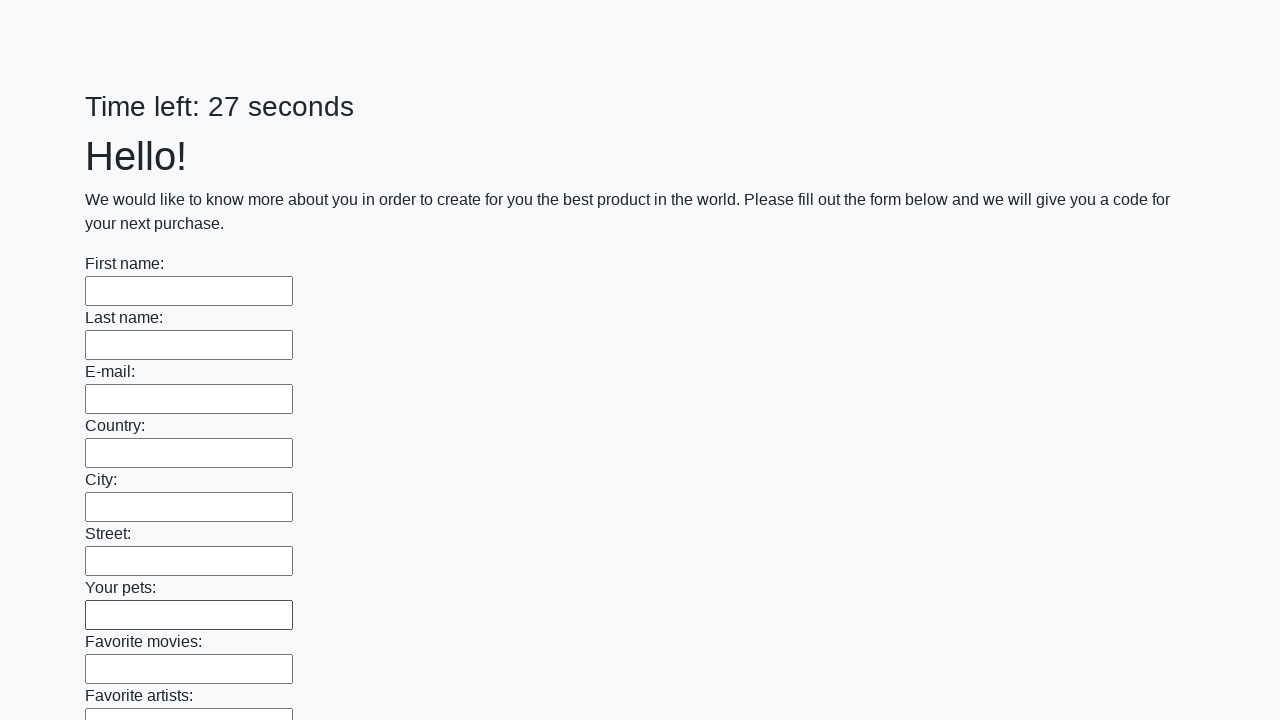